Clicks through all chapter links, verifying each navigates to the correct URL and displays the expected title

Starting URL: https://bonigarcia.dev/selenium-webdriver-java/

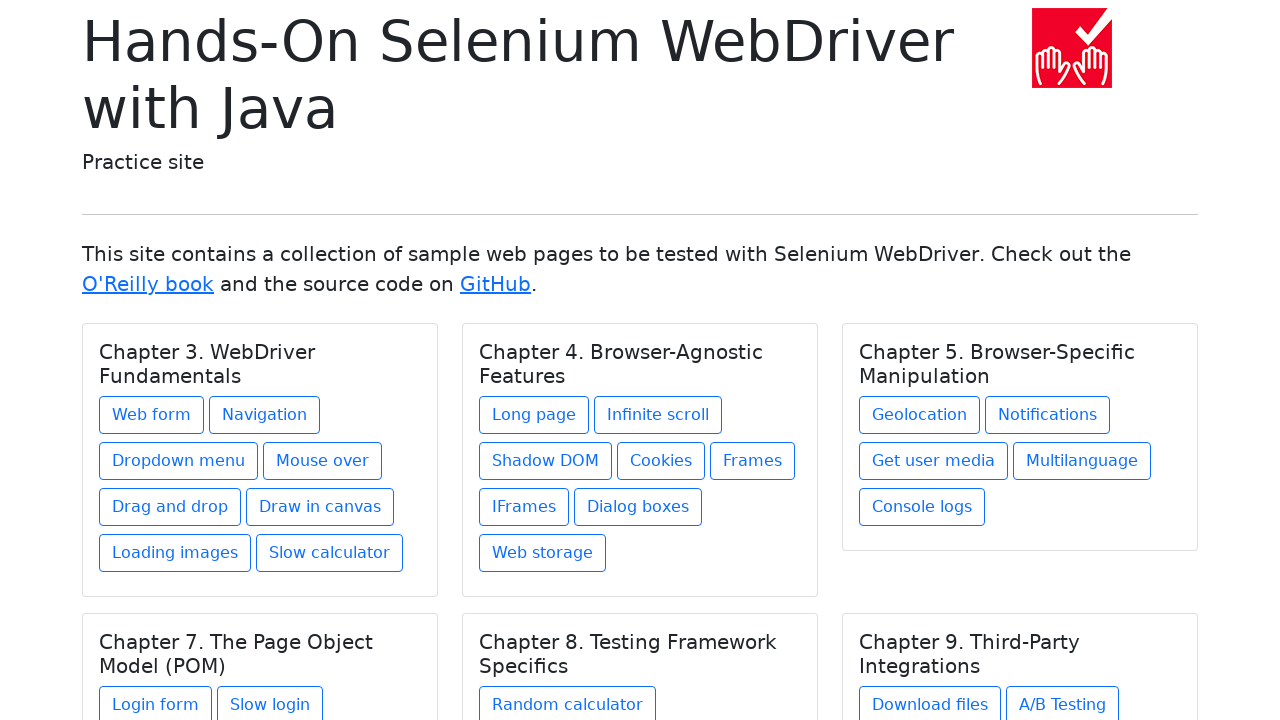

Navigated to the main page
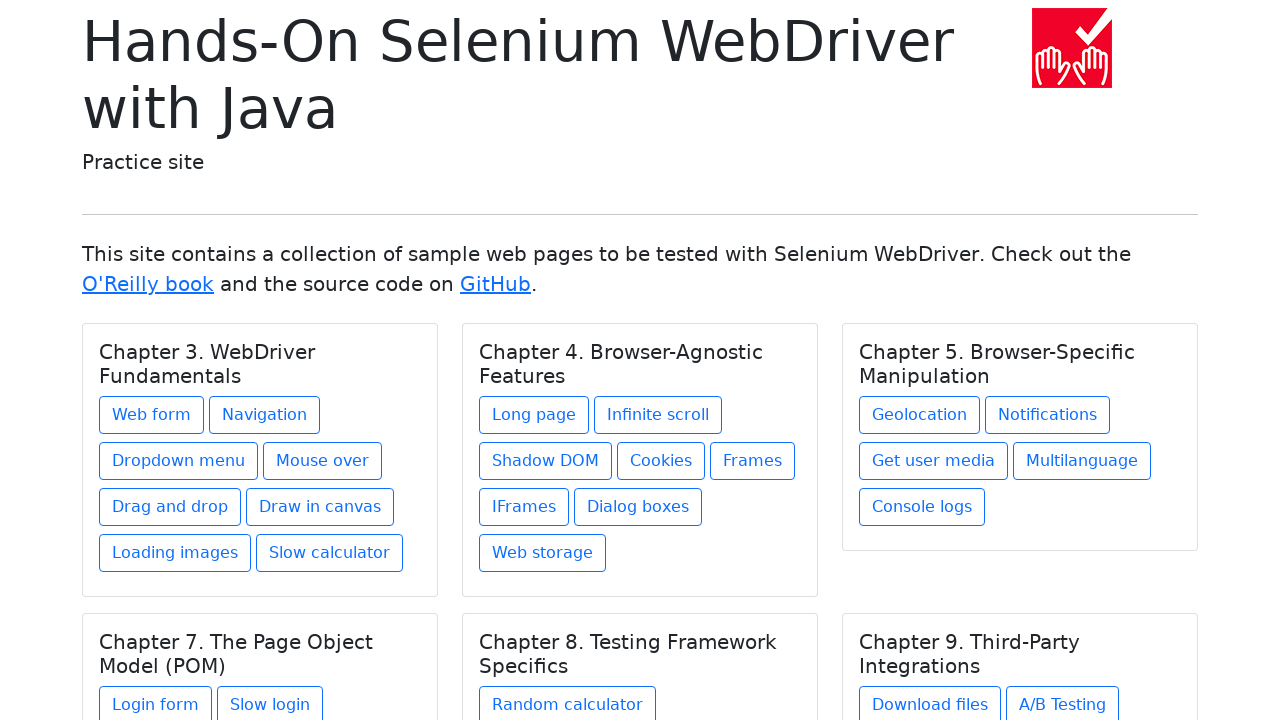

Retrieved all chapter links from the page
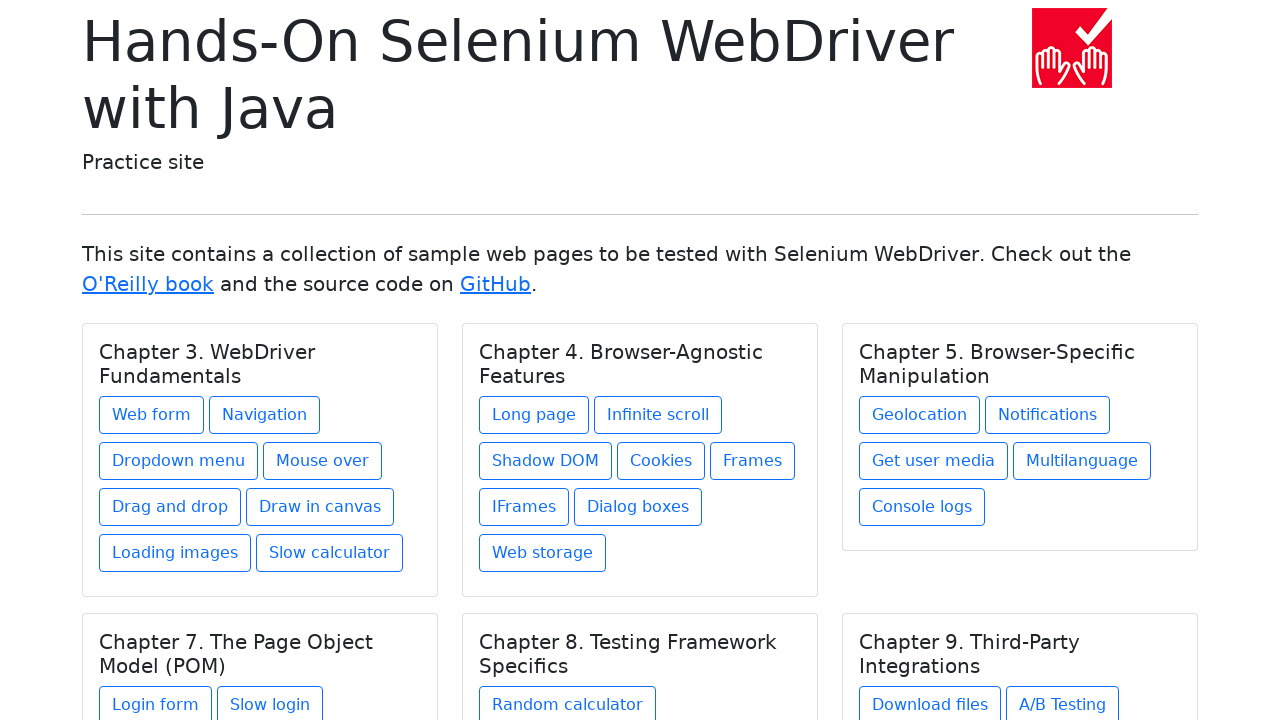

Stored link information for all chapters
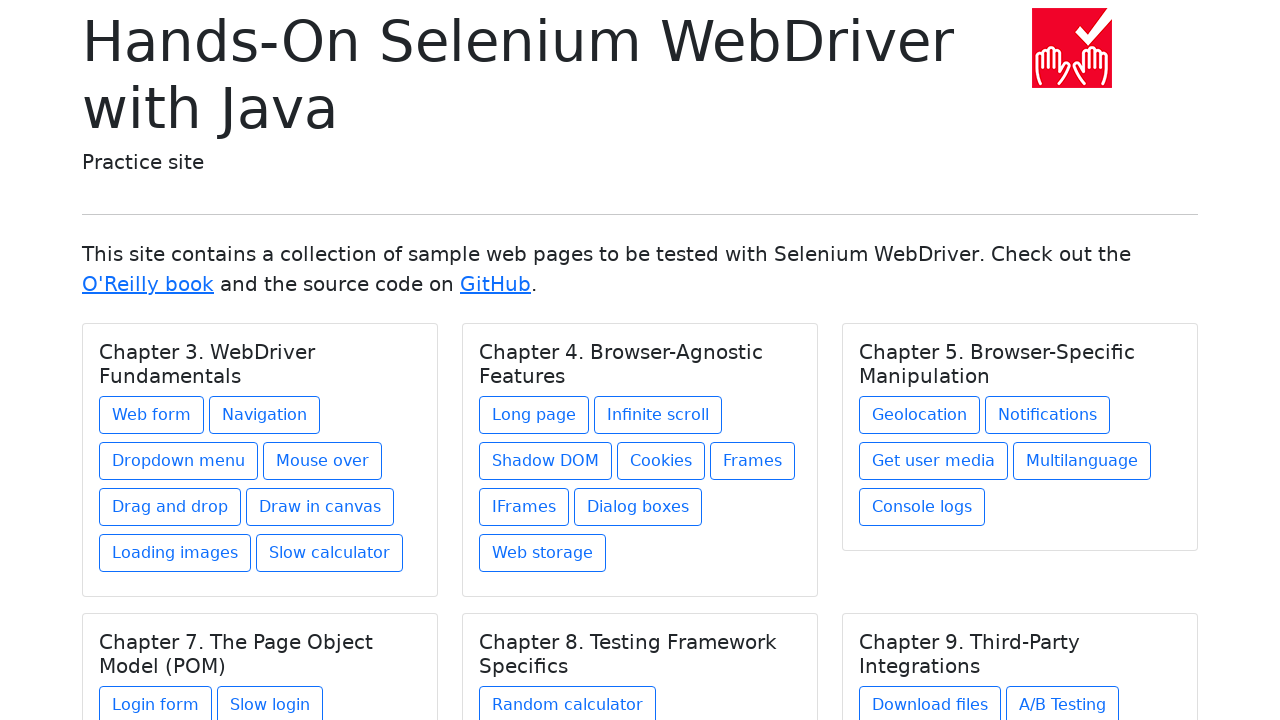

Clicked chapter link: web-form.html at (152, 415) on a[href="web-form.html"]
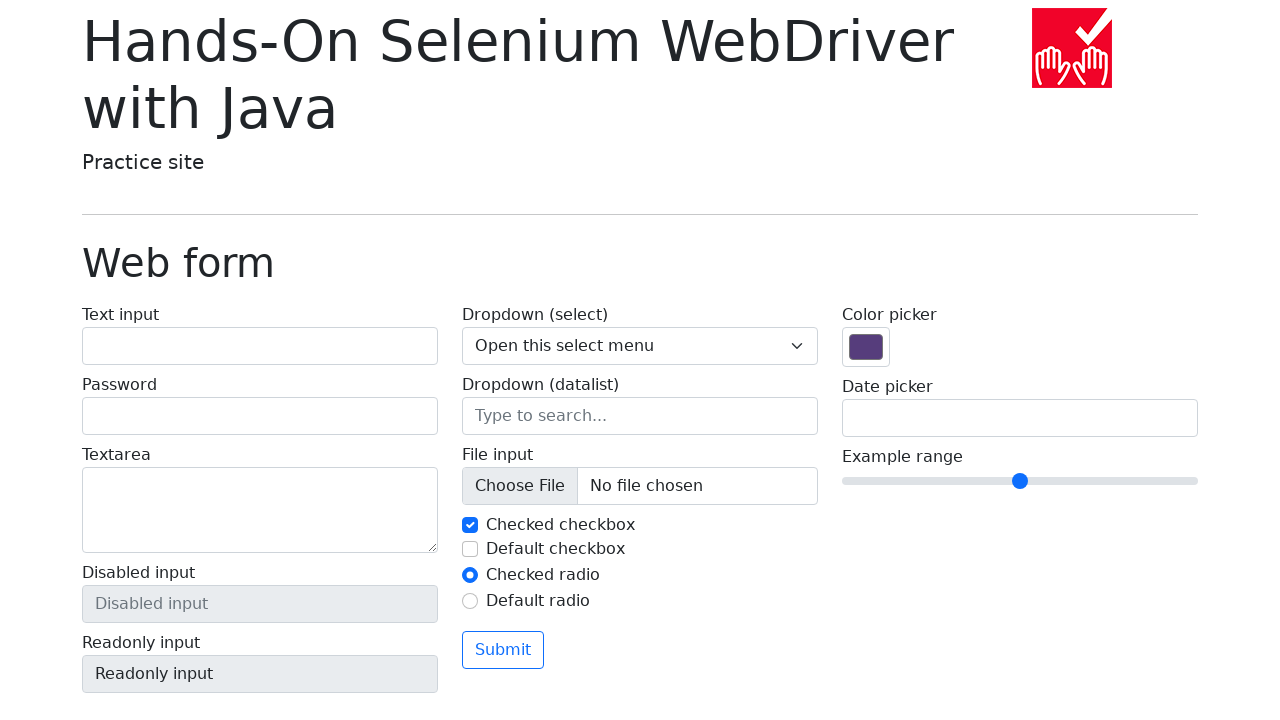

Verified URL matches expected: https://bonigarcia.dev/selenium-webdriver-java/web-form.html
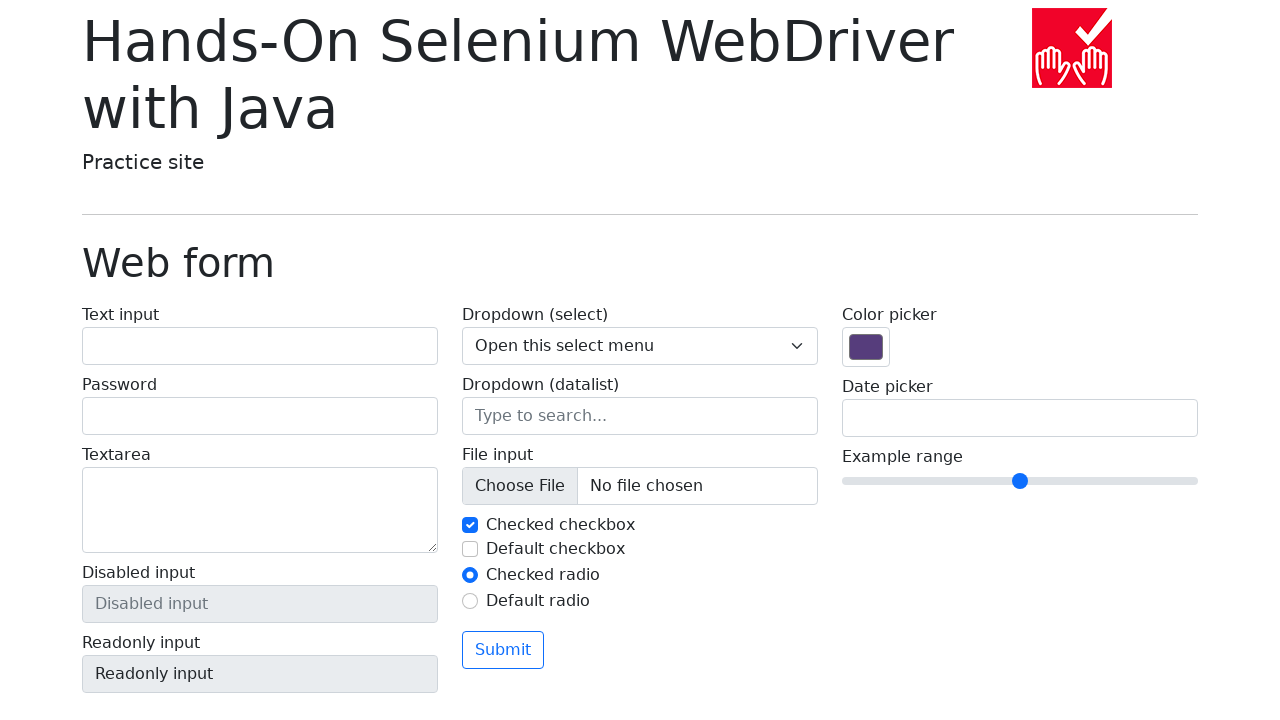

Verified page title matches: 'Web form'
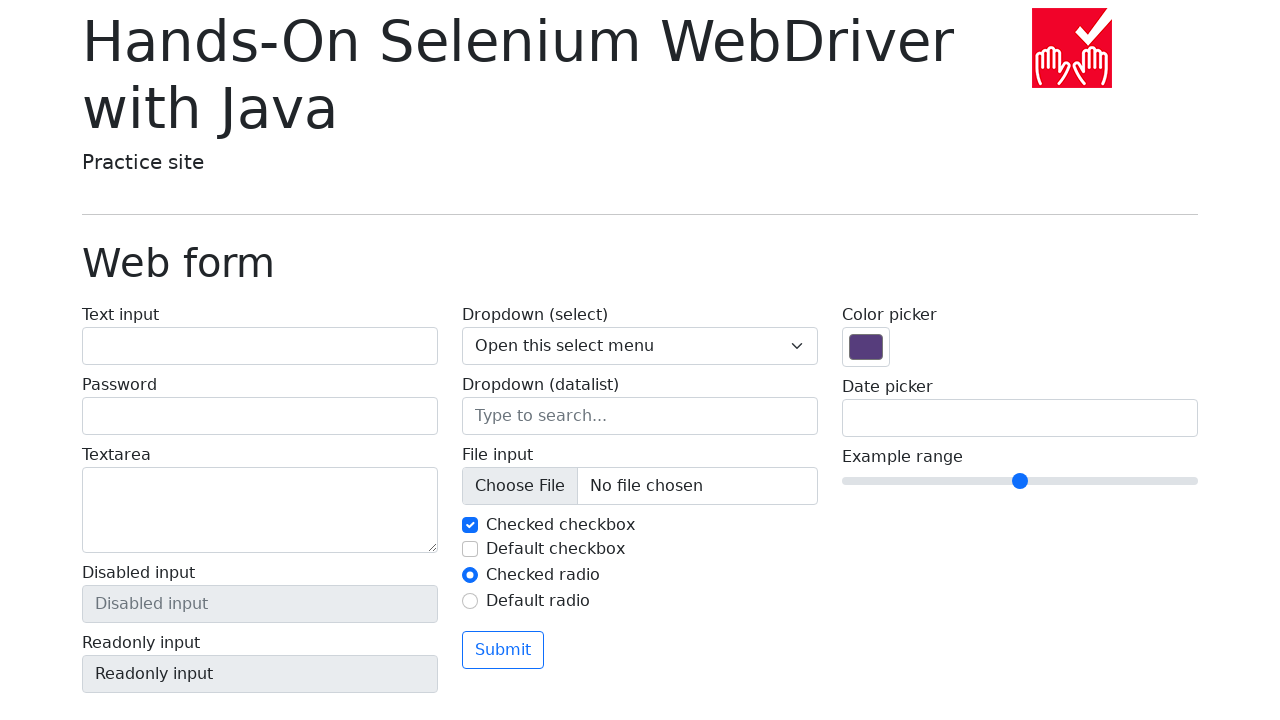

Navigated back to main page after viewing web-form.html
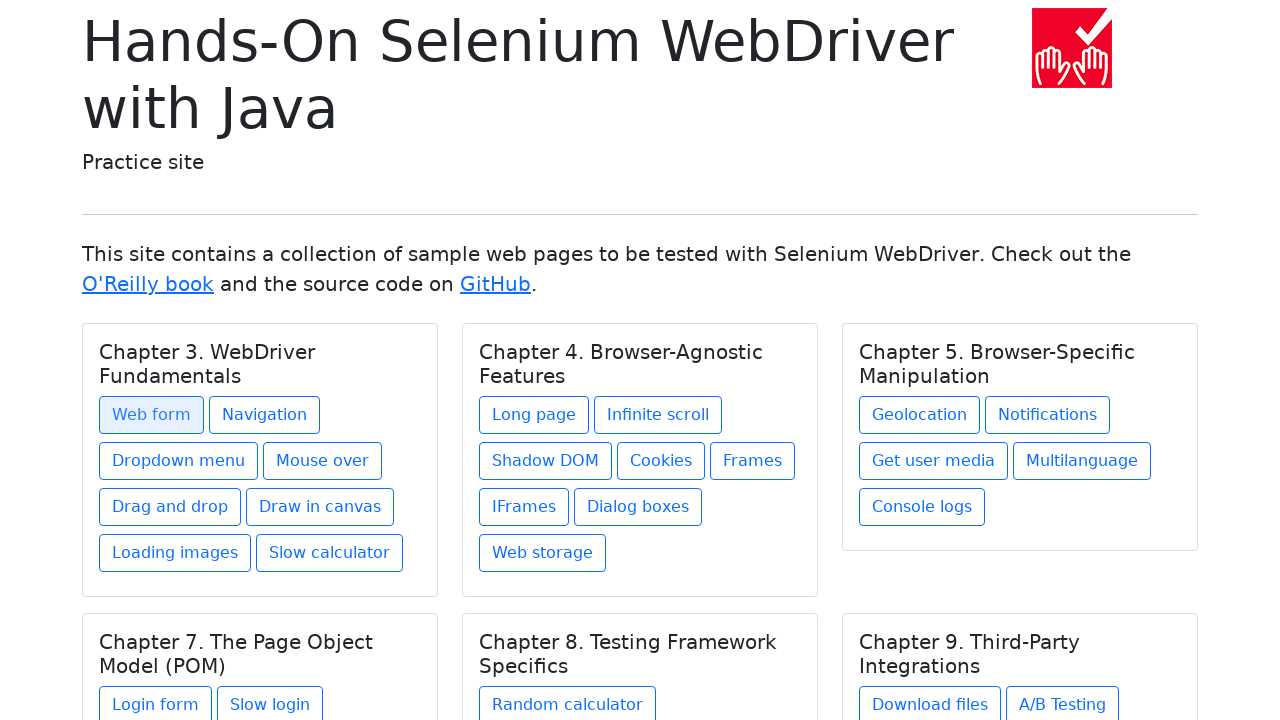

Clicked chapter link: navigation1.html at (264, 415) on a[href="navigation1.html"]
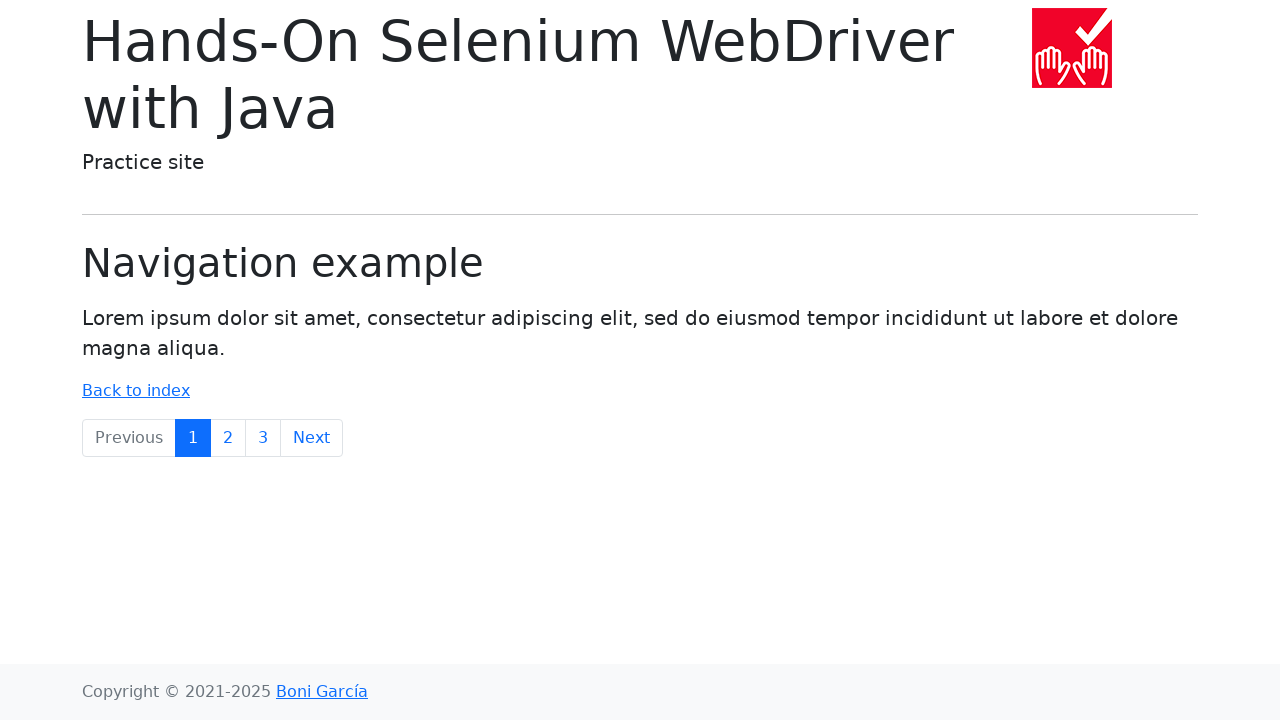

Verified URL matches expected: https://bonigarcia.dev/selenium-webdriver-java/navigation1.html
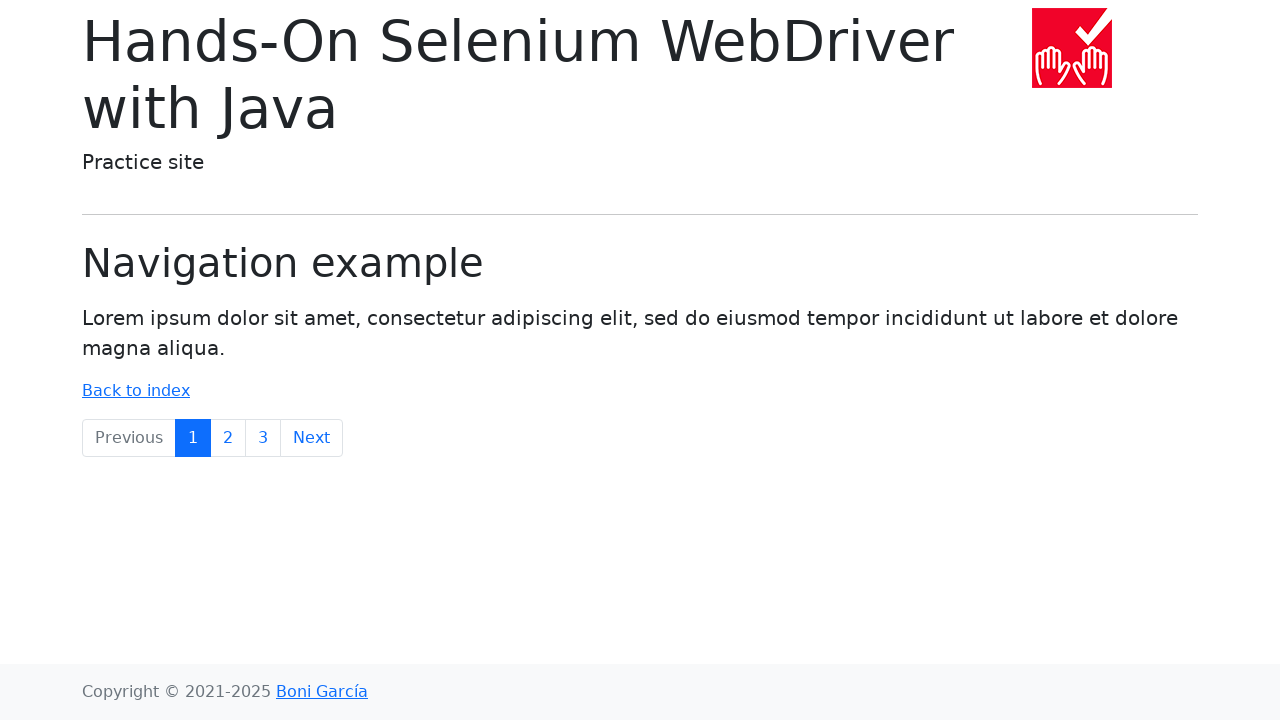

Verified page title matches: 'Navigation example'
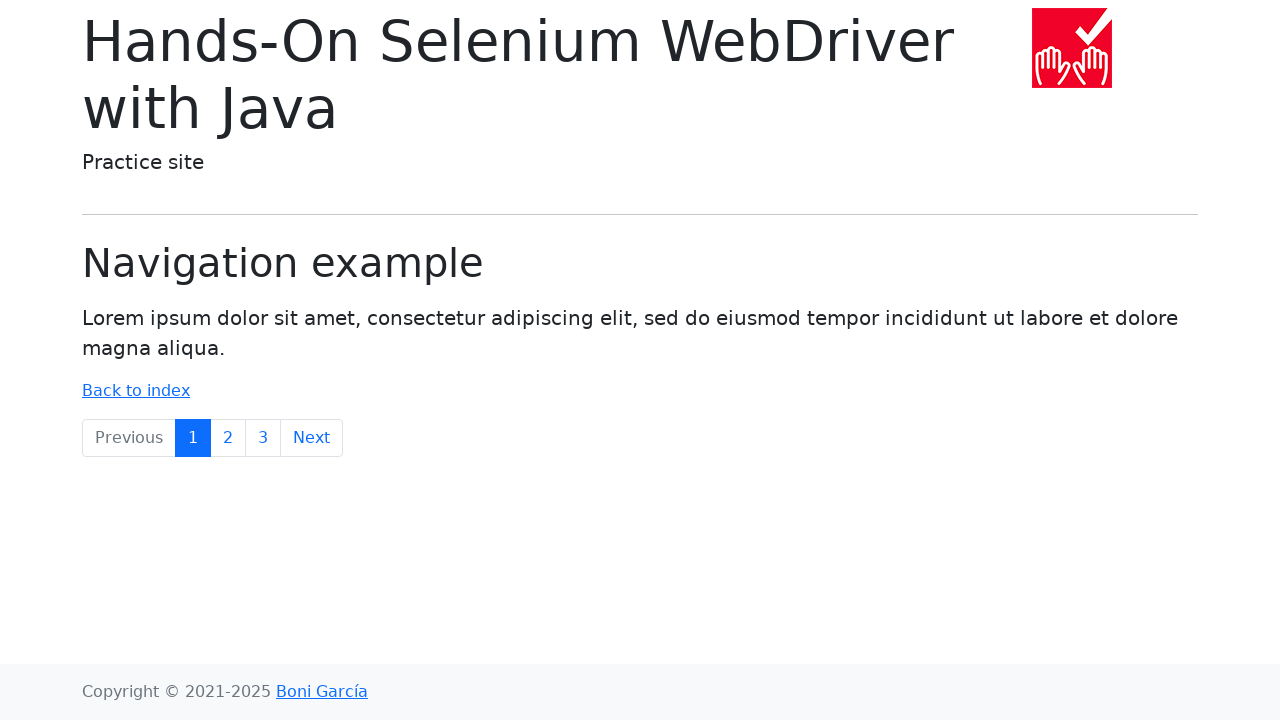

Navigated back to main page after viewing navigation1.html
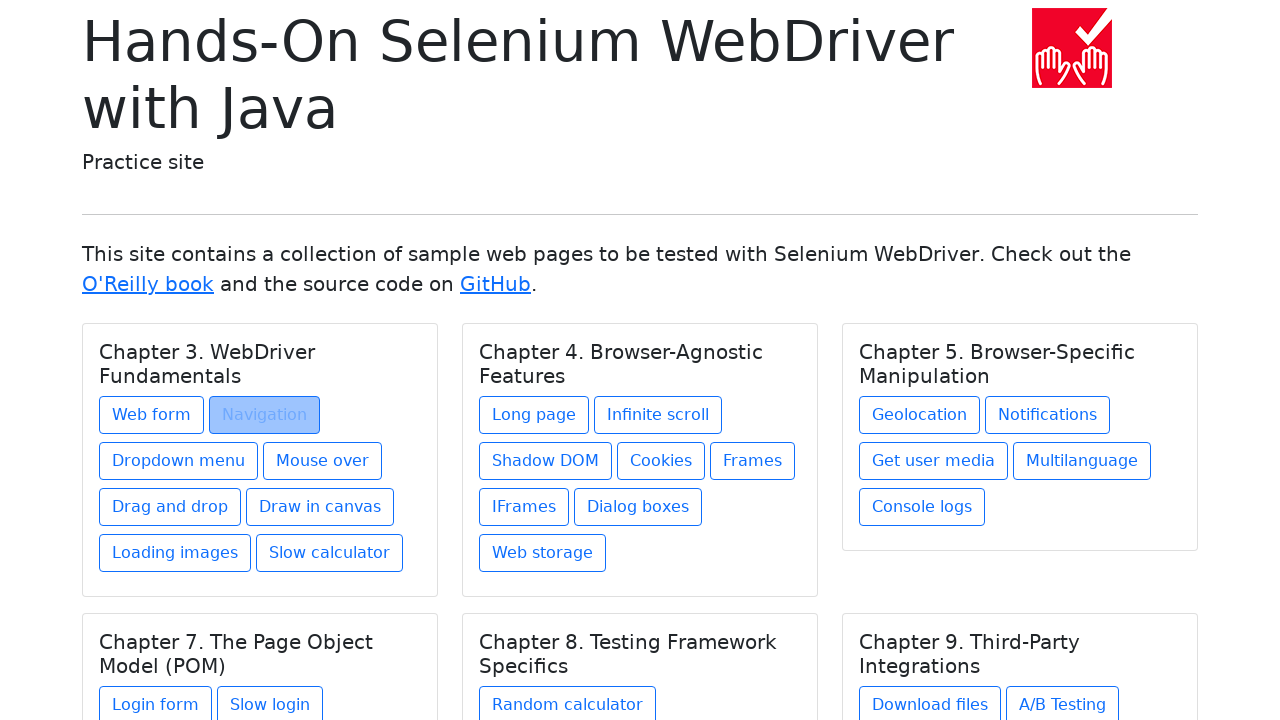

Clicked chapter link: dropdown-menu.html at (178, 461) on a[href="dropdown-menu.html"]
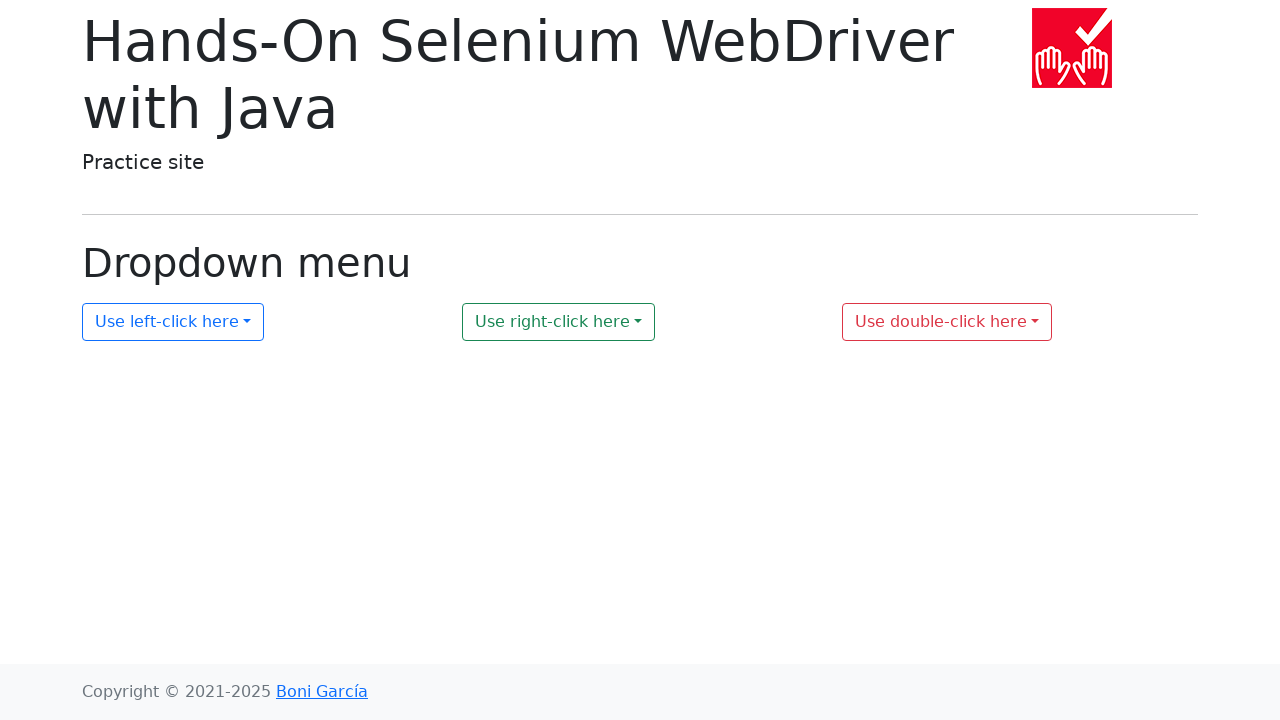

Verified URL matches expected: https://bonigarcia.dev/selenium-webdriver-java/dropdown-menu.html
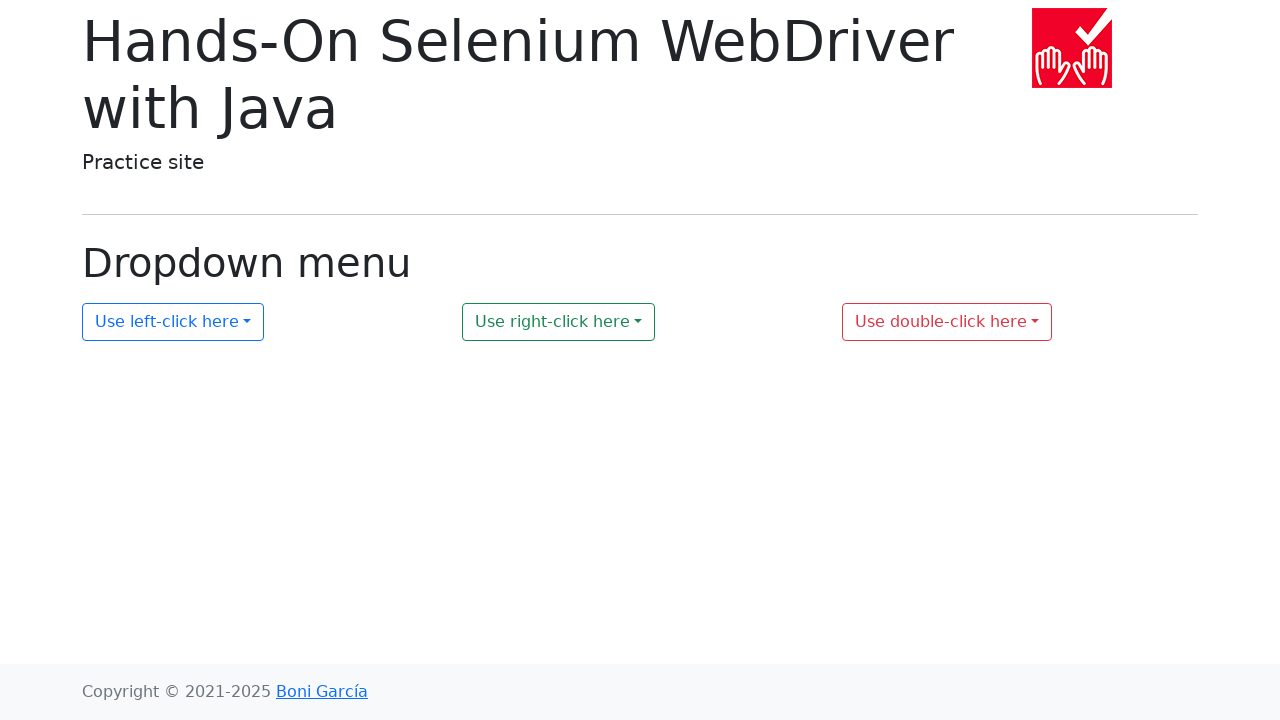

Verified page title matches: 'Dropdown menu'
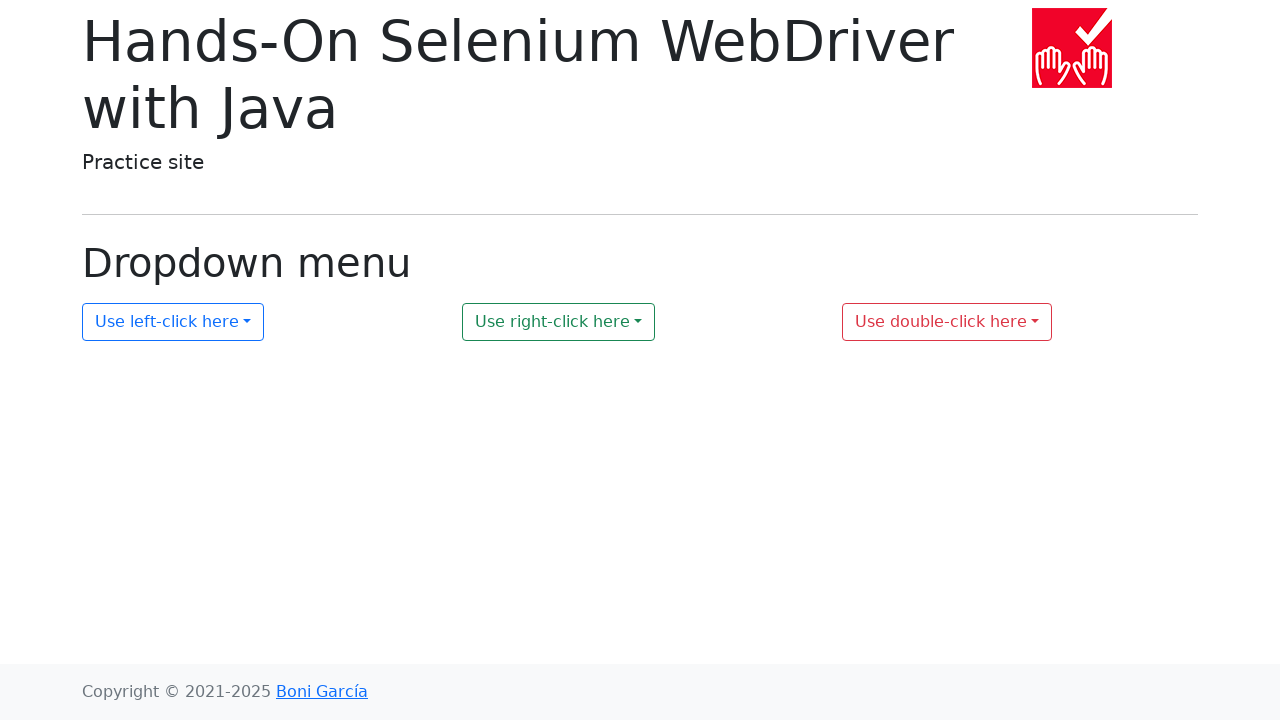

Navigated back to main page after viewing dropdown-menu.html
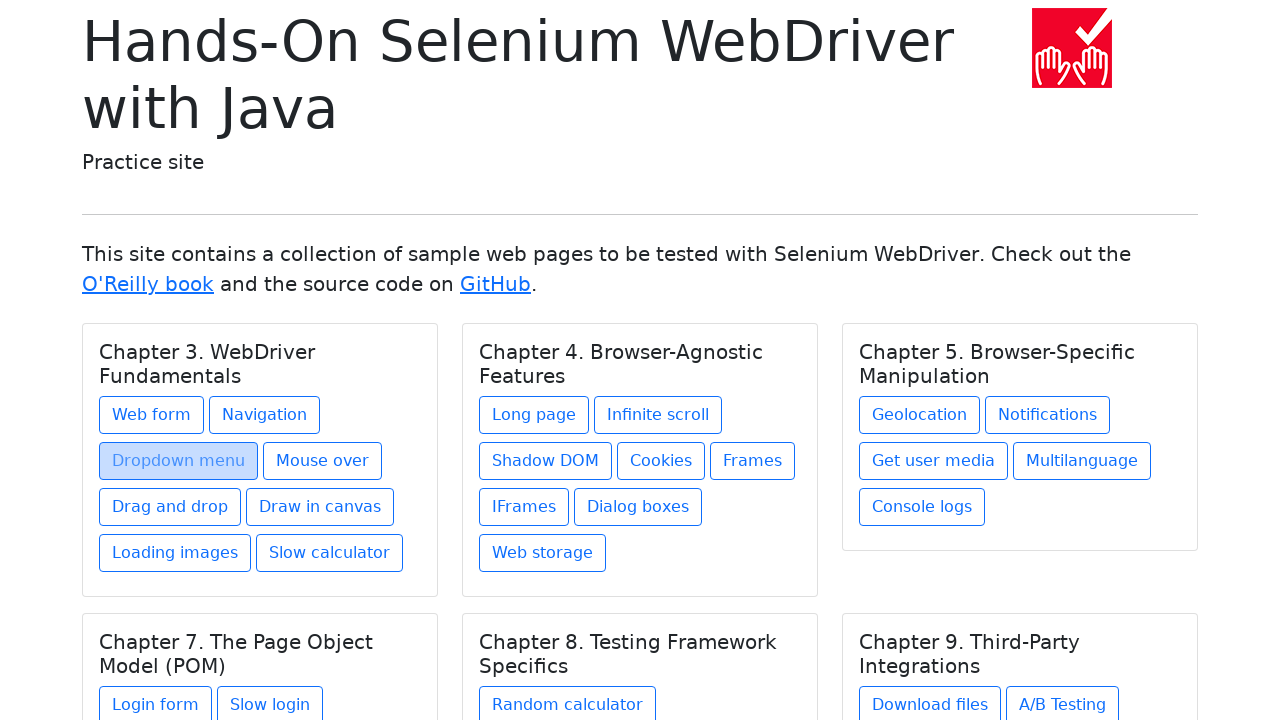

Clicked chapter link: mouse-over.html at (322, 461) on a[href="mouse-over.html"]
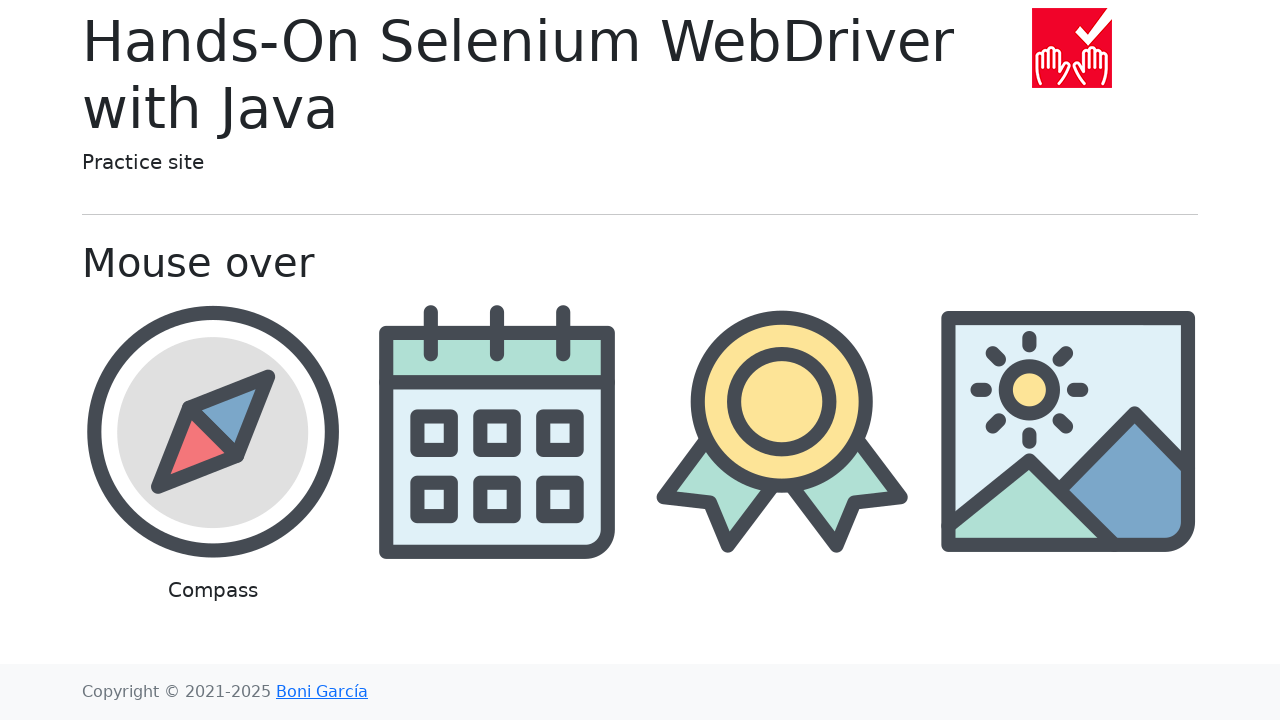

Verified URL matches expected: https://bonigarcia.dev/selenium-webdriver-java/mouse-over.html
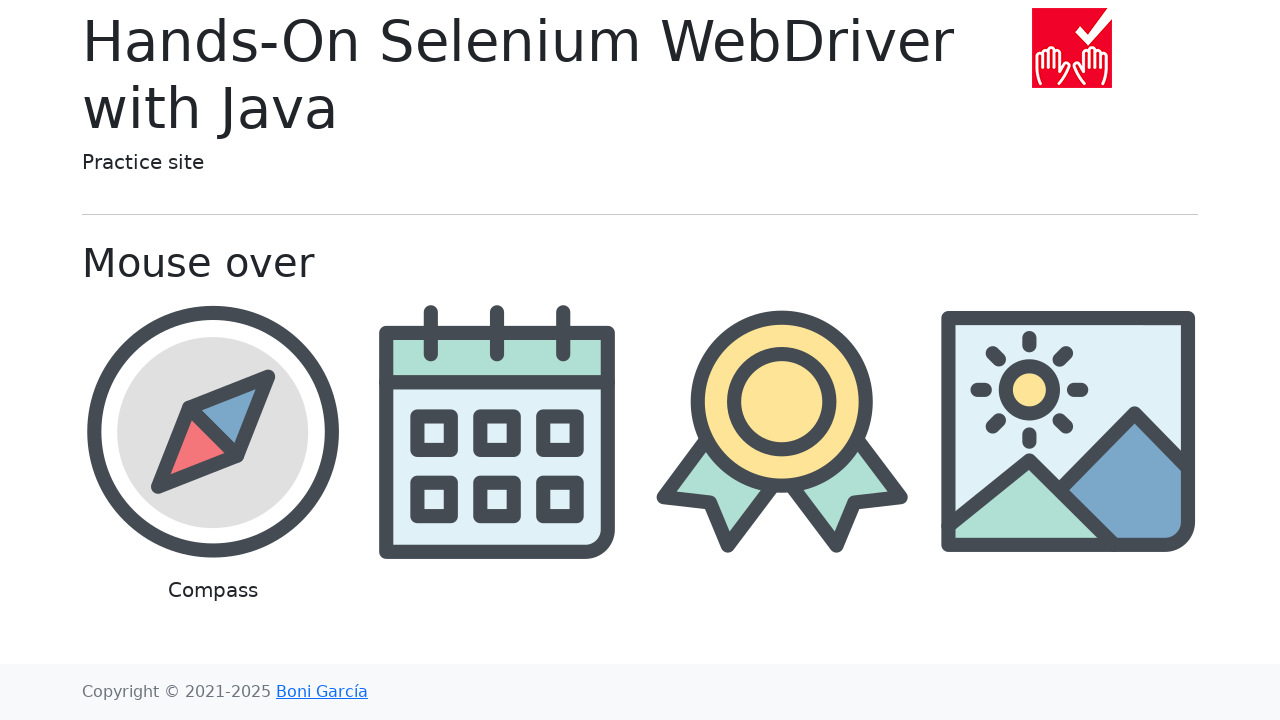

Verified page title matches: 'Mouse over'
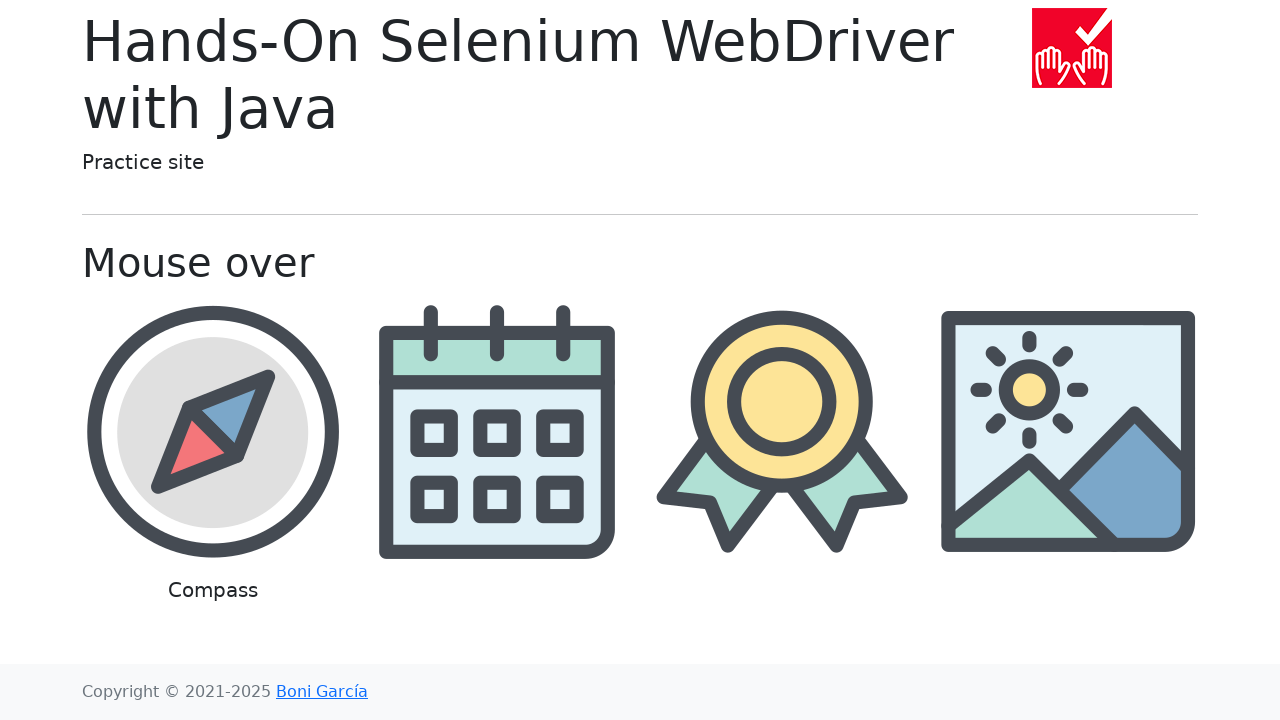

Navigated back to main page after viewing mouse-over.html
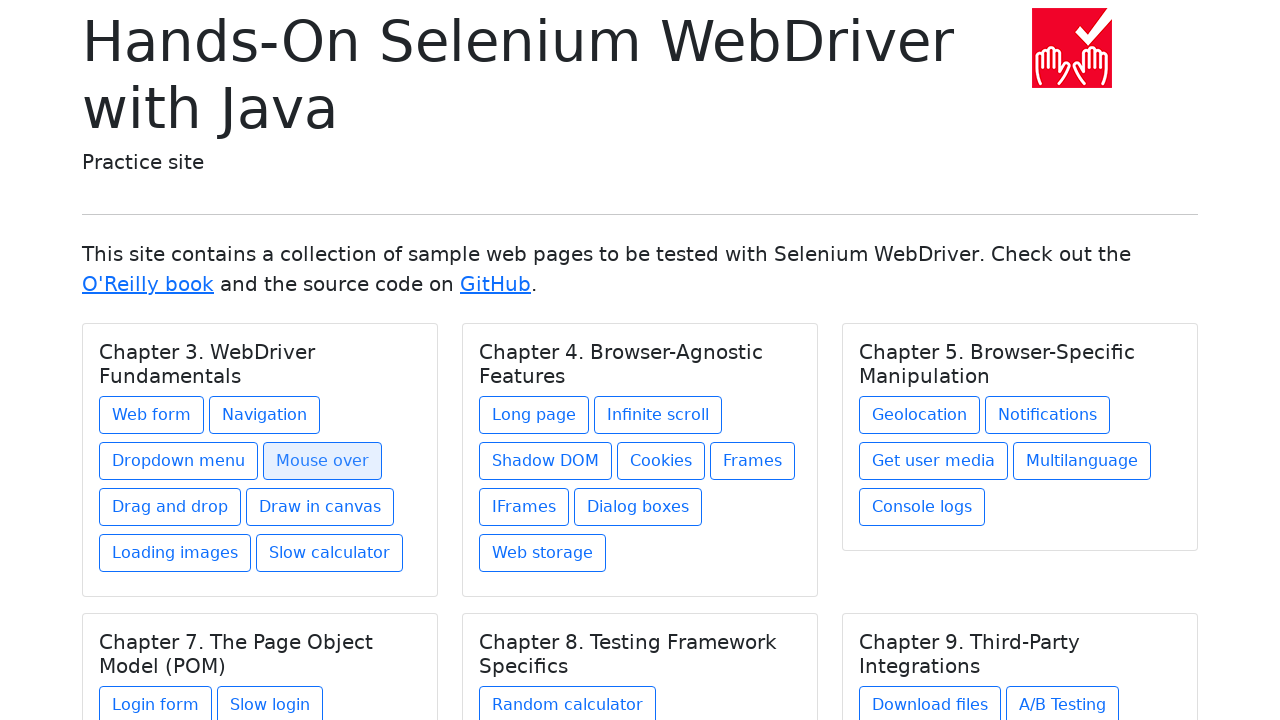

Clicked chapter link: drag-and-drop.html at (170, 507) on a[href="drag-and-drop.html"]
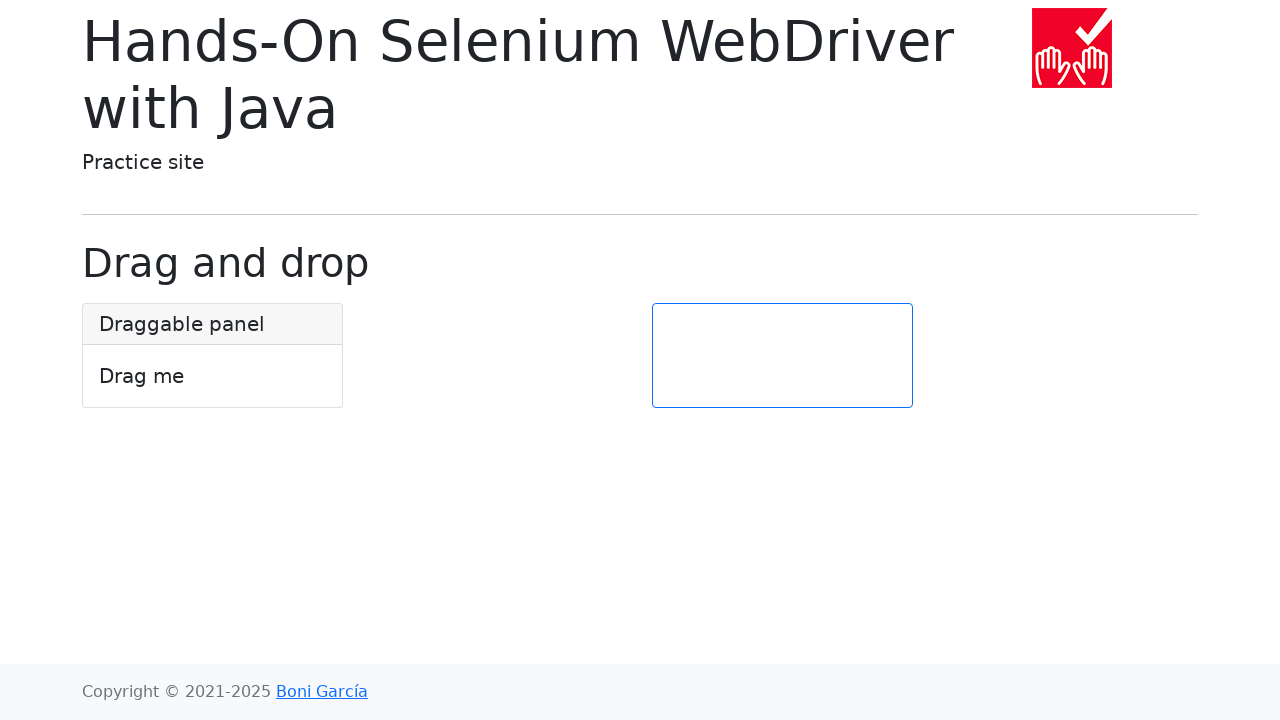

Verified URL matches expected: https://bonigarcia.dev/selenium-webdriver-java/drag-and-drop.html
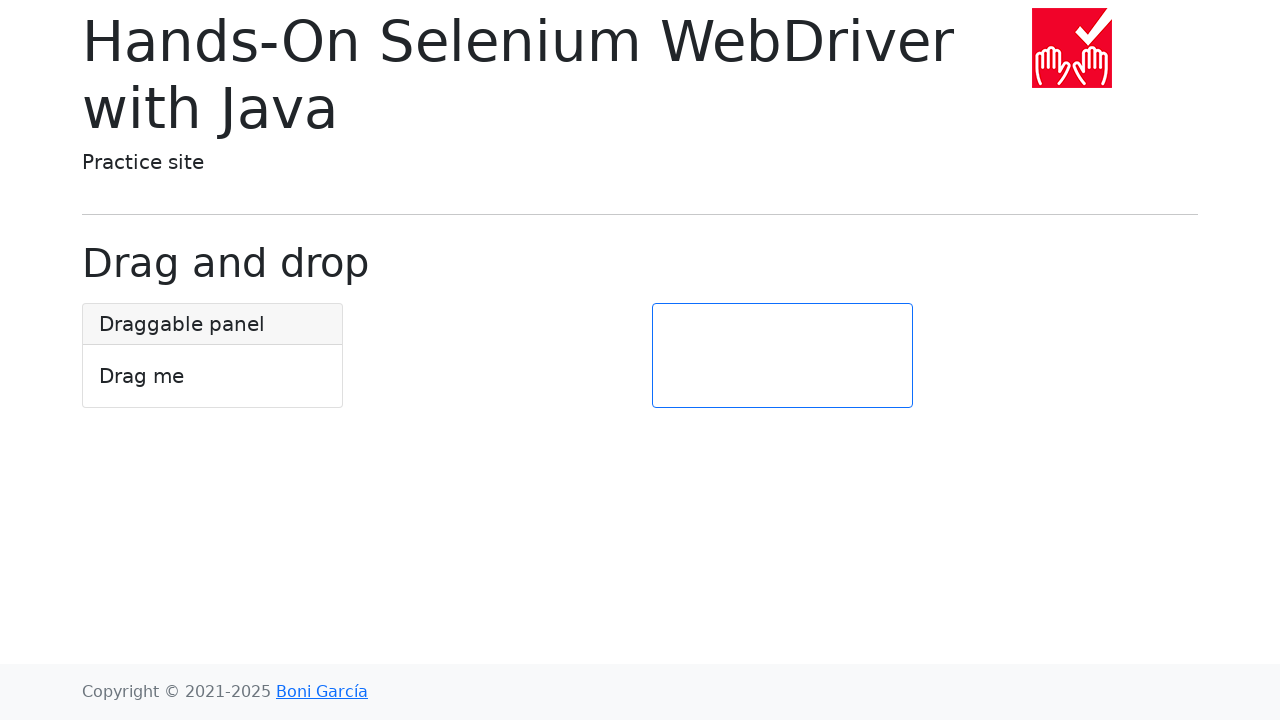

Verified page title matches: 'Drag and drop'
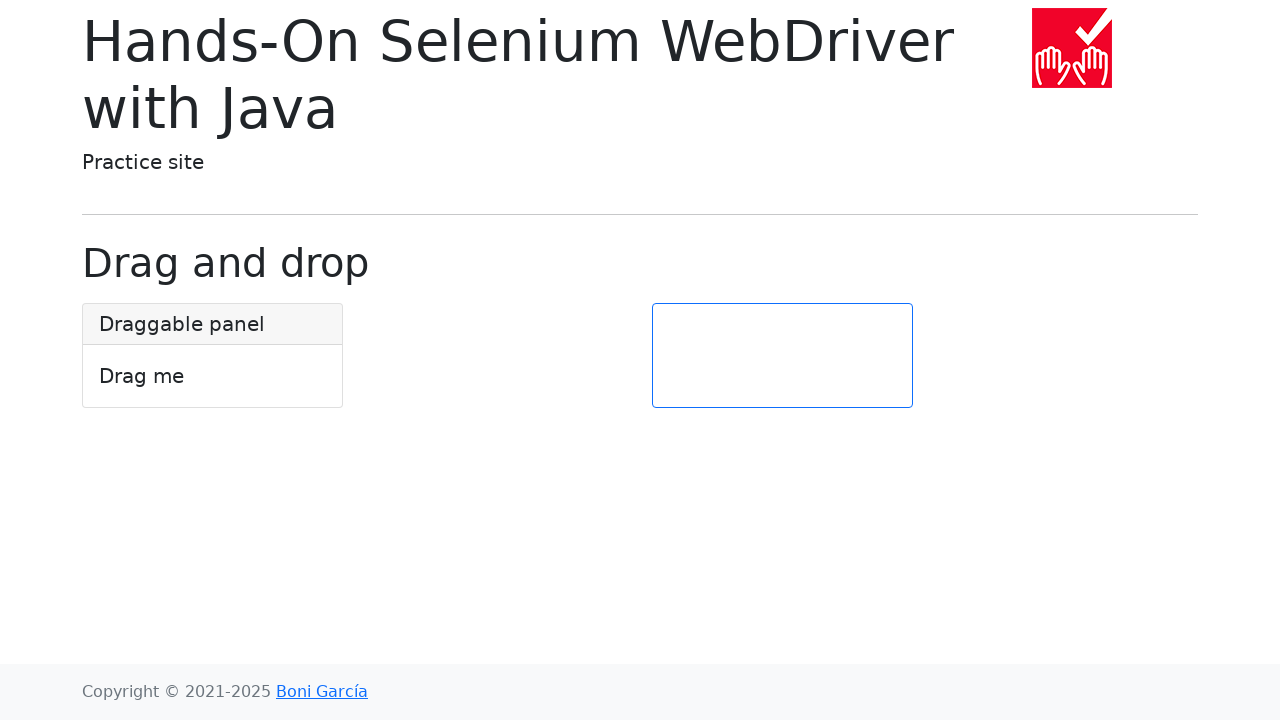

Navigated back to main page after viewing drag-and-drop.html
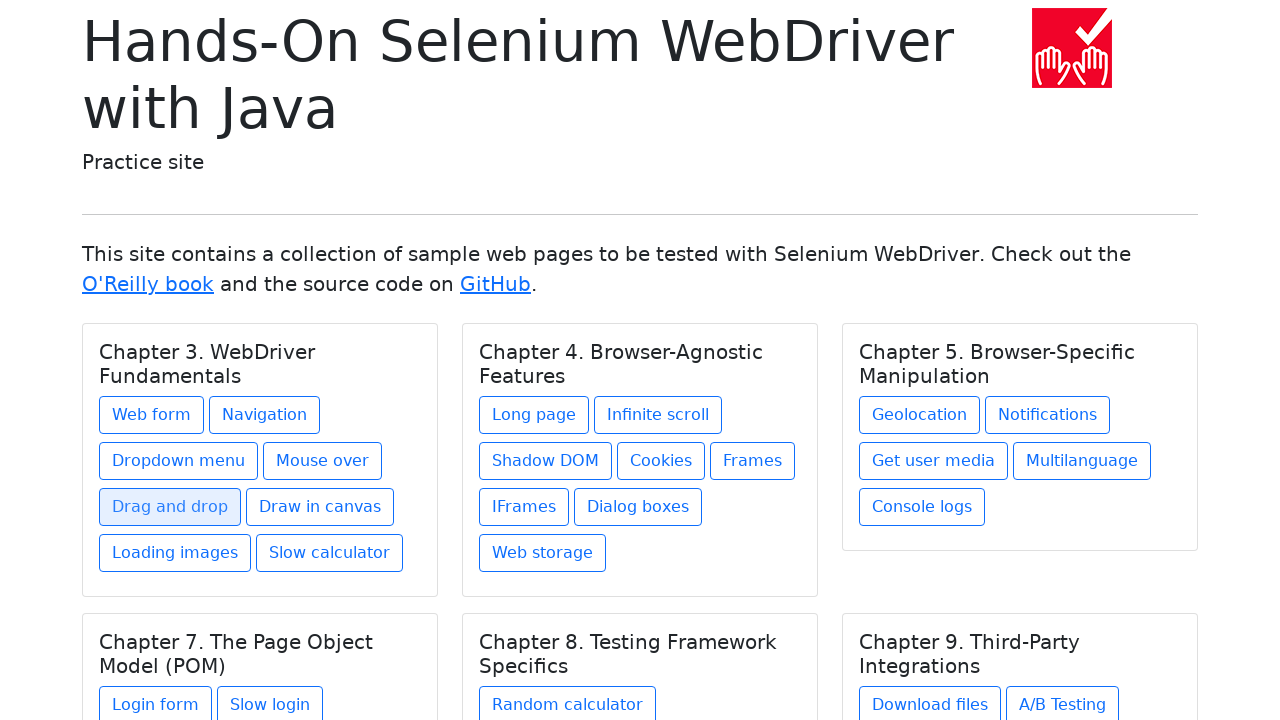

Clicked chapter link: draw-in-canvas.html at (320, 507) on a[href="draw-in-canvas.html"]
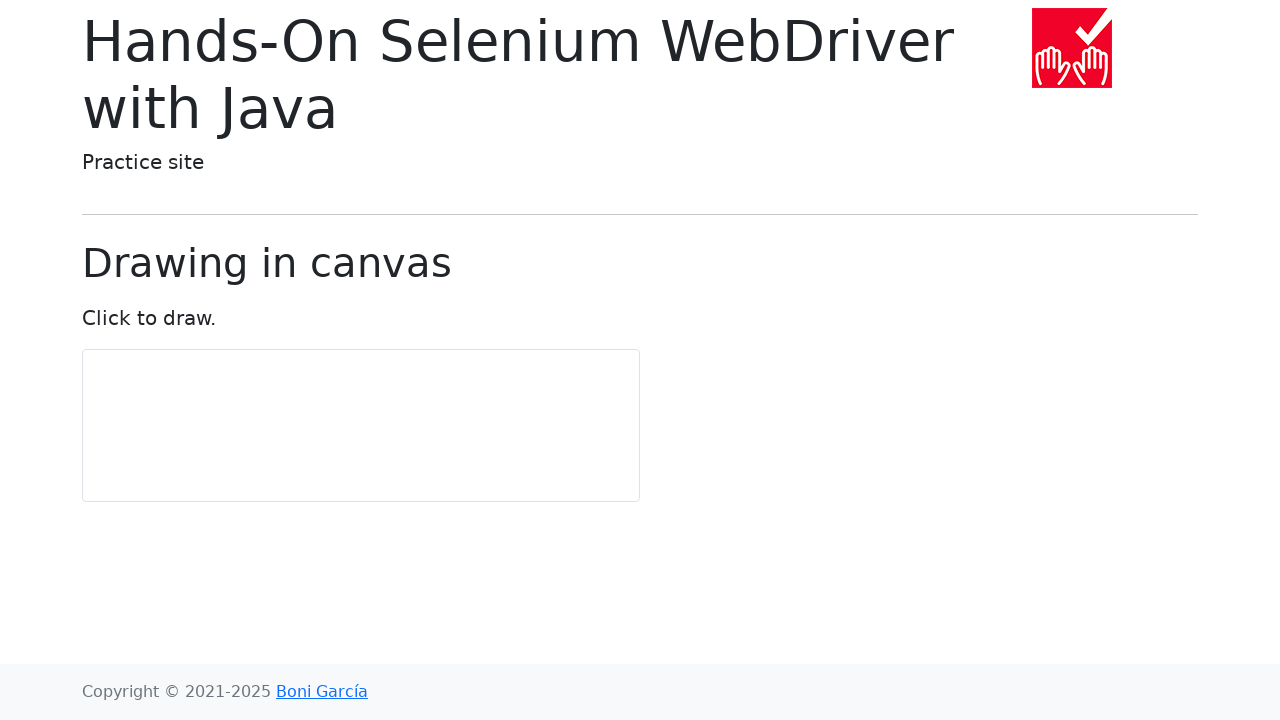

Verified URL matches expected: https://bonigarcia.dev/selenium-webdriver-java/draw-in-canvas.html
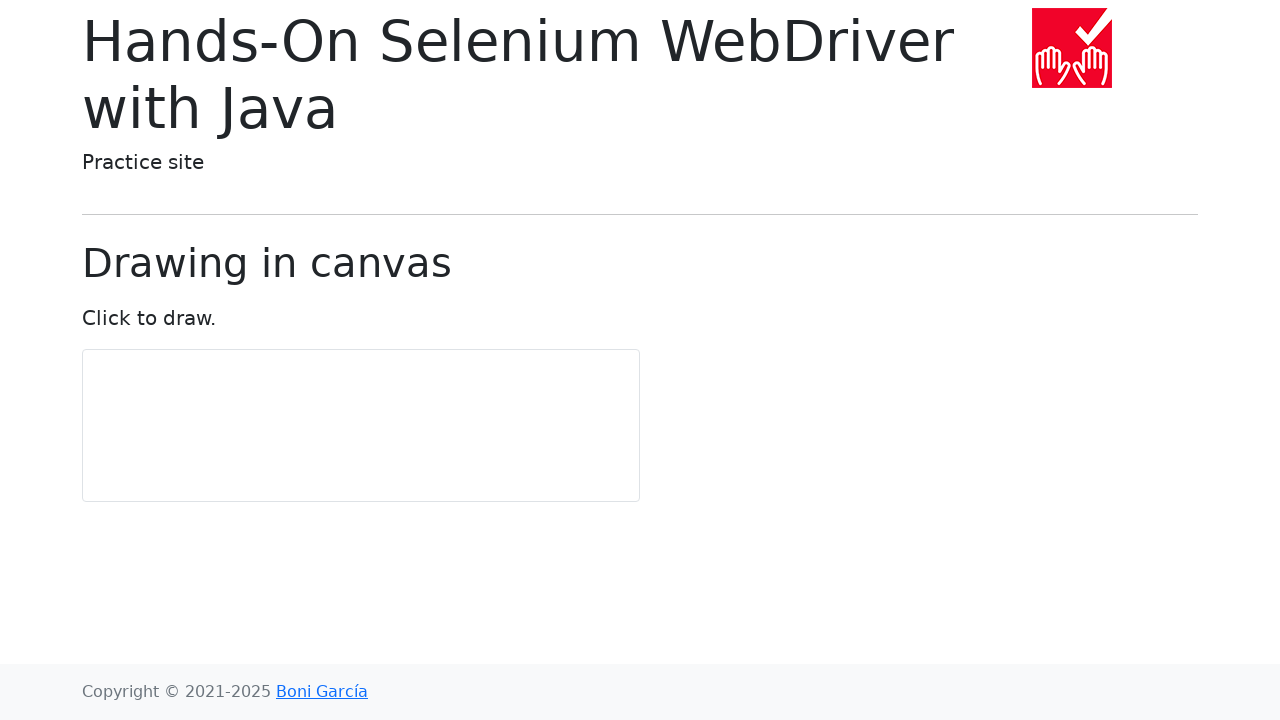

Verified page title matches: 'Drawing in canvas'
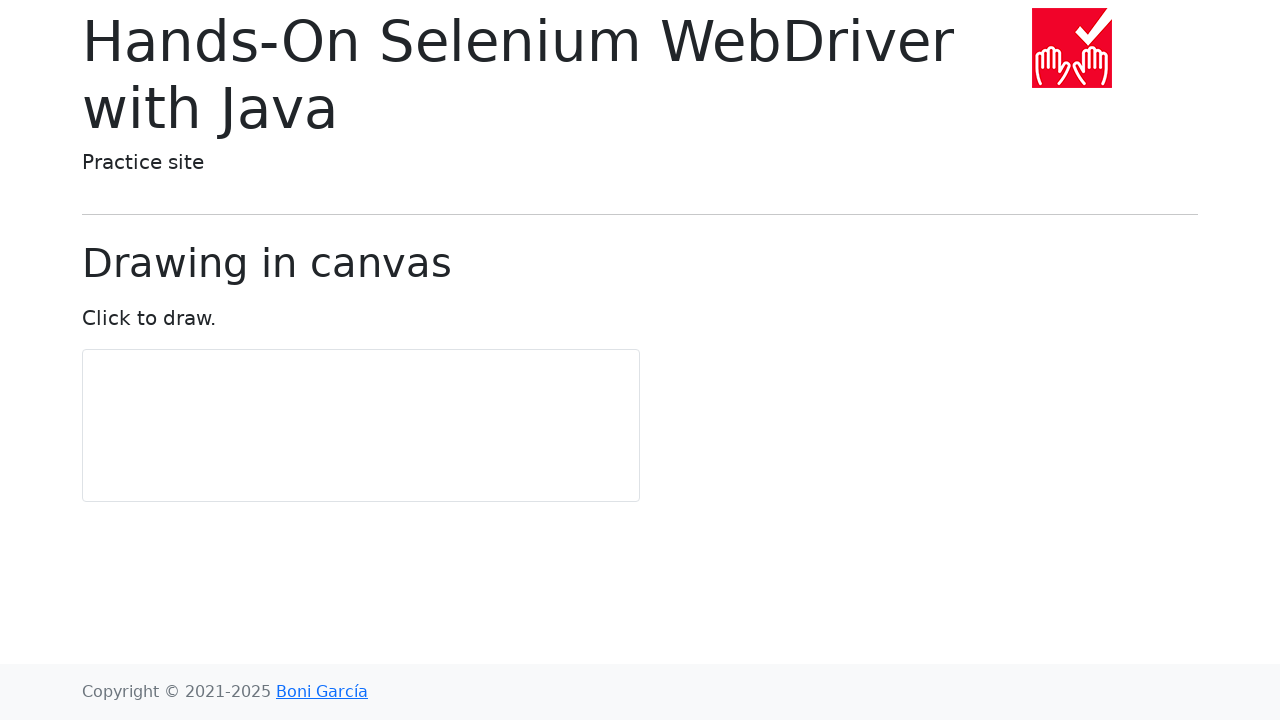

Navigated back to main page after viewing draw-in-canvas.html
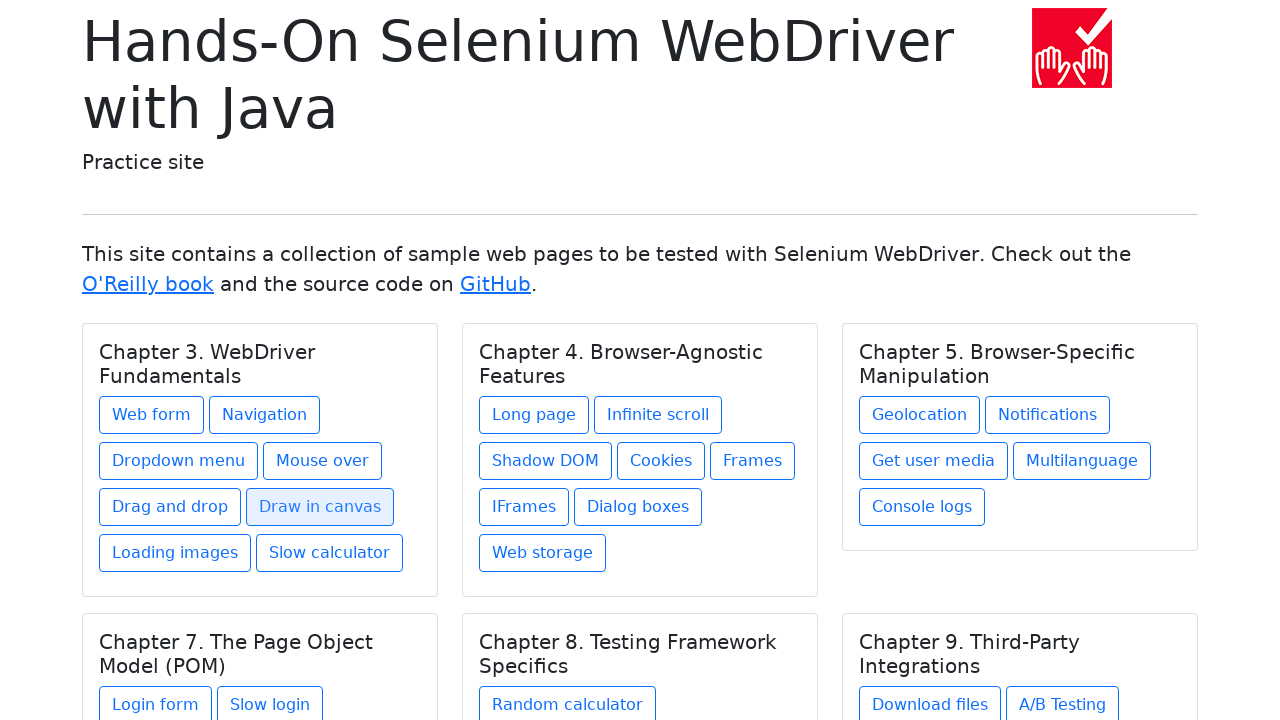

Clicked chapter link: loading-images.html at (175, 553) on a[href="loading-images.html"]
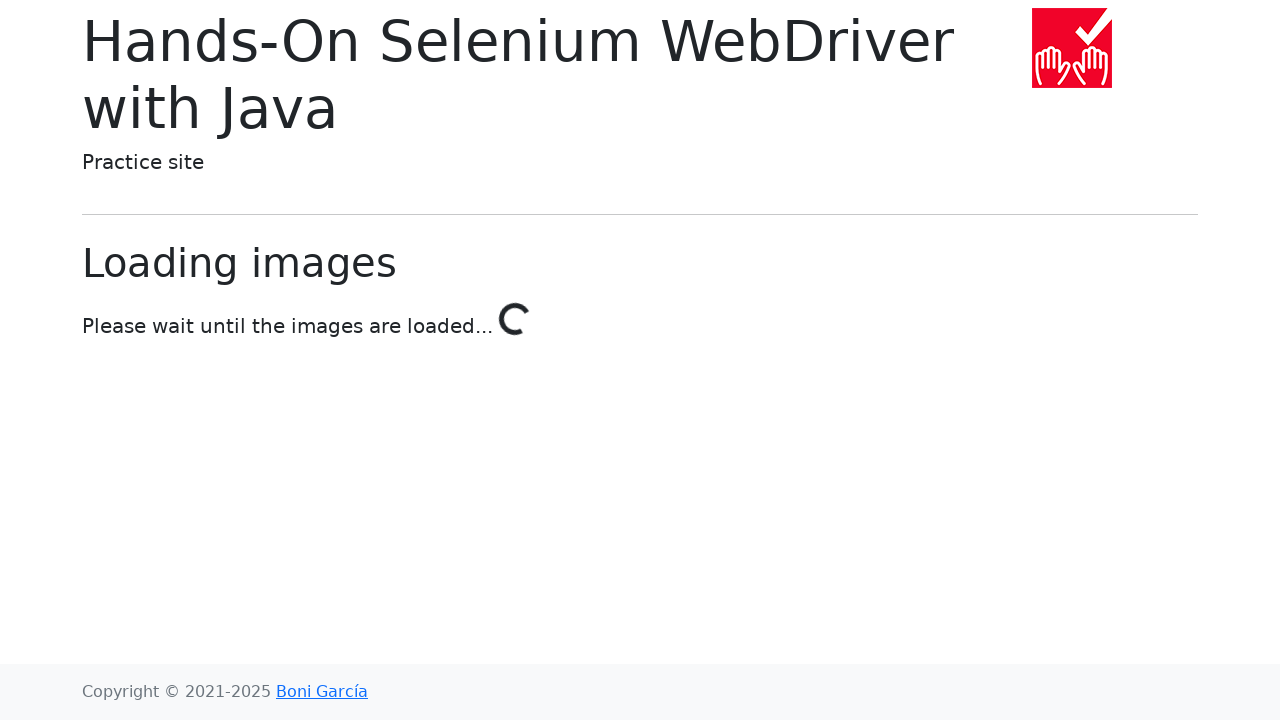

Verified URL matches expected: https://bonigarcia.dev/selenium-webdriver-java/loading-images.html
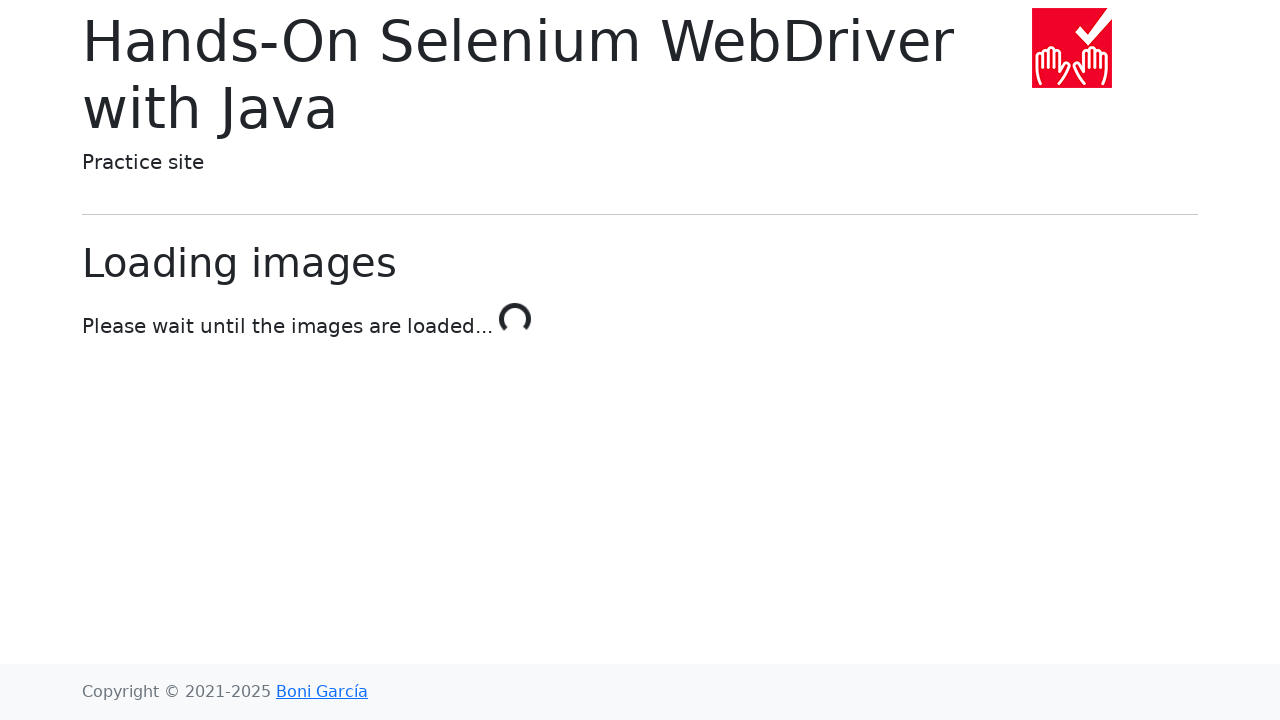

Verified page title matches: 'Loading images'
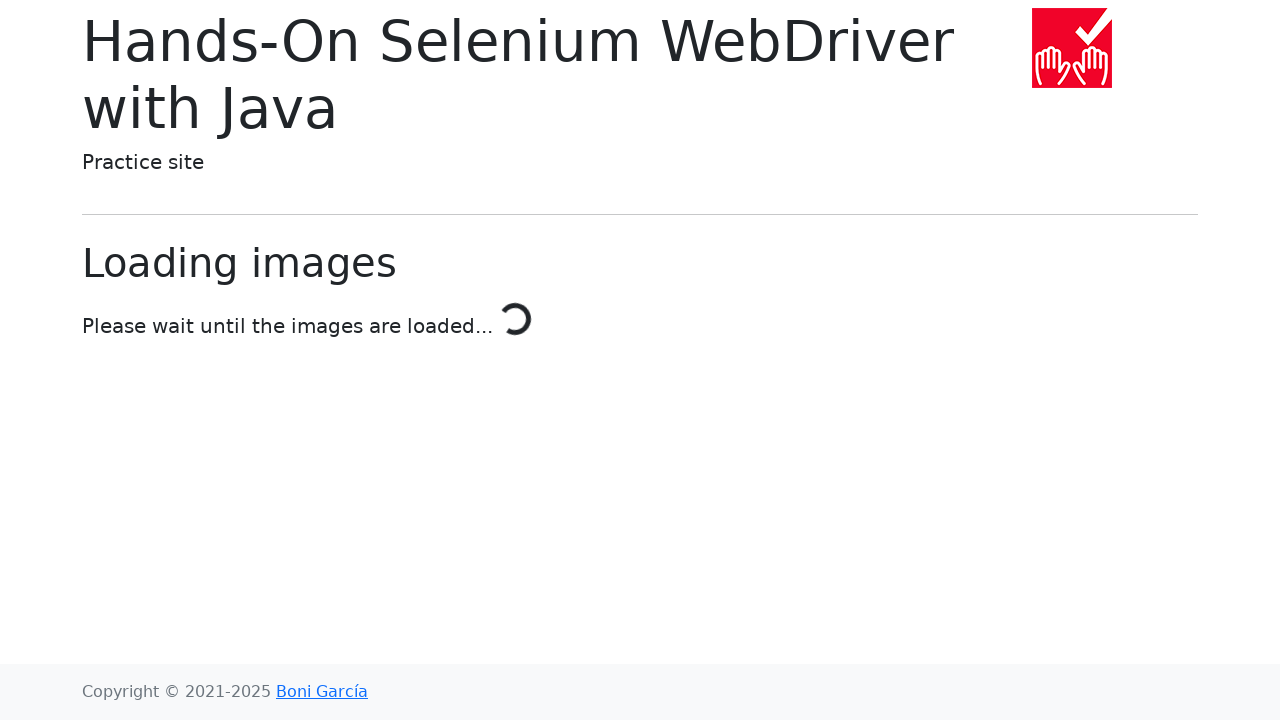

Navigated back to main page after viewing loading-images.html
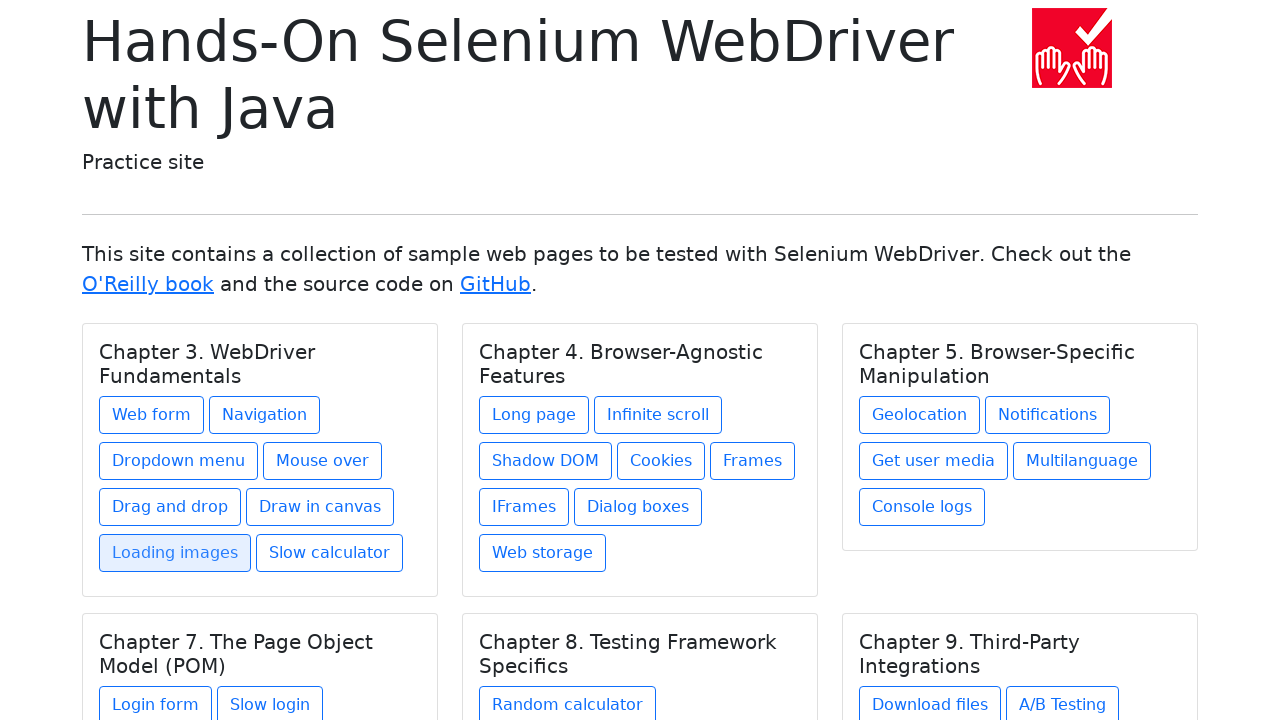

Clicked chapter link: slow-calculator.html at (330, 553) on a[href="slow-calculator.html"]
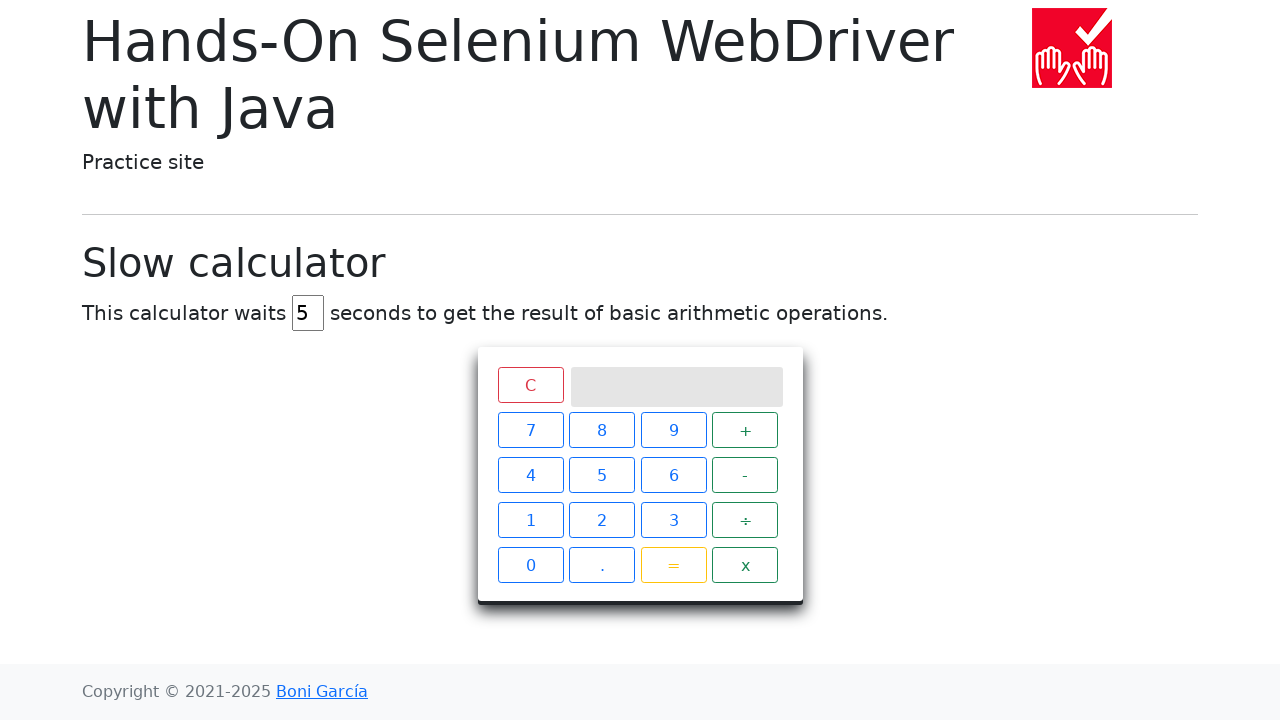

Verified URL matches expected: https://bonigarcia.dev/selenium-webdriver-java/slow-calculator.html
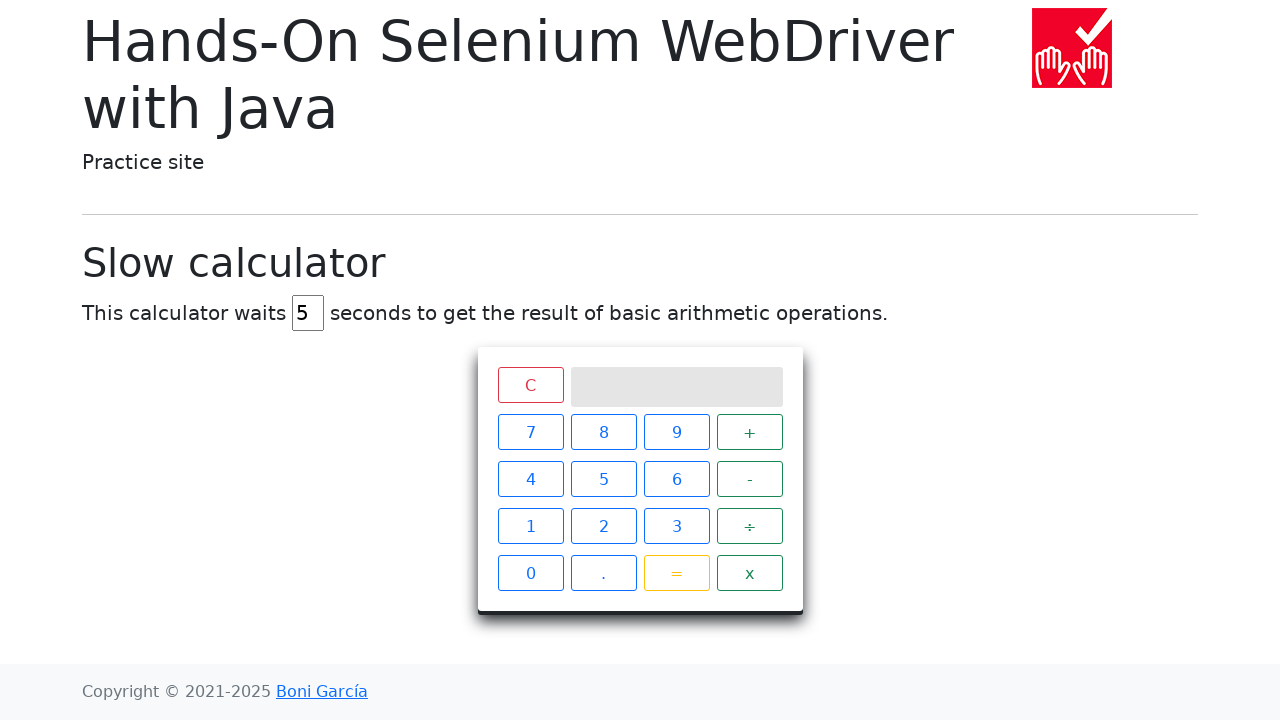

Verified page title matches: 'Slow calculator'
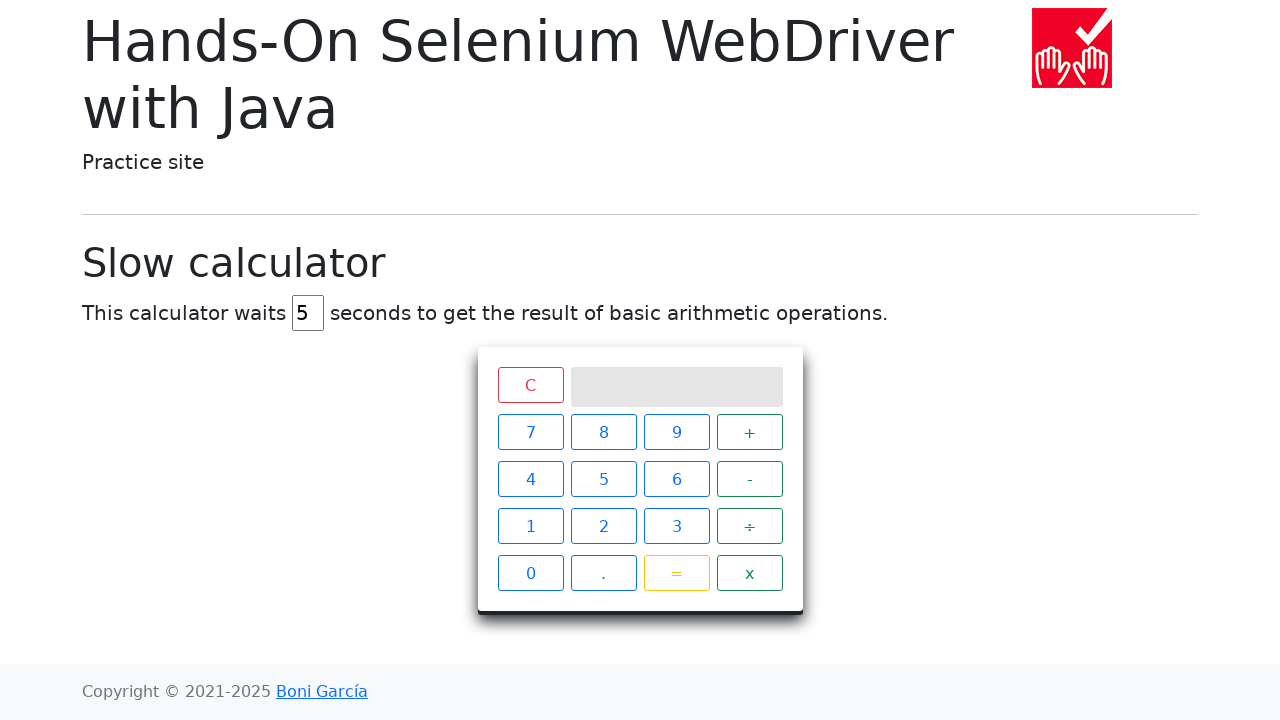

Navigated back to main page after viewing slow-calculator.html
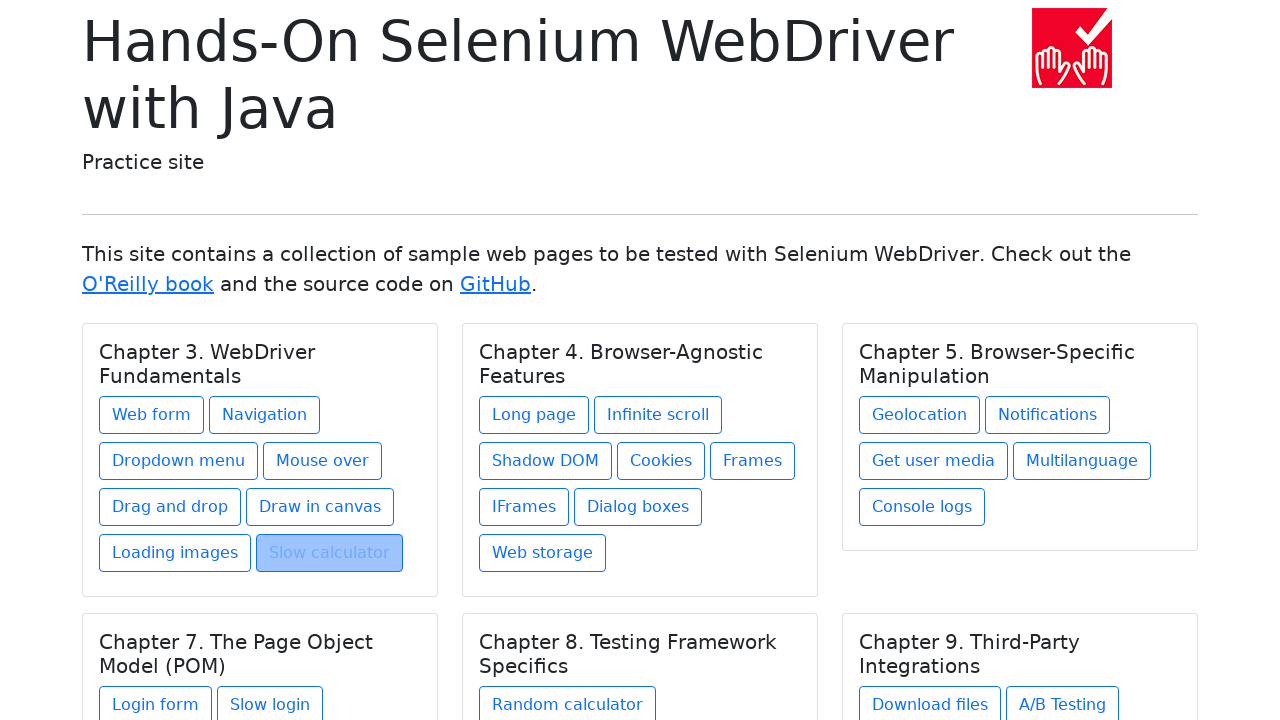

Clicked chapter link: long-page.html at (534, 415) on a[href="long-page.html"]
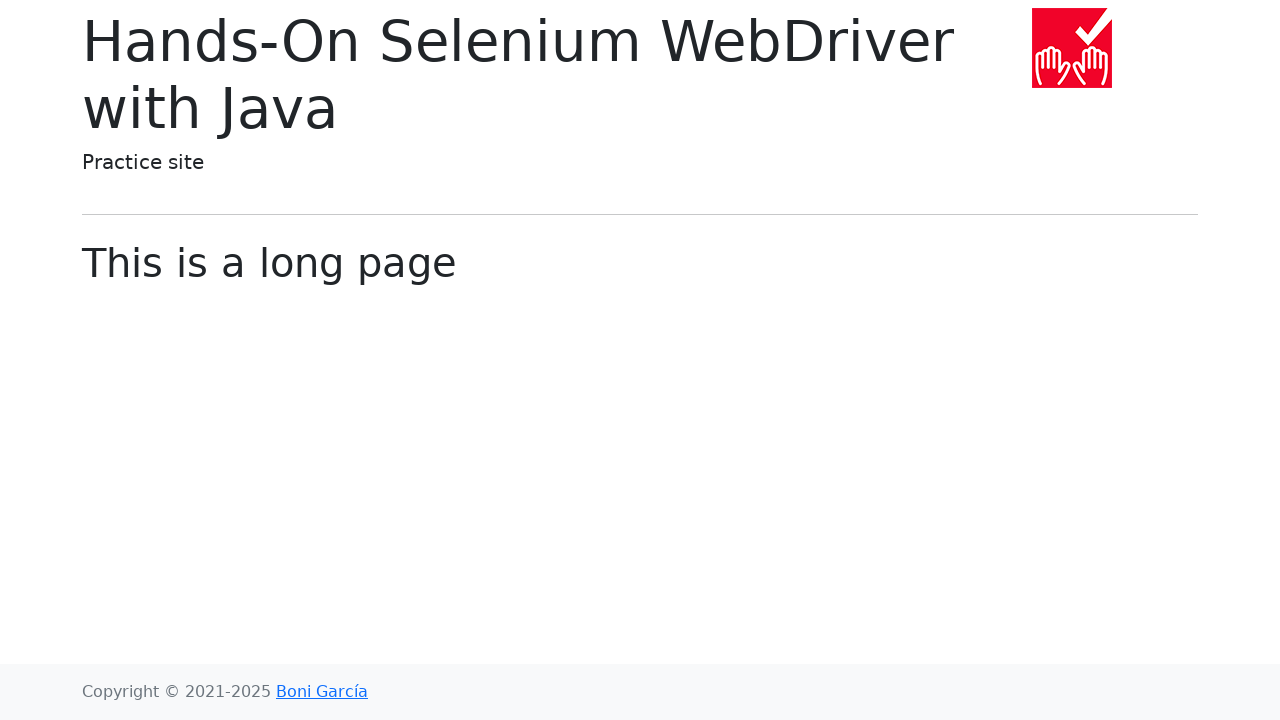

Verified URL matches expected: https://bonigarcia.dev/selenium-webdriver-java/long-page.html
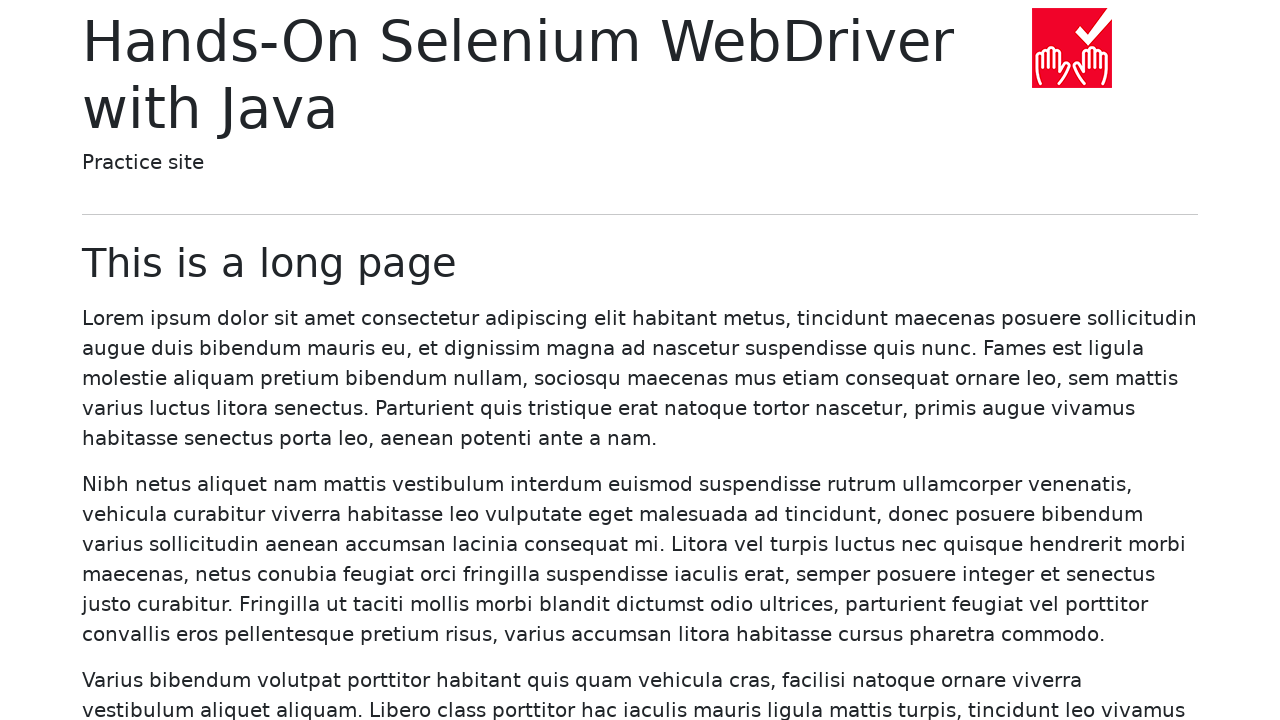

Verified page title matches: 'This is a long page'
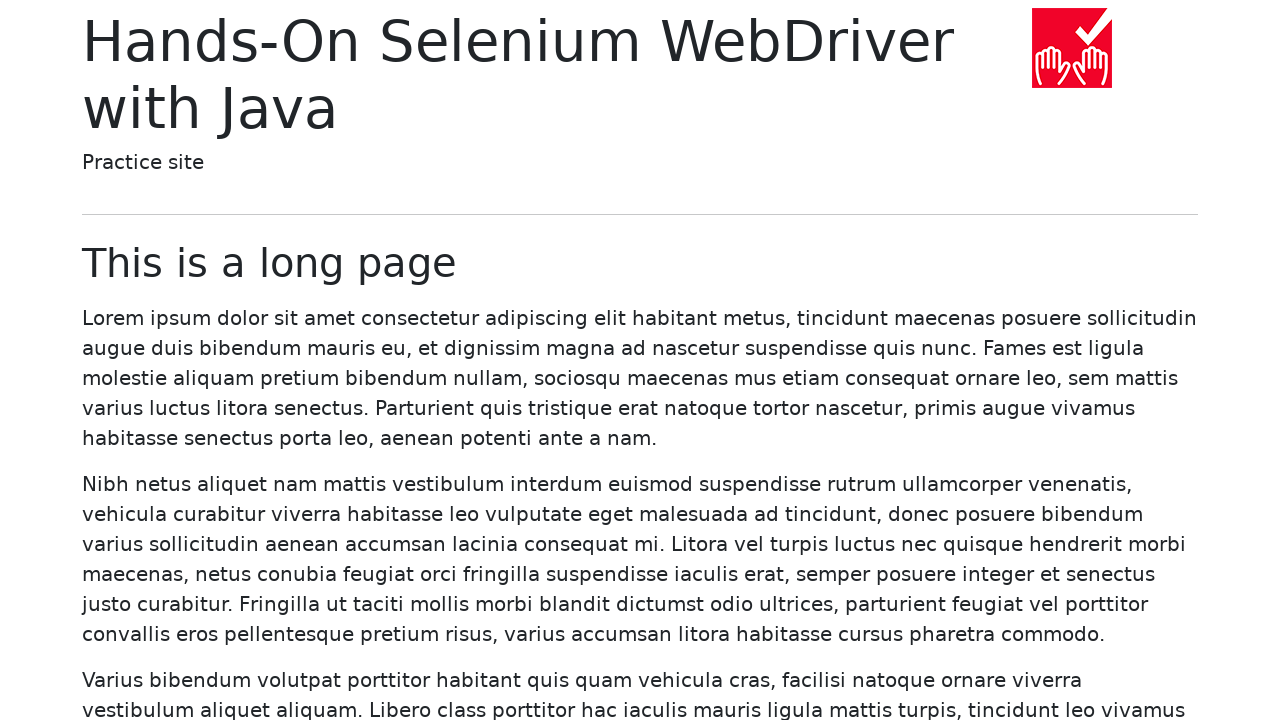

Navigated back to main page after viewing long-page.html
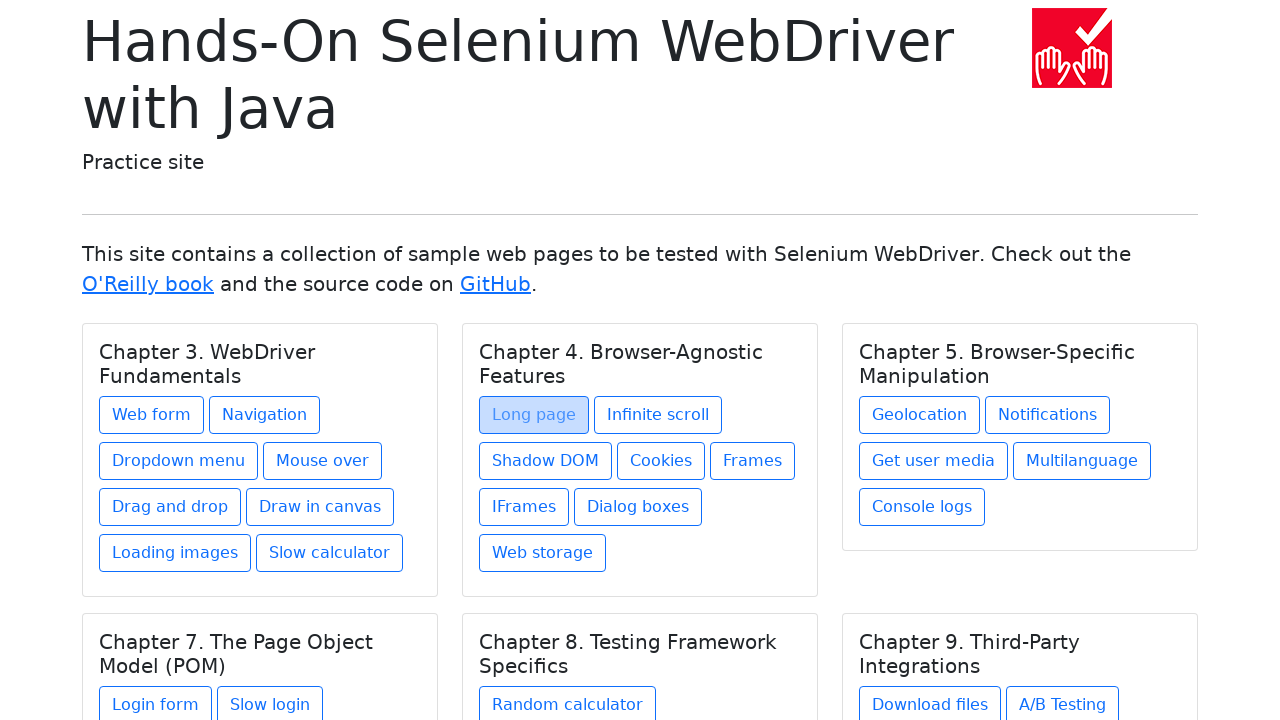

Clicked chapter link: infinite-scroll.html at (658, 415) on a[href="infinite-scroll.html"]
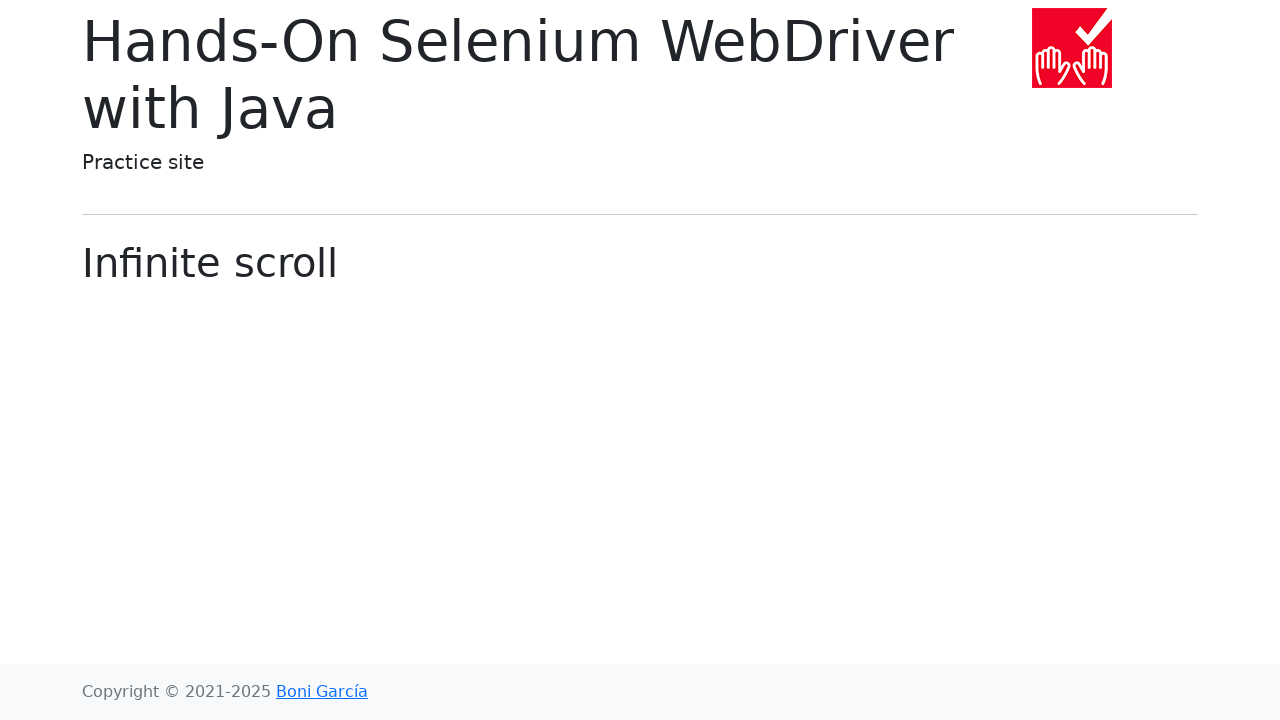

Verified URL matches expected: https://bonigarcia.dev/selenium-webdriver-java/infinite-scroll.html
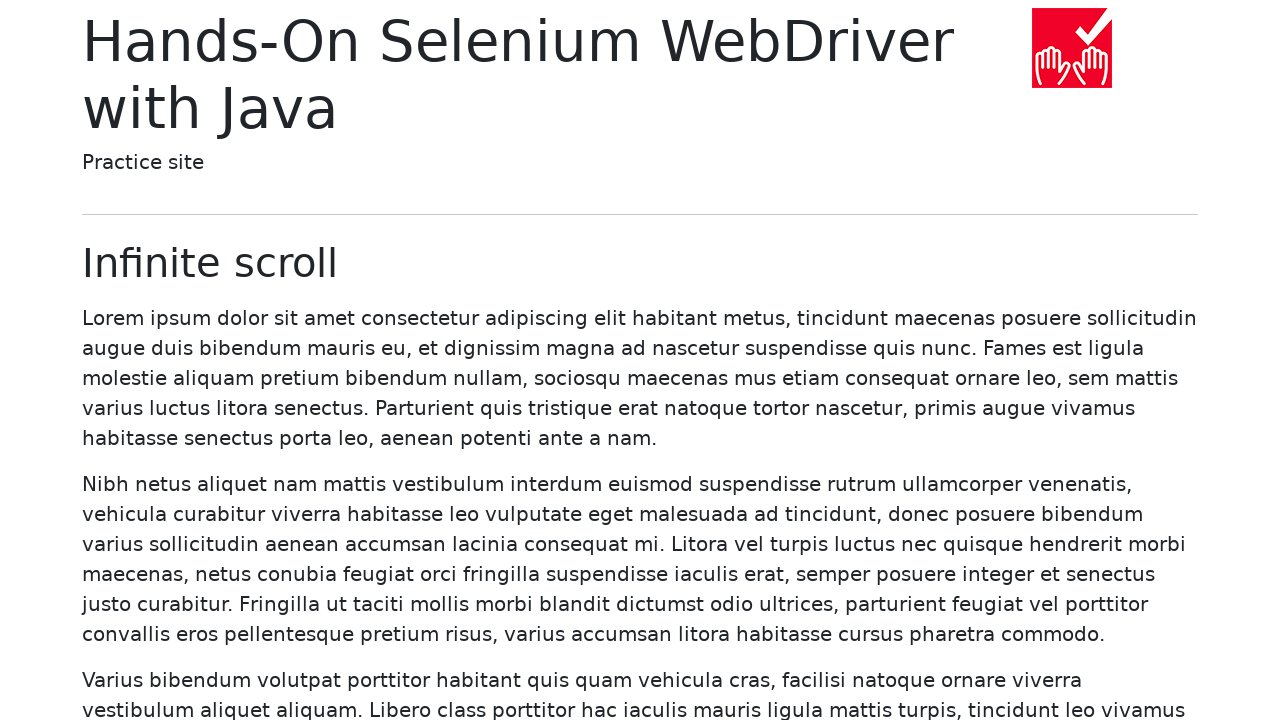

Verified page title matches: 'Infinite scroll'
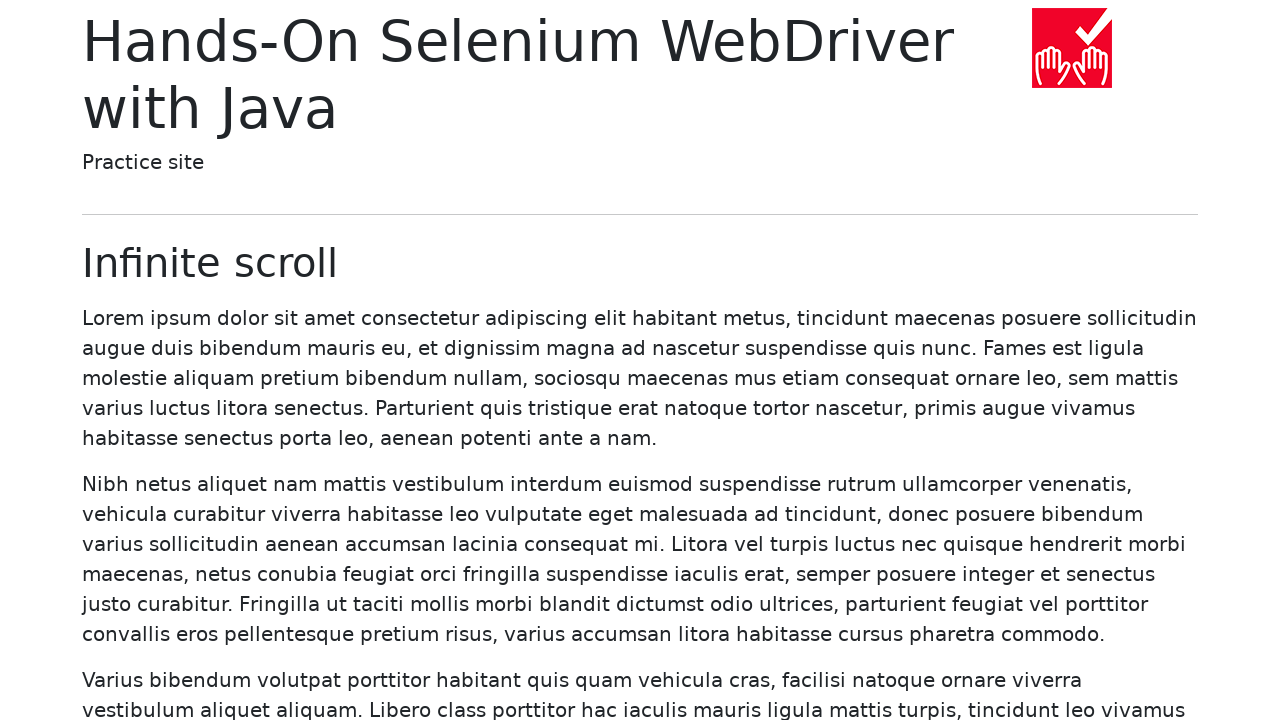

Navigated back to main page after viewing infinite-scroll.html
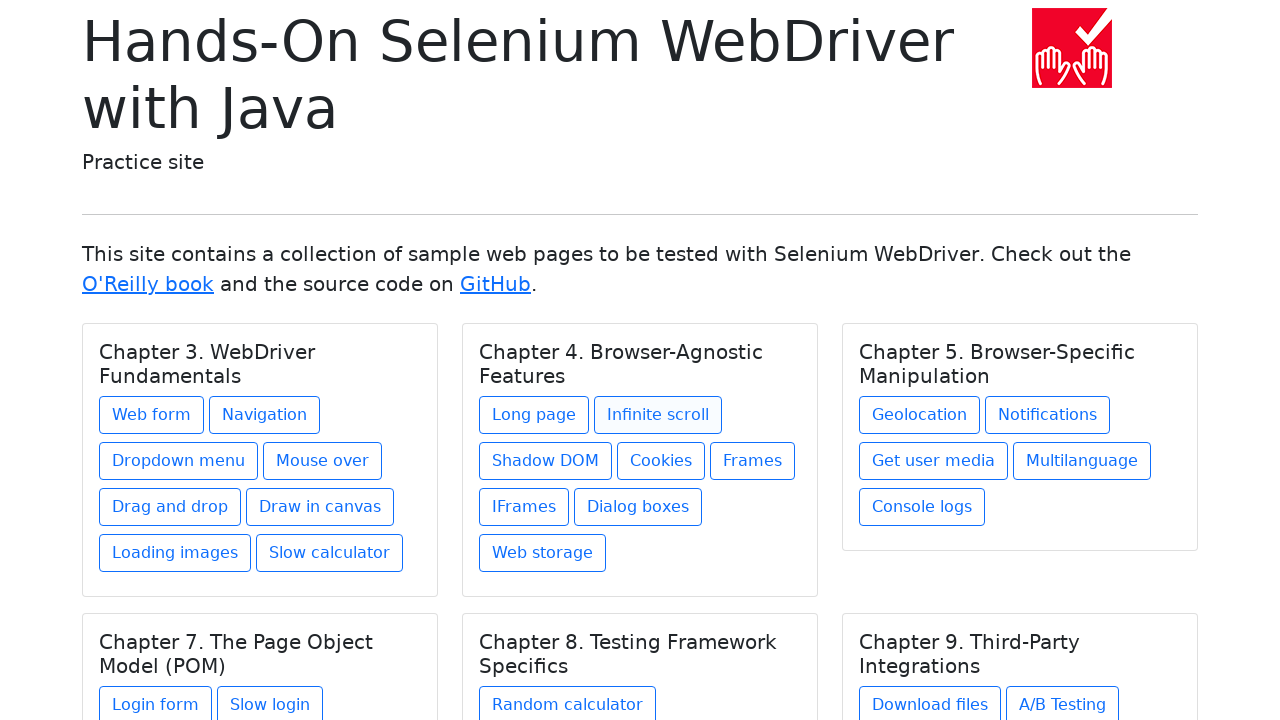

Clicked chapter link: shadow-dom.html at (546, 461) on a[href="shadow-dom.html"]
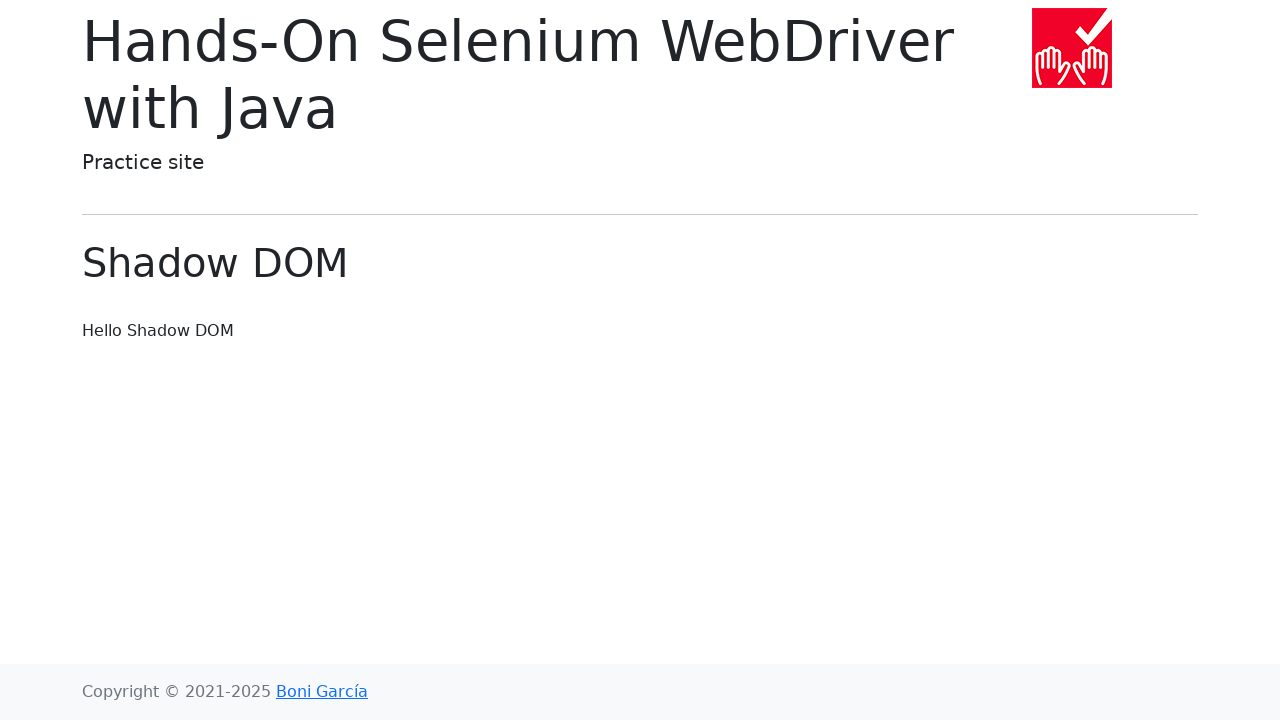

Verified URL matches expected: https://bonigarcia.dev/selenium-webdriver-java/shadow-dom.html
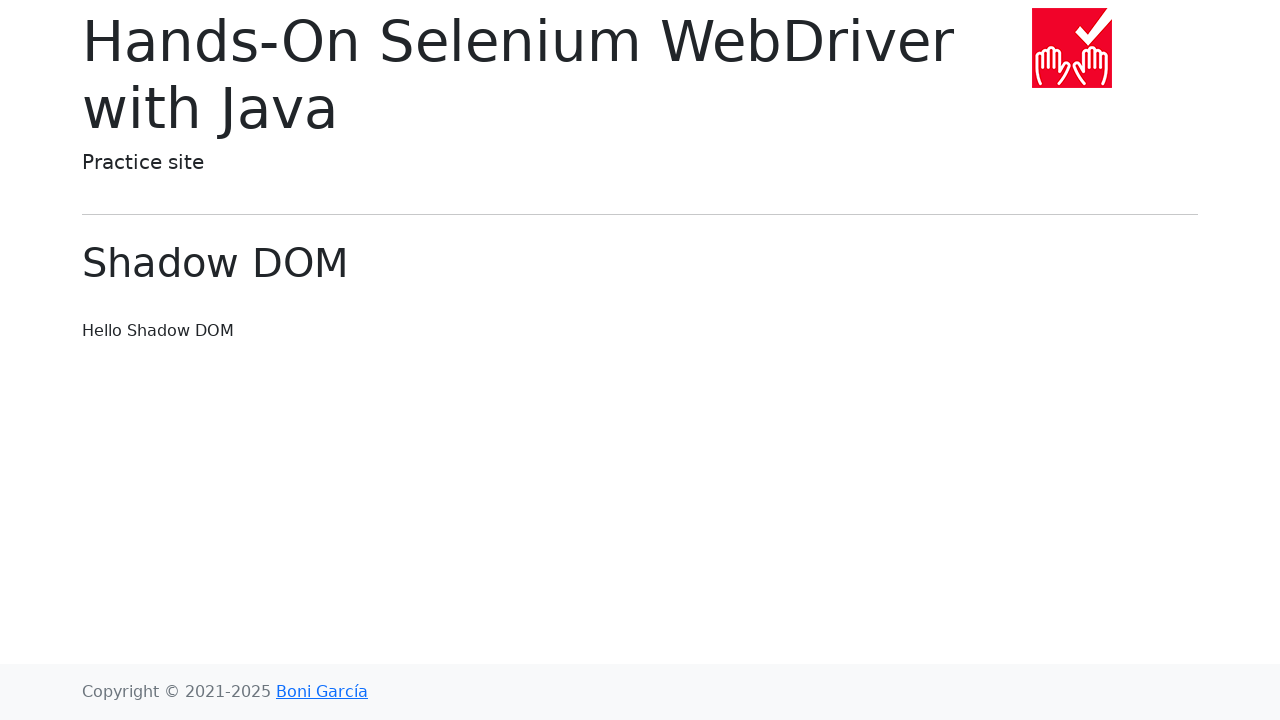

Verified page title matches: 'Shadow DOM'
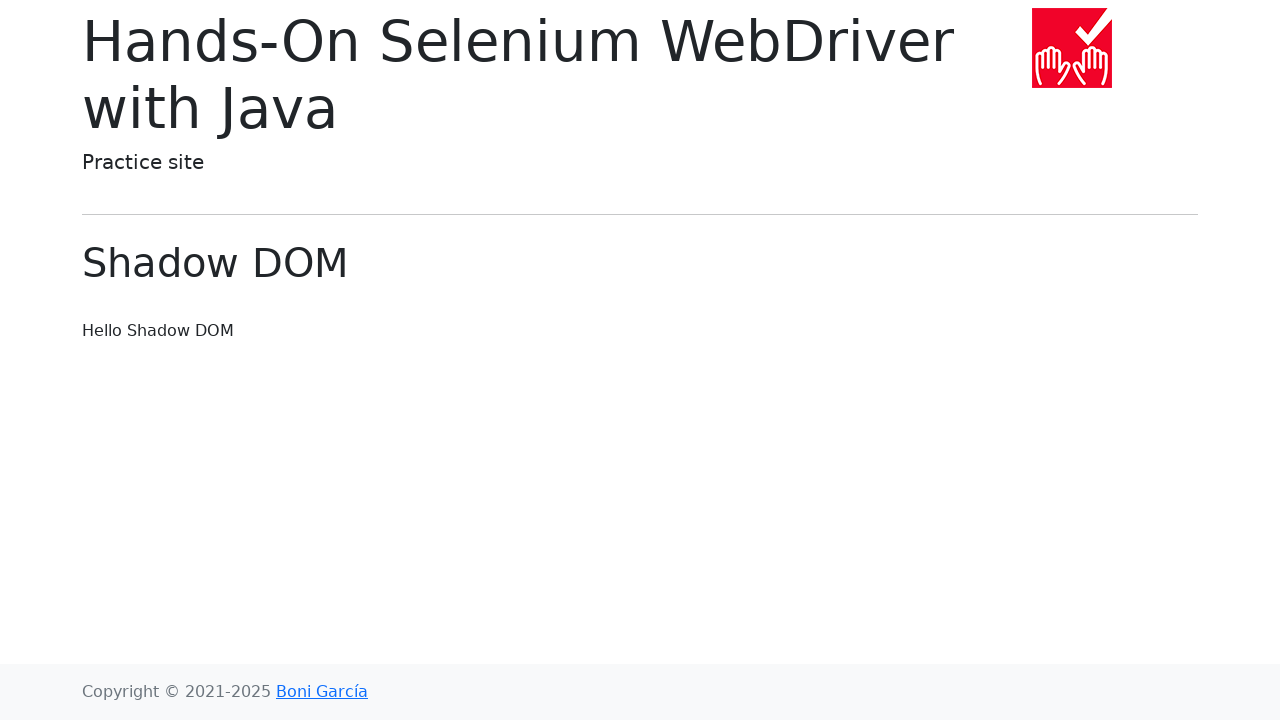

Navigated back to main page after viewing shadow-dom.html
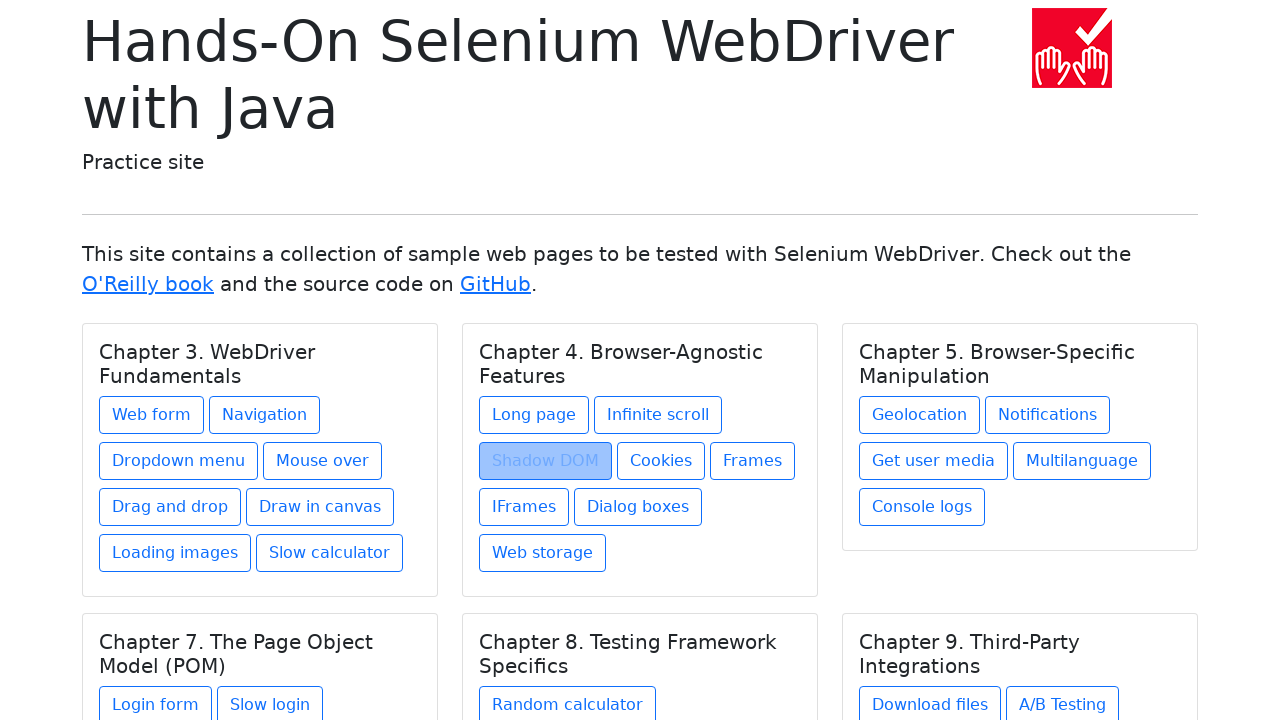

Clicked chapter link: cookies.html at (661, 461) on a[href="cookies.html"]
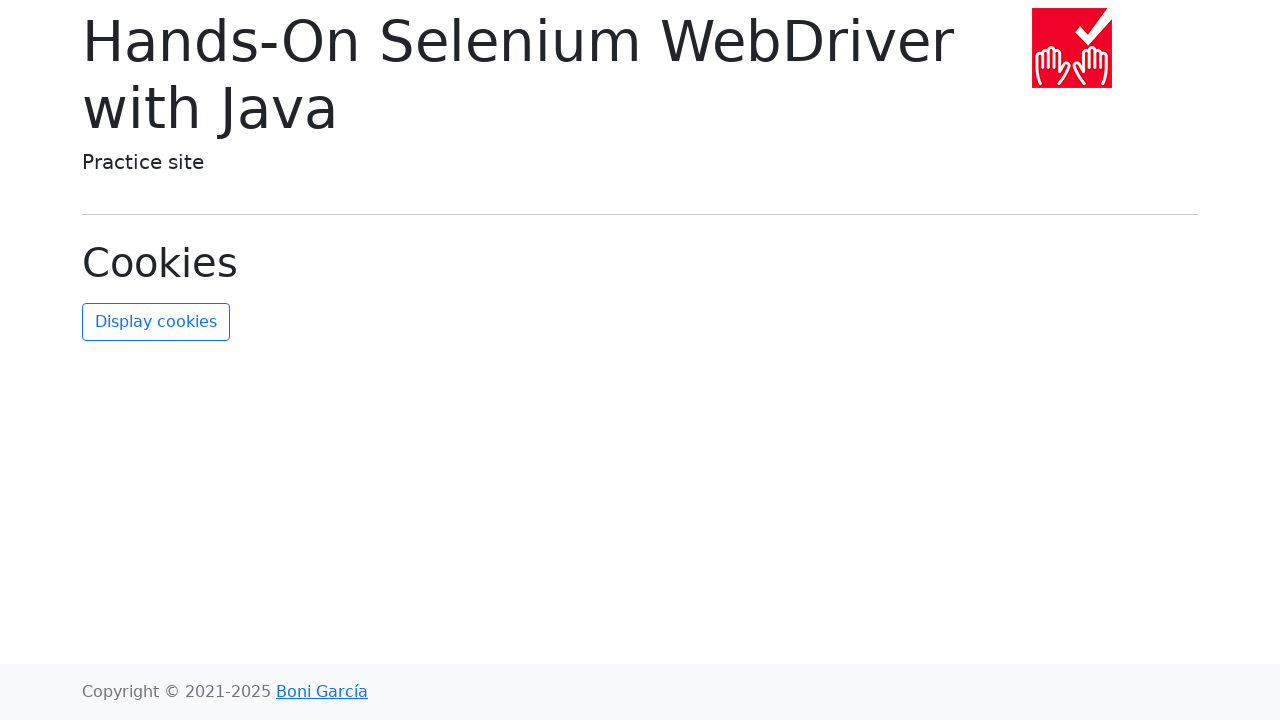

Verified URL matches expected: https://bonigarcia.dev/selenium-webdriver-java/cookies.html
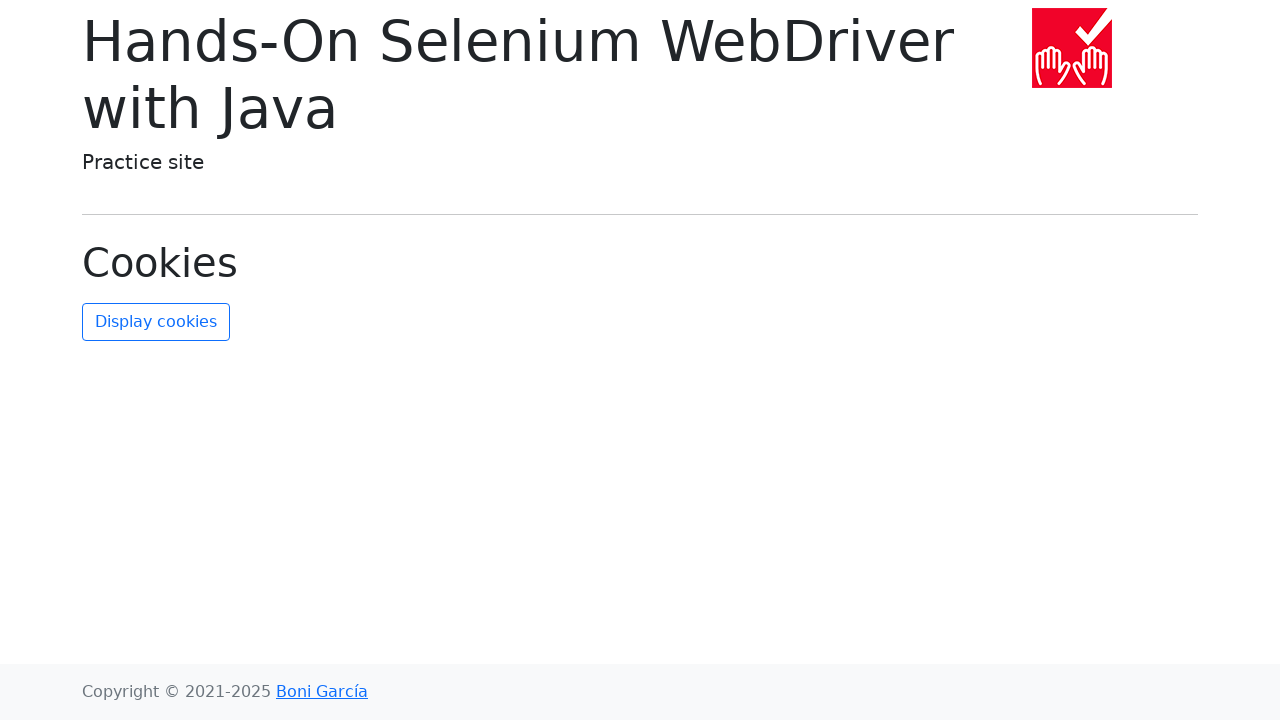

Verified page title matches: 'Cookies'
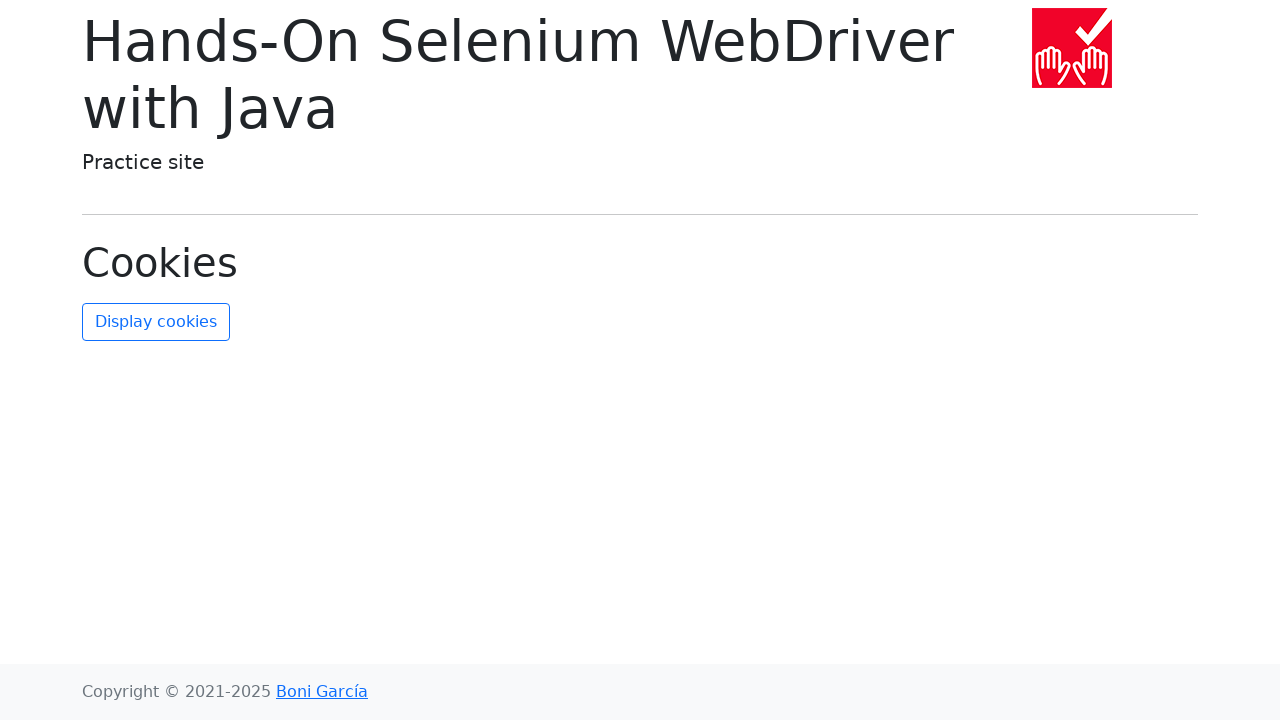

Navigated back to main page after viewing cookies.html
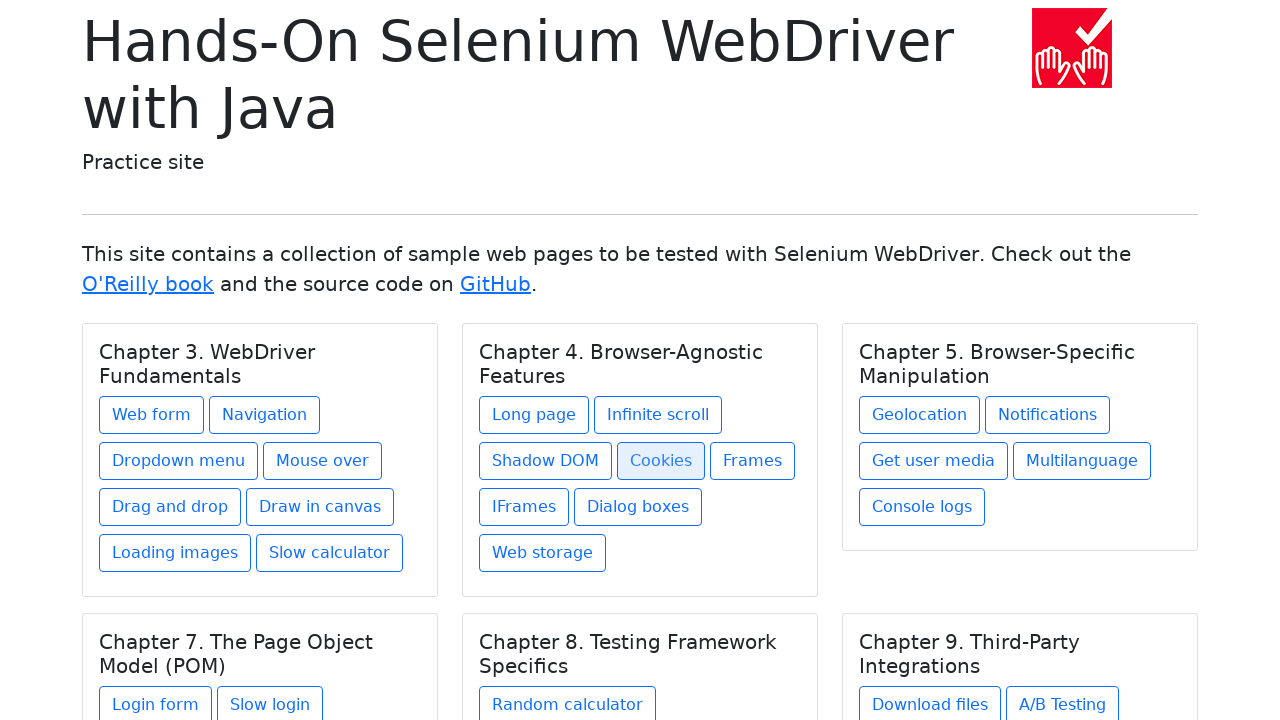

Clicked chapter link: frames.html at (752, 461) on a[href="frames.html"]
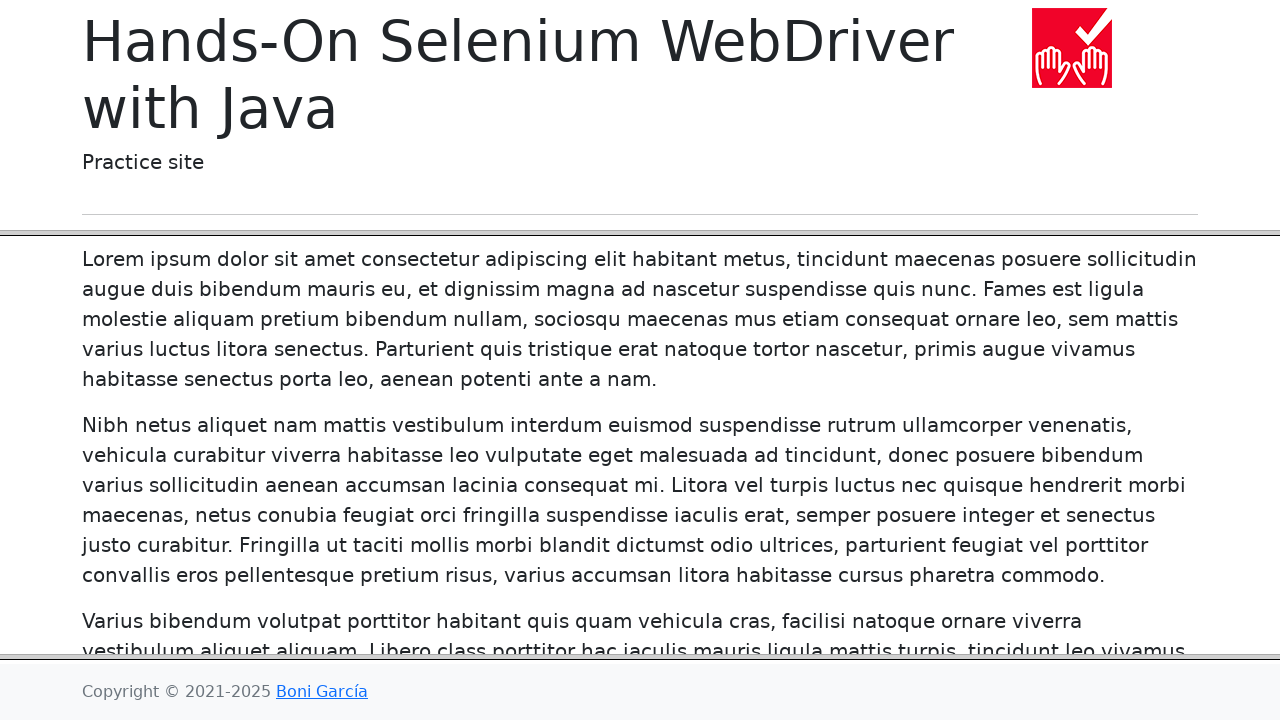

Verified URL matches expected: https://bonigarcia.dev/selenium-webdriver-java/frames.html
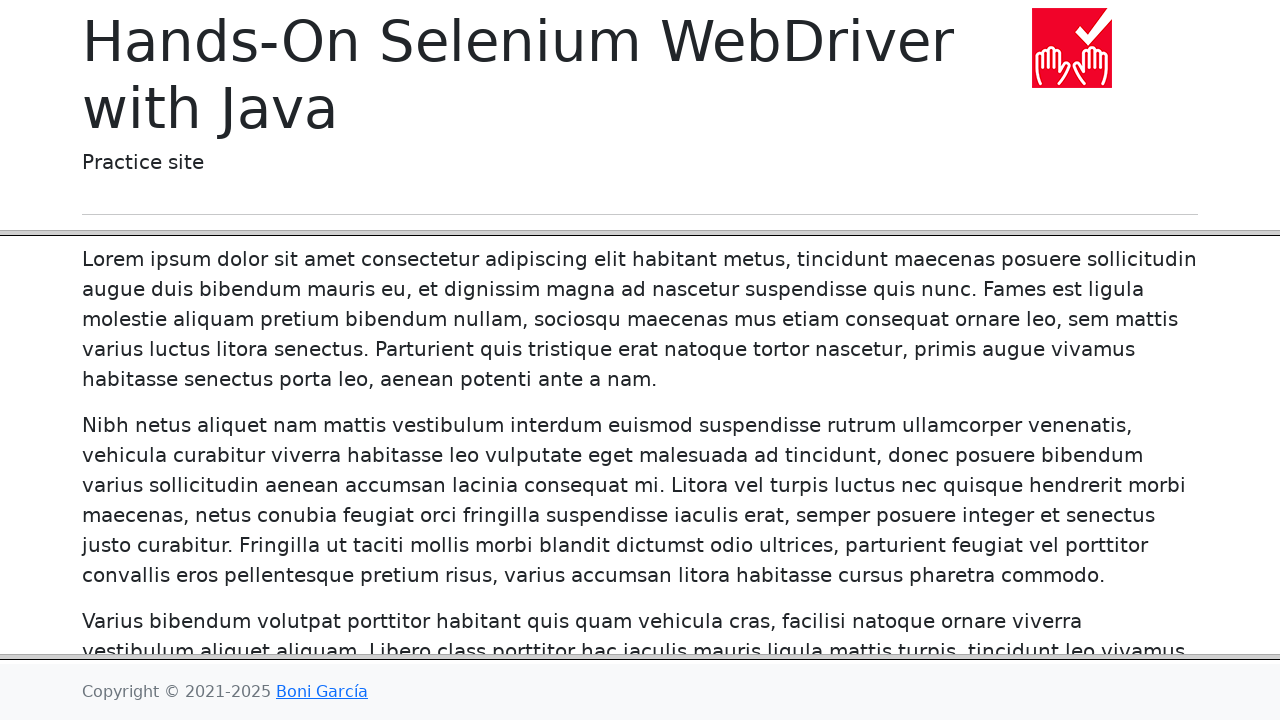

Navigated back to main page after viewing frames.html
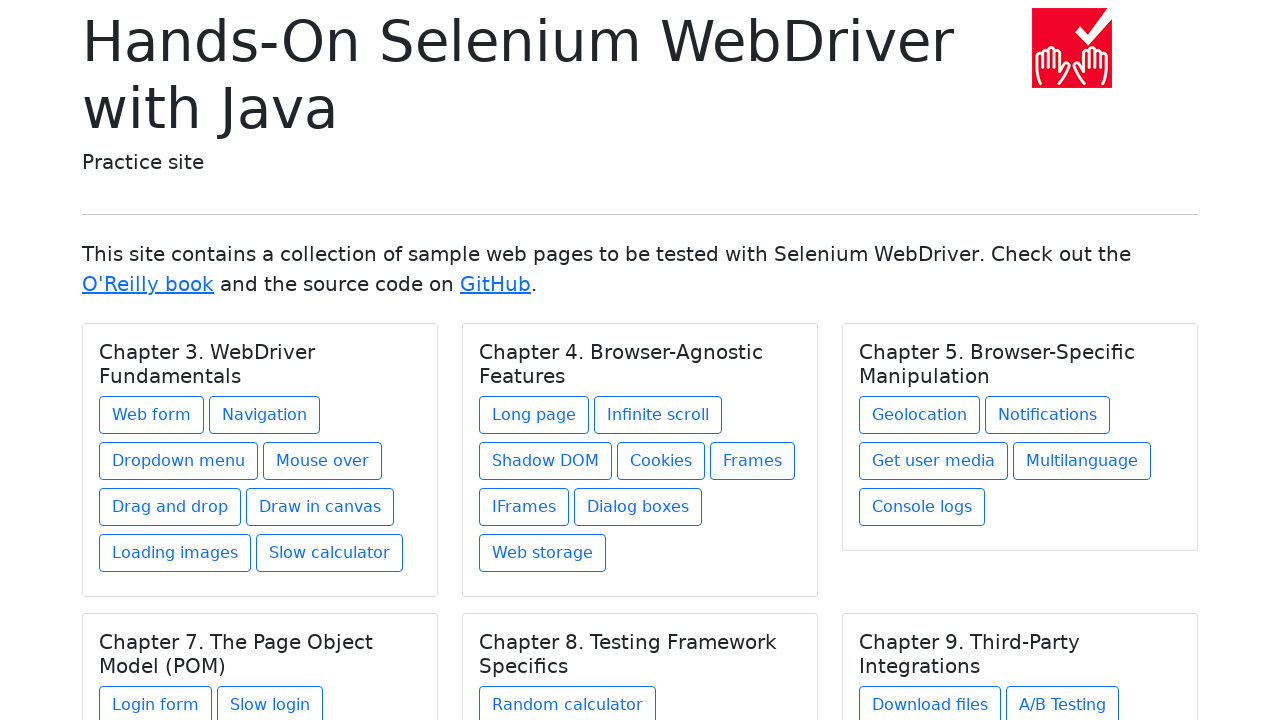

Clicked chapter link: iframes.html at (524, 507) on a[href="iframes.html"]
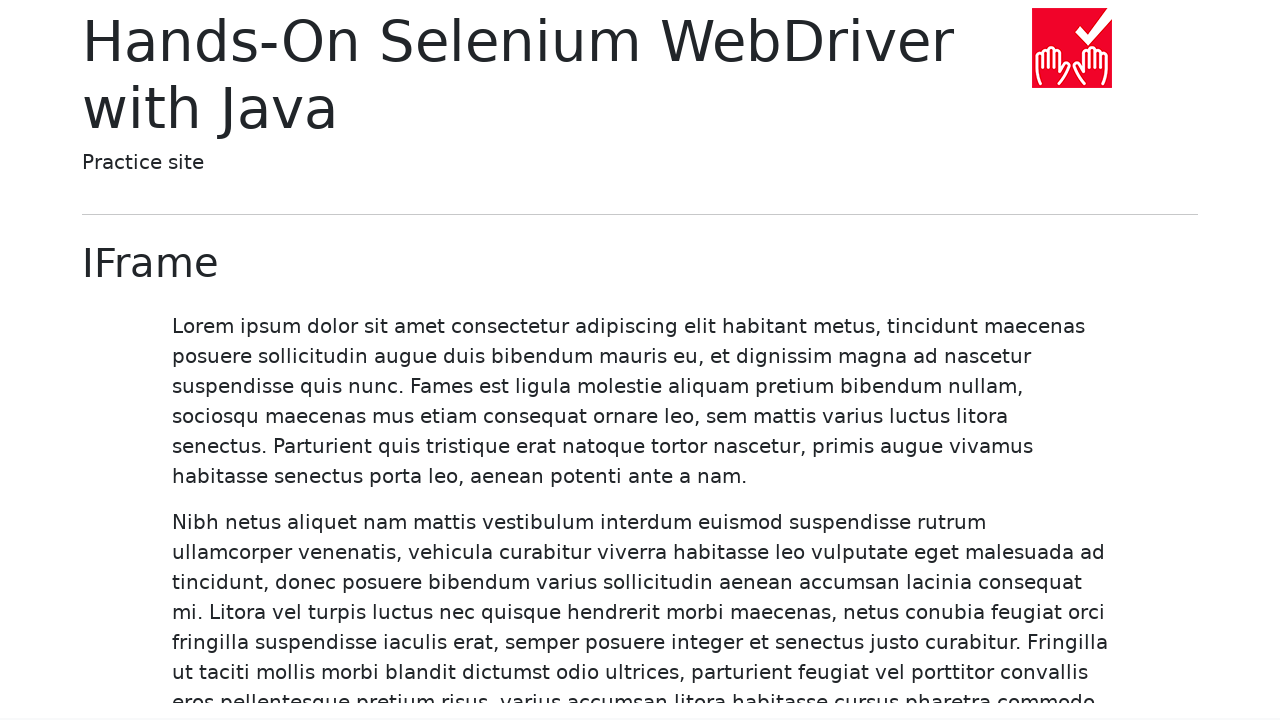

Verified URL matches expected: https://bonigarcia.dev/selenium-webdriver-java/iframes.html
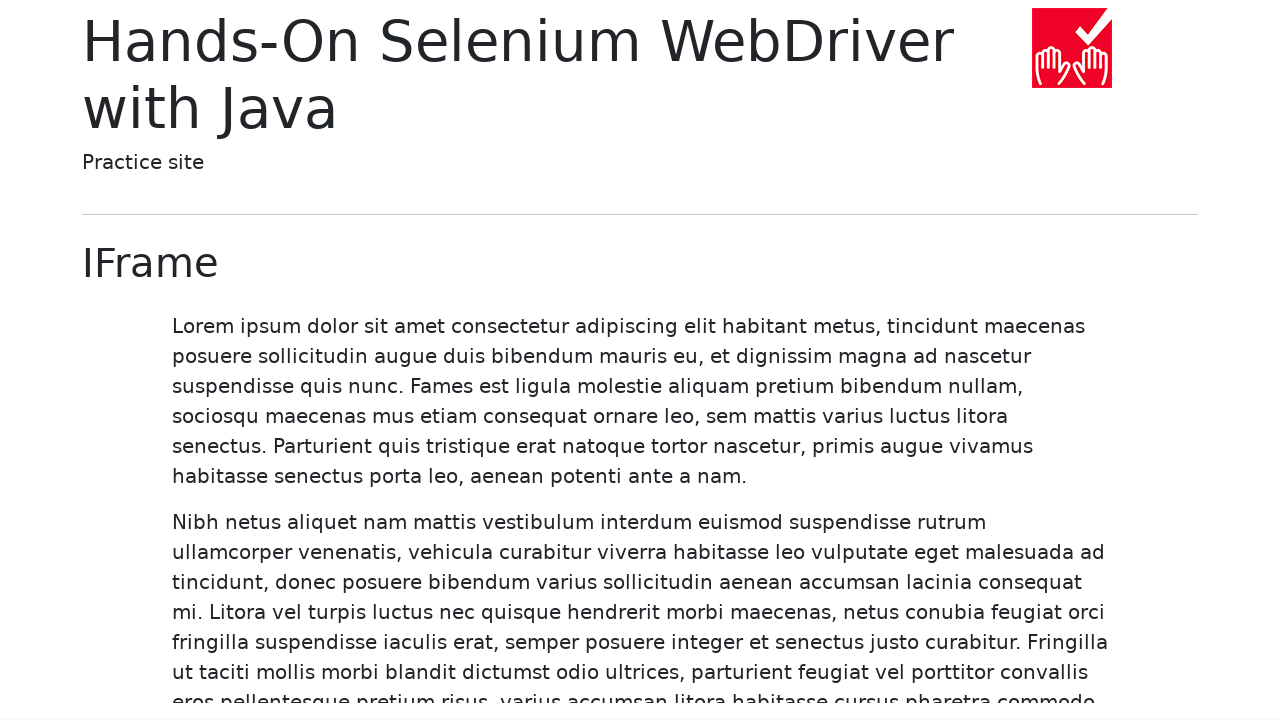

Verified page title matches: 'IFrame'
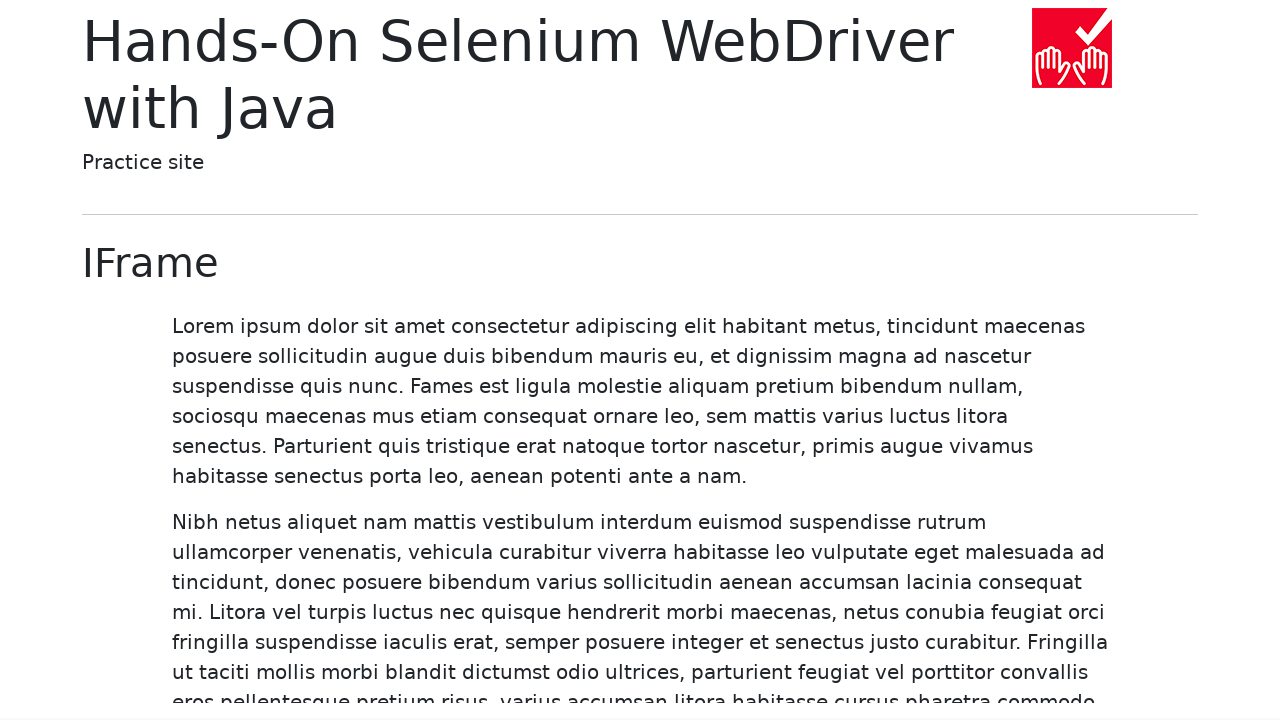

Navigated back to main page after viewing iframes.html
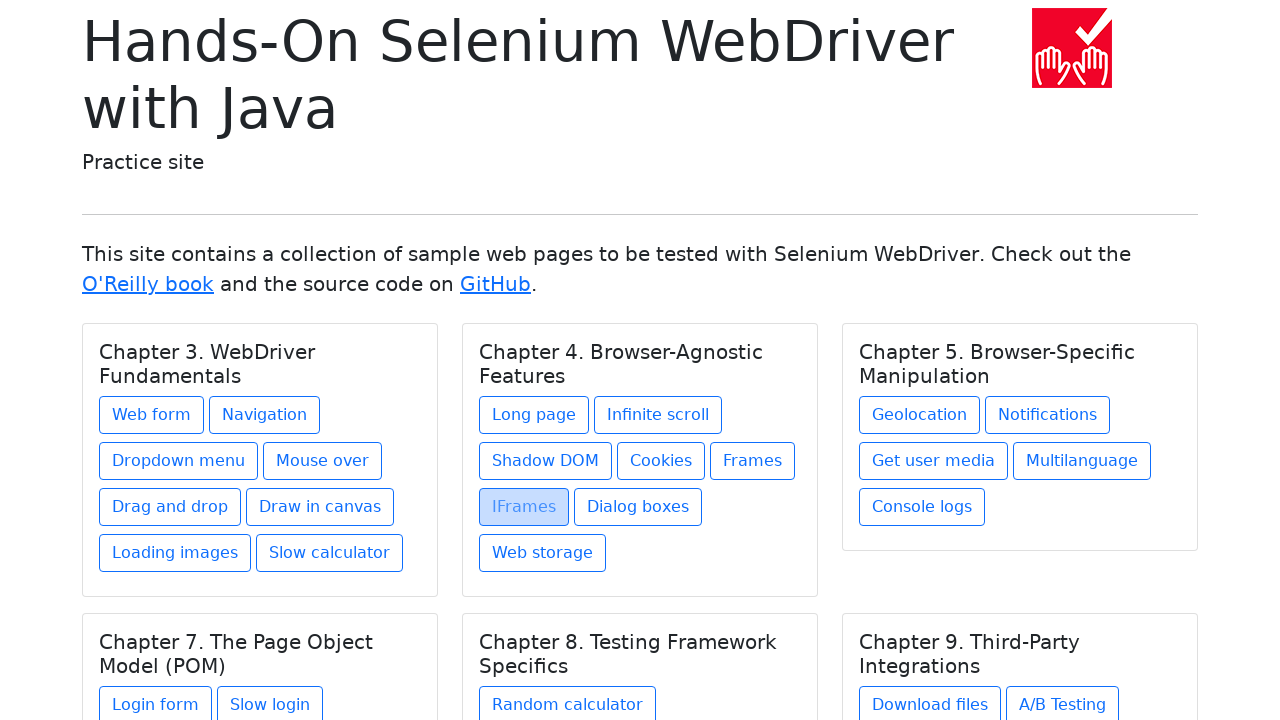

Clicked chapter link: dialog-boxes.html at (638, 507) on a[href="dialog-boxes.html"]
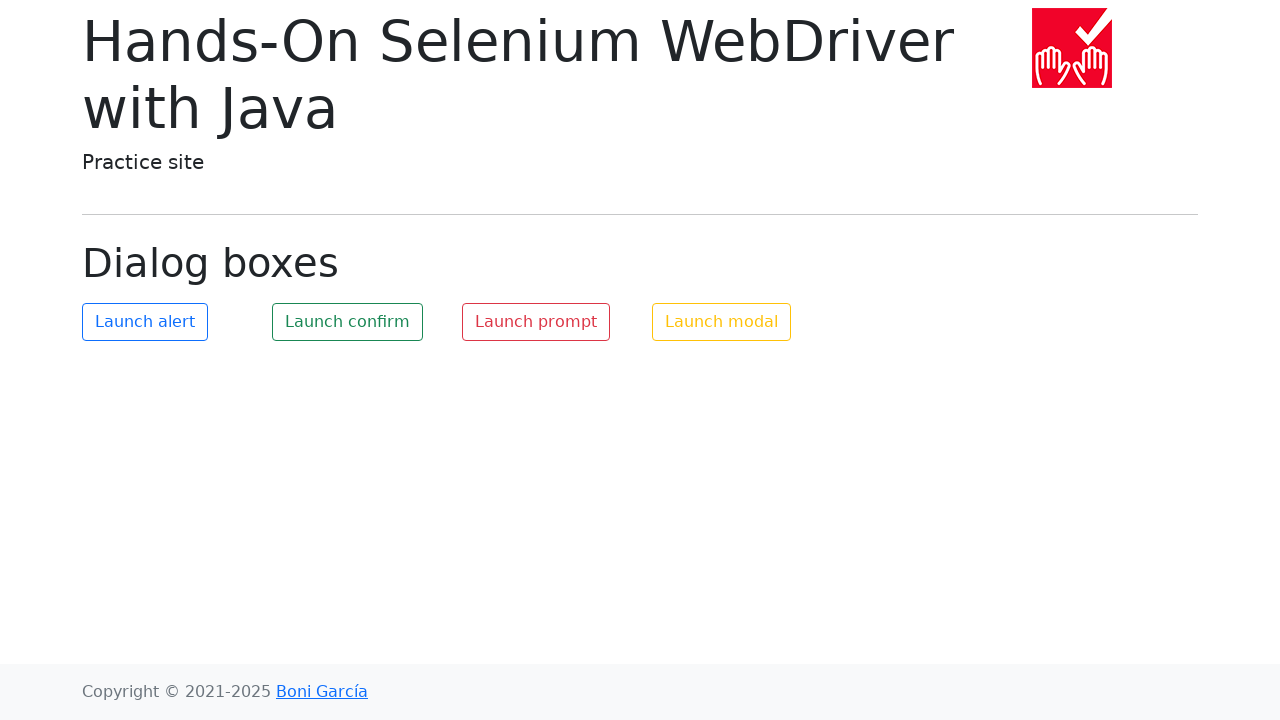

Verified URL matches expected: https://bonigarcia.dev/selenium-webdriver-java/dialog-boxes.html
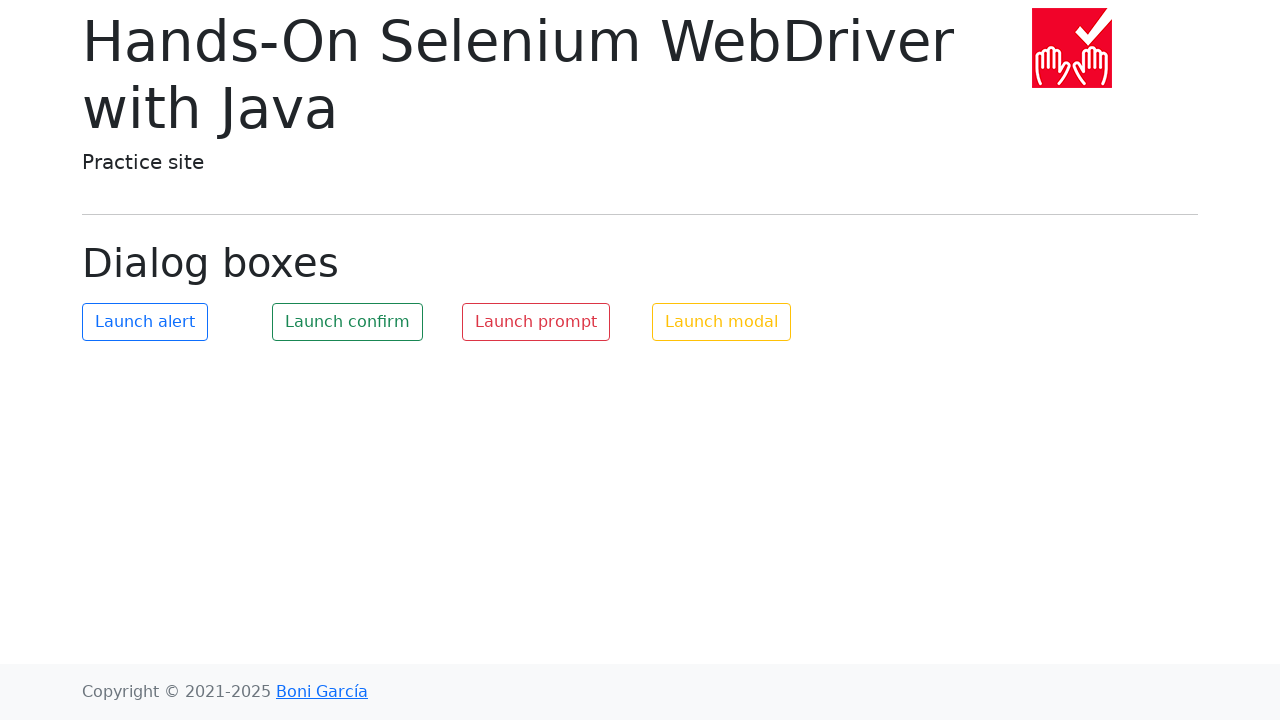

Verified page title matches: 'Dialog boxes'
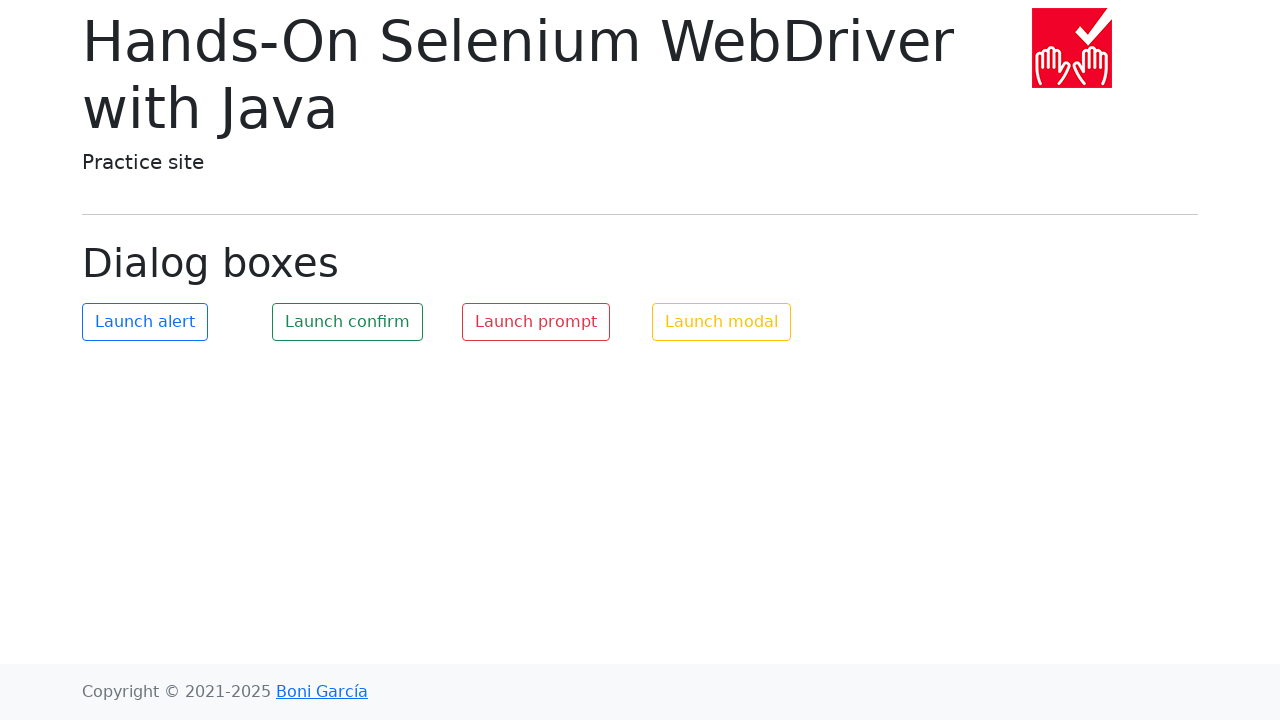

Navigated back to main page after viewing dialog-boxes.html
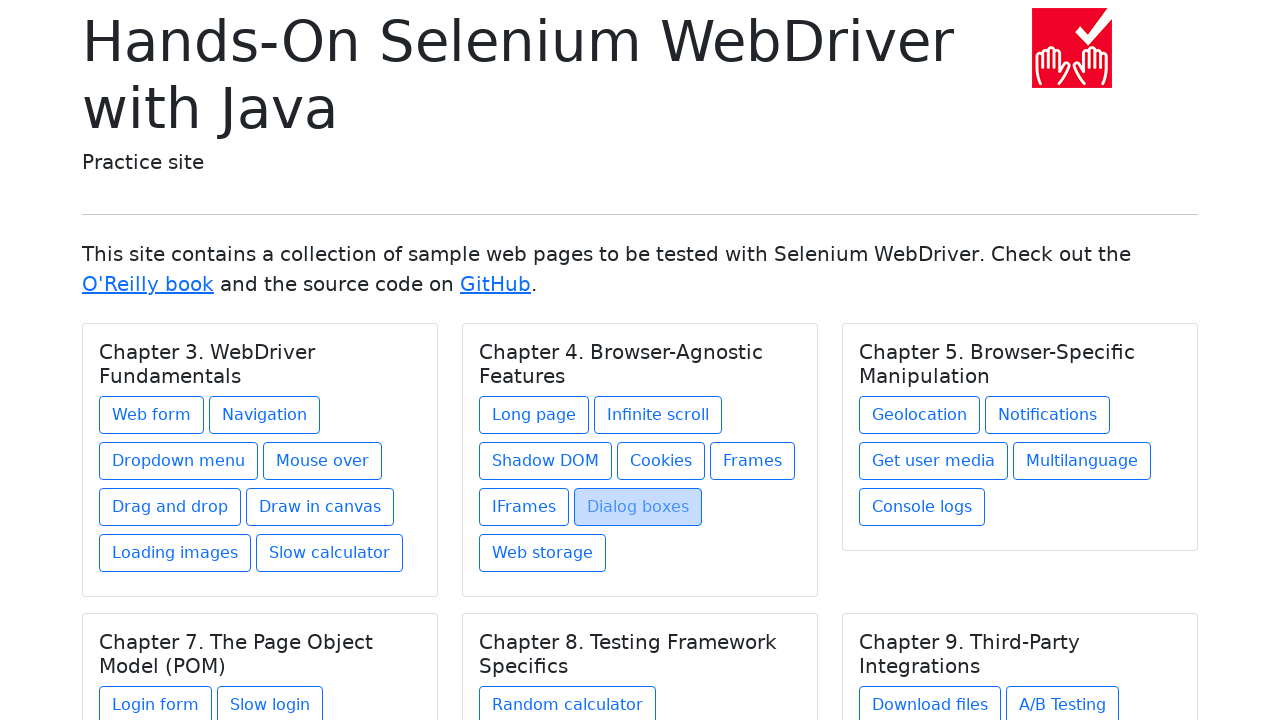

Clicked chapter link: web-storage.html at (542, 553) on a[href="web-storage.html"]
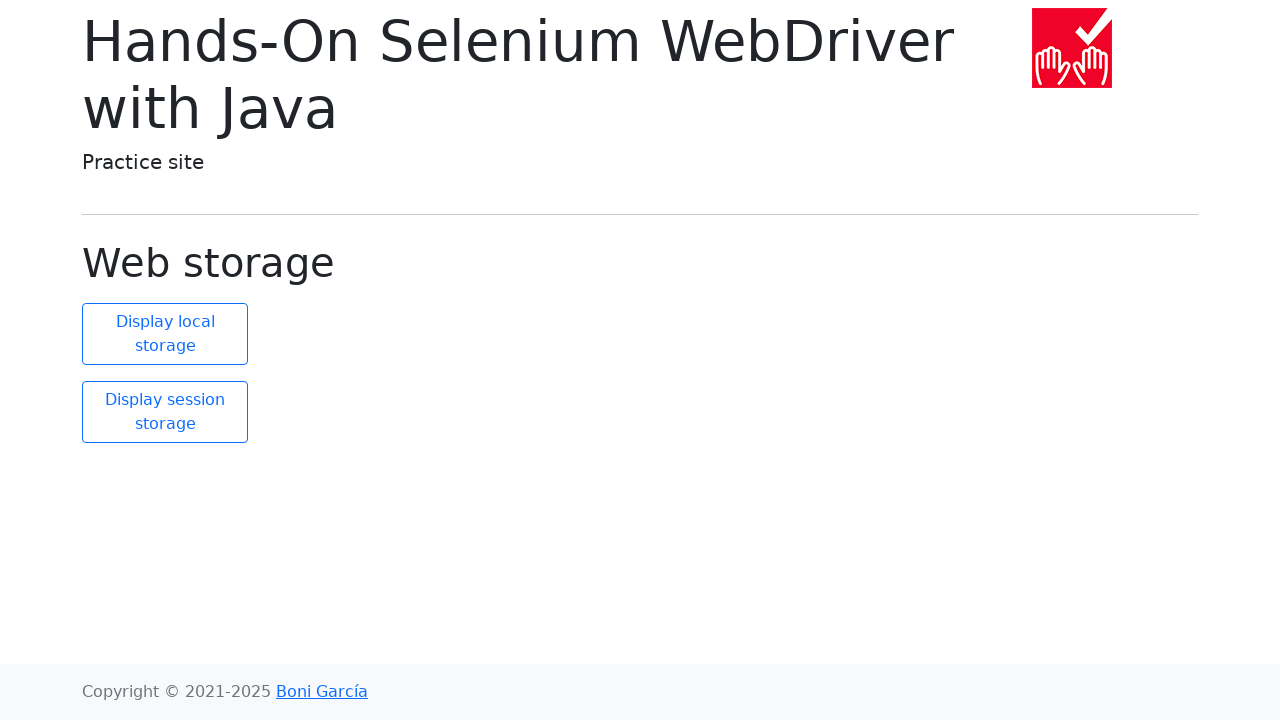

Verified URL matches expected: https://bonigarcia.dev/selenium-webdriver-java/web-storage.html
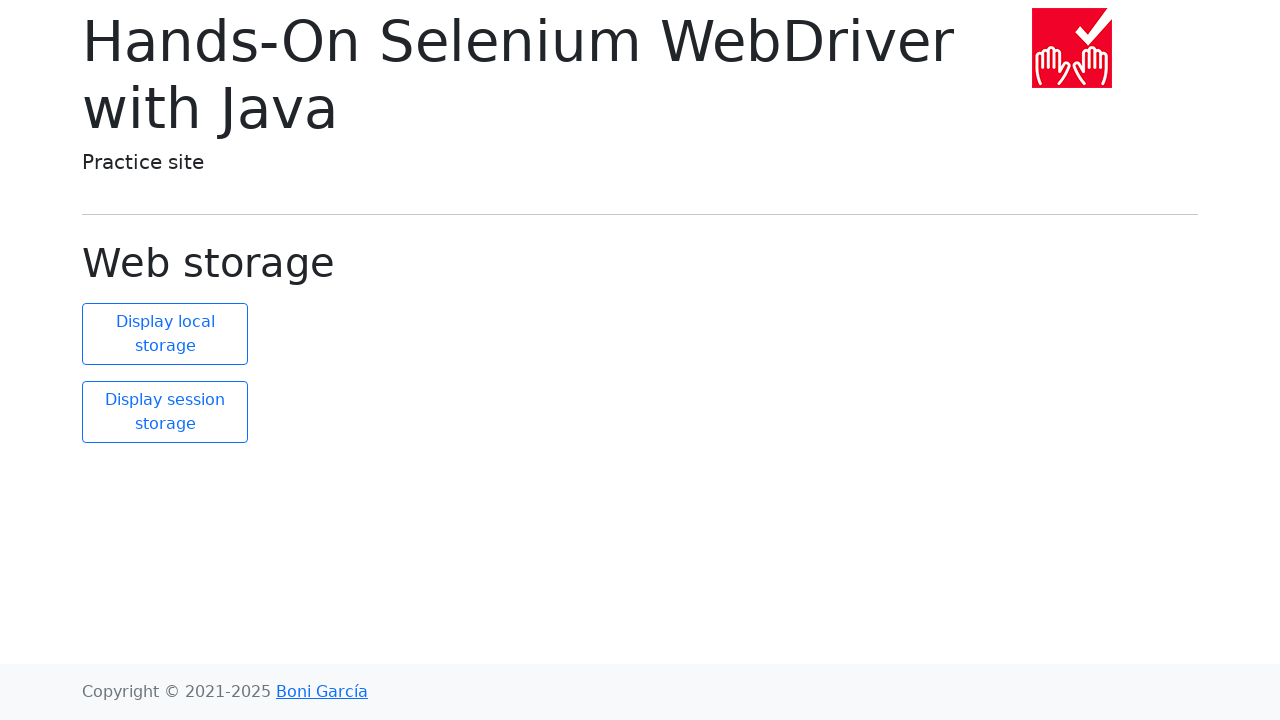

Verified page title matches: 'Web storage'
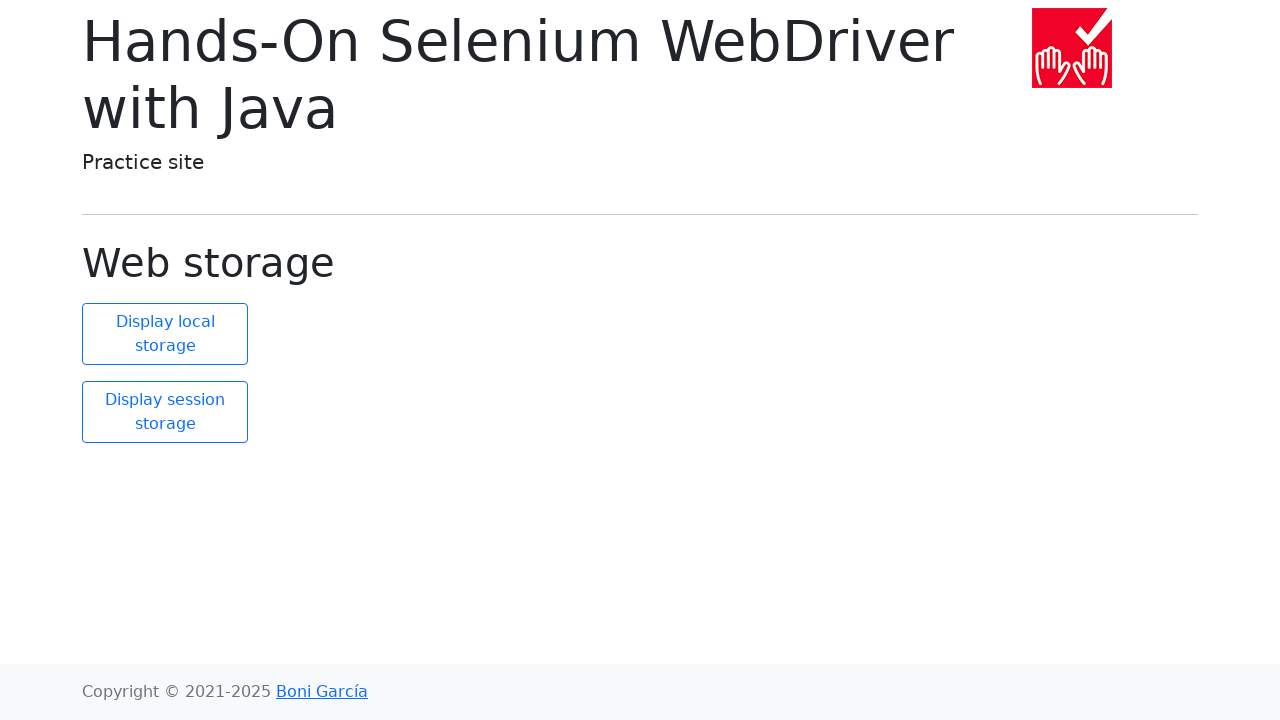

Navigated back to main page after viewing web-storage.html
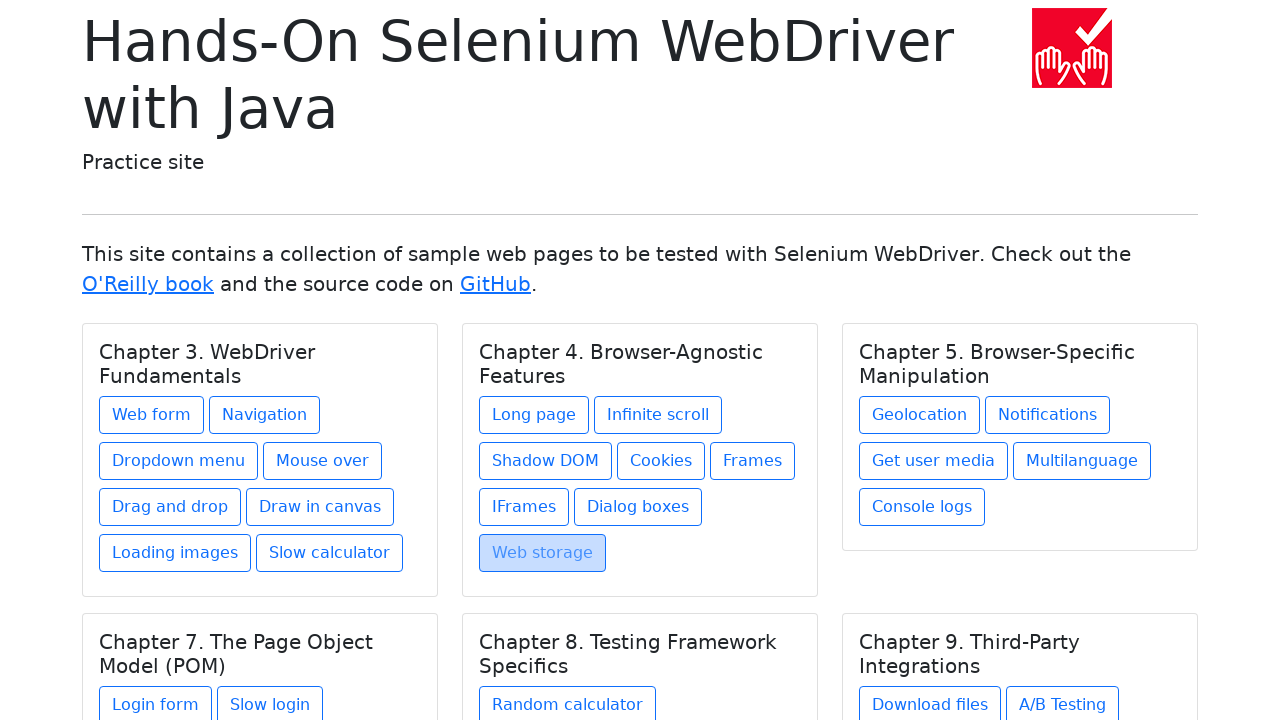

Clicked chapter link: geolocation.html at (920, 415) on a[href="geolocation.html"]
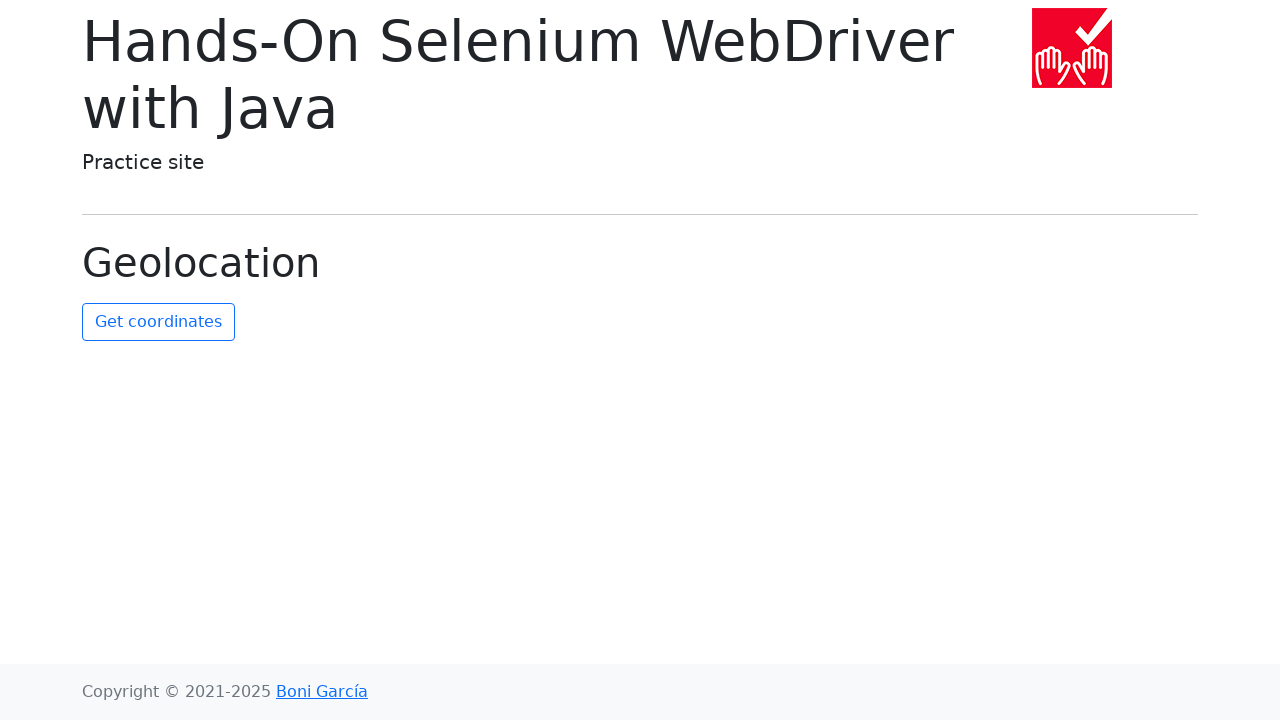

Verified URL matches expected: https://bonigarcia.dev/selenium-webdriver-java/geolocation.html
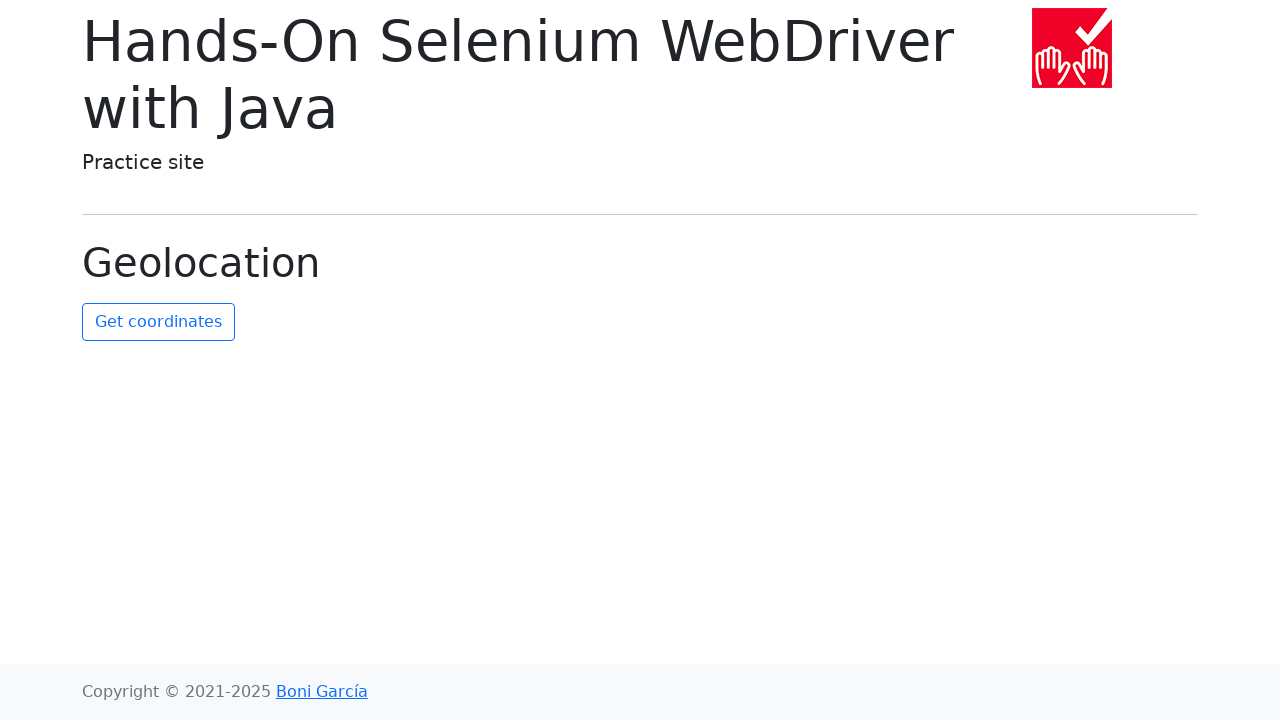

Verified page title matches: 'Geolocation'
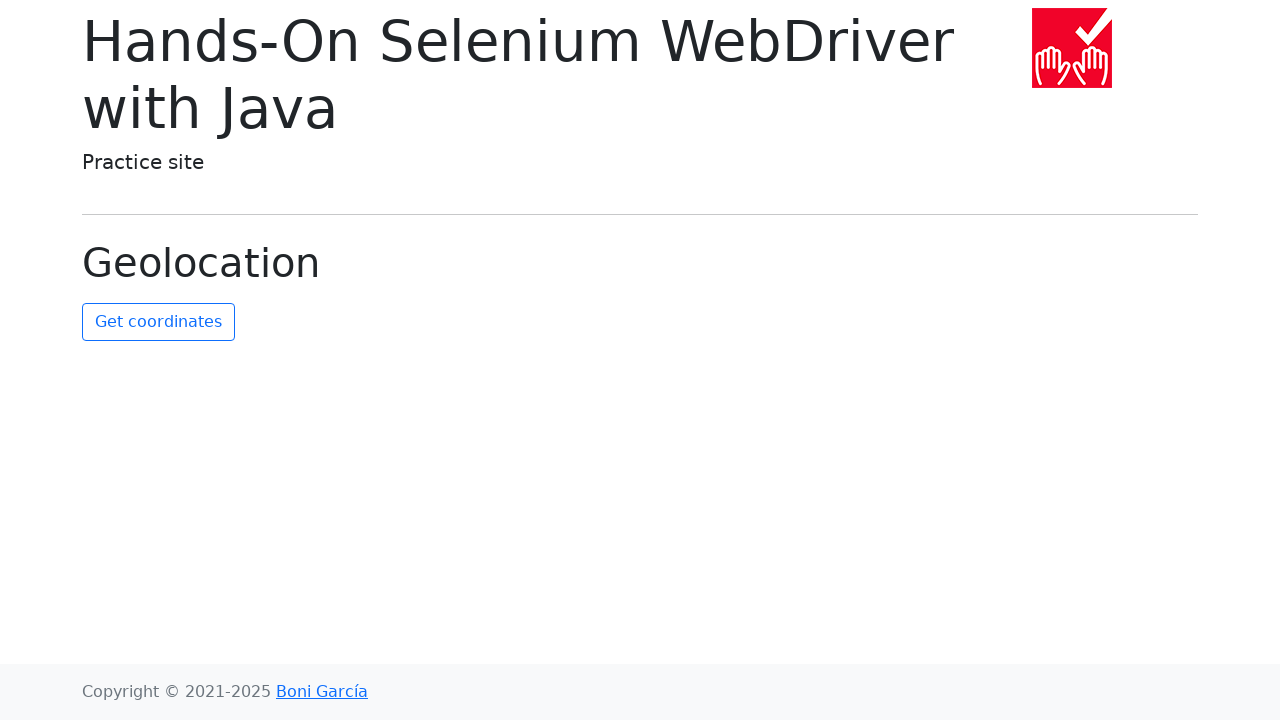

Navigated back to main page after viewing geolocation.html
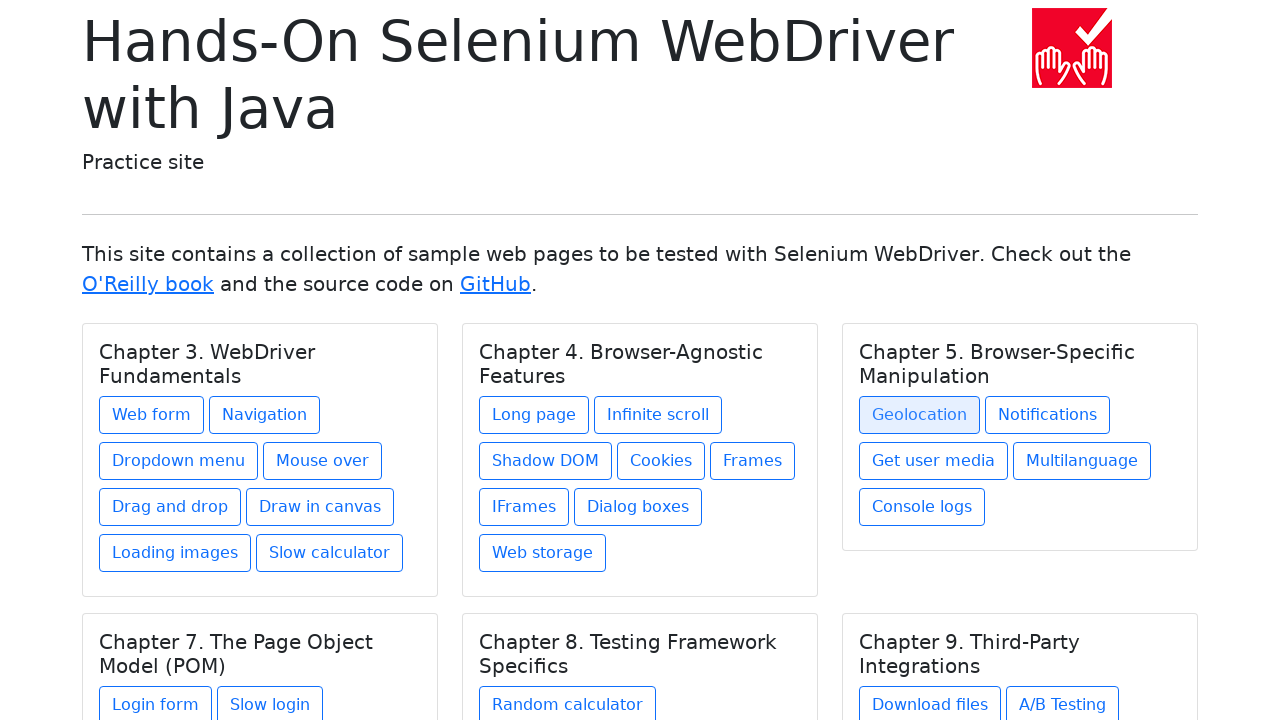

Clicked chapter link: notifications.html at (1048, 415) on a[href="notifications.html"]
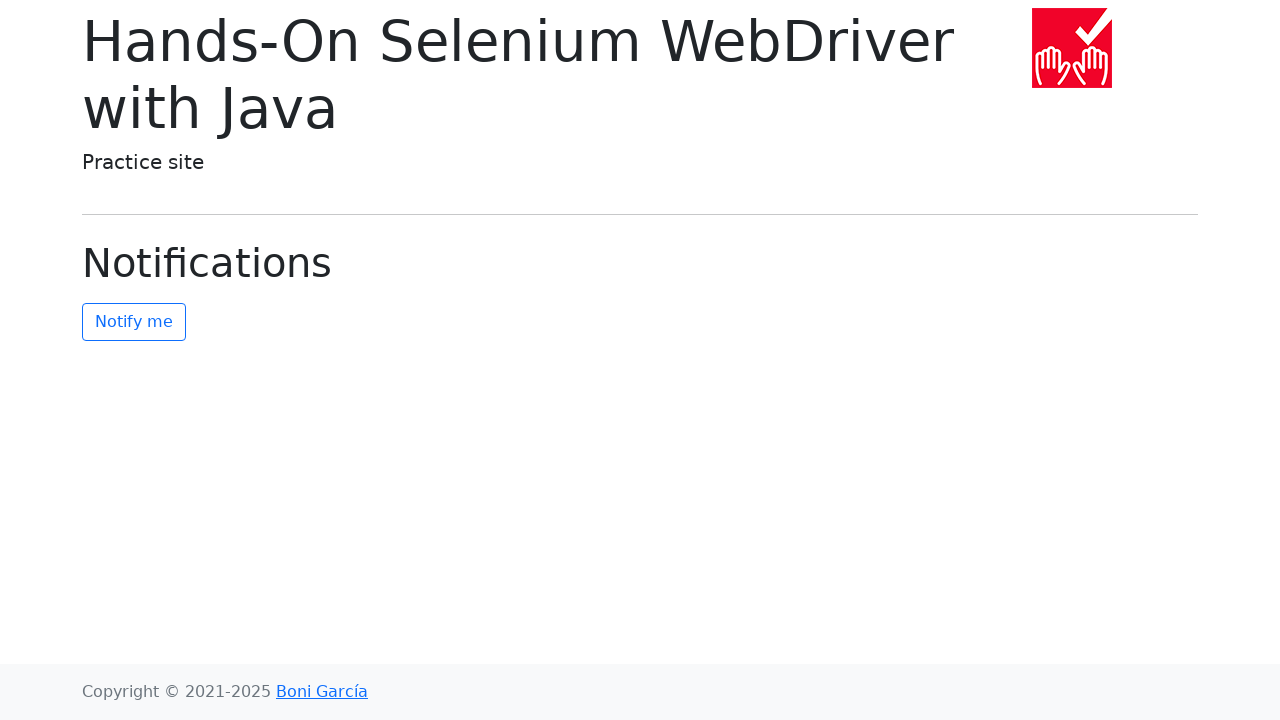

Verified URL matches expected: https://bonigarcia.dev/selenium-webdriver-java/notifications.html
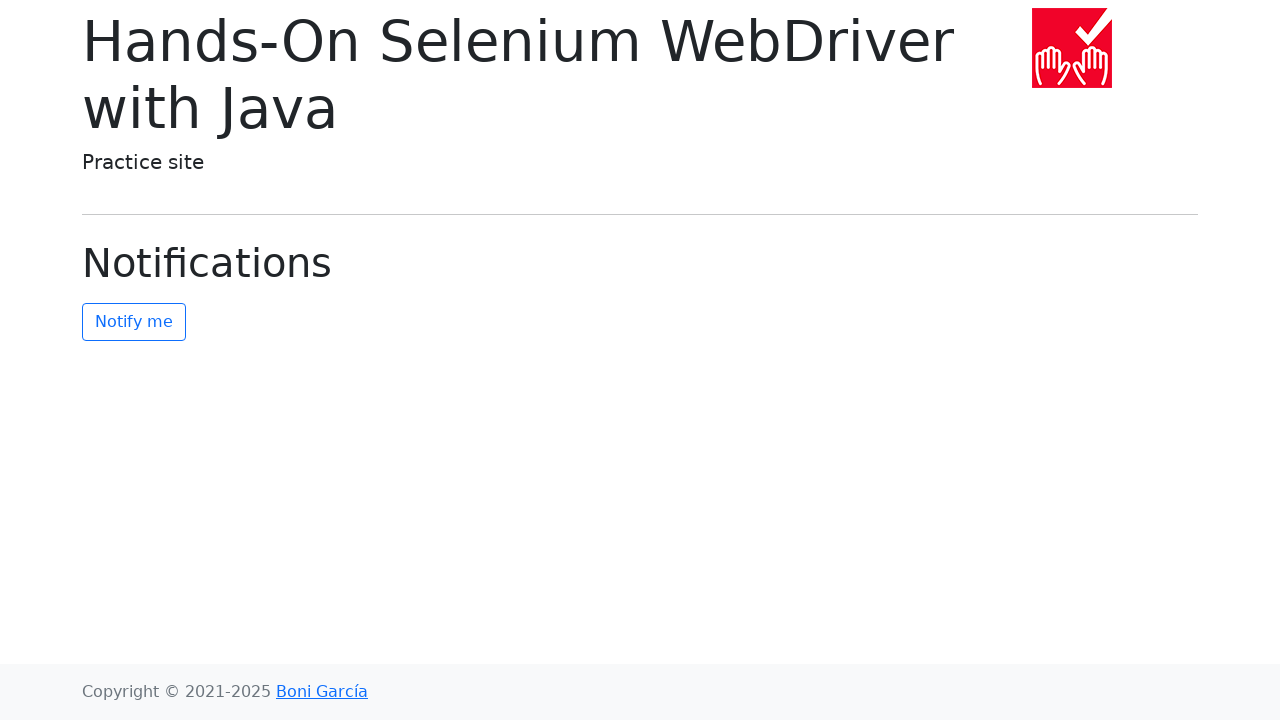

Verified page title matches: 'Notifications'
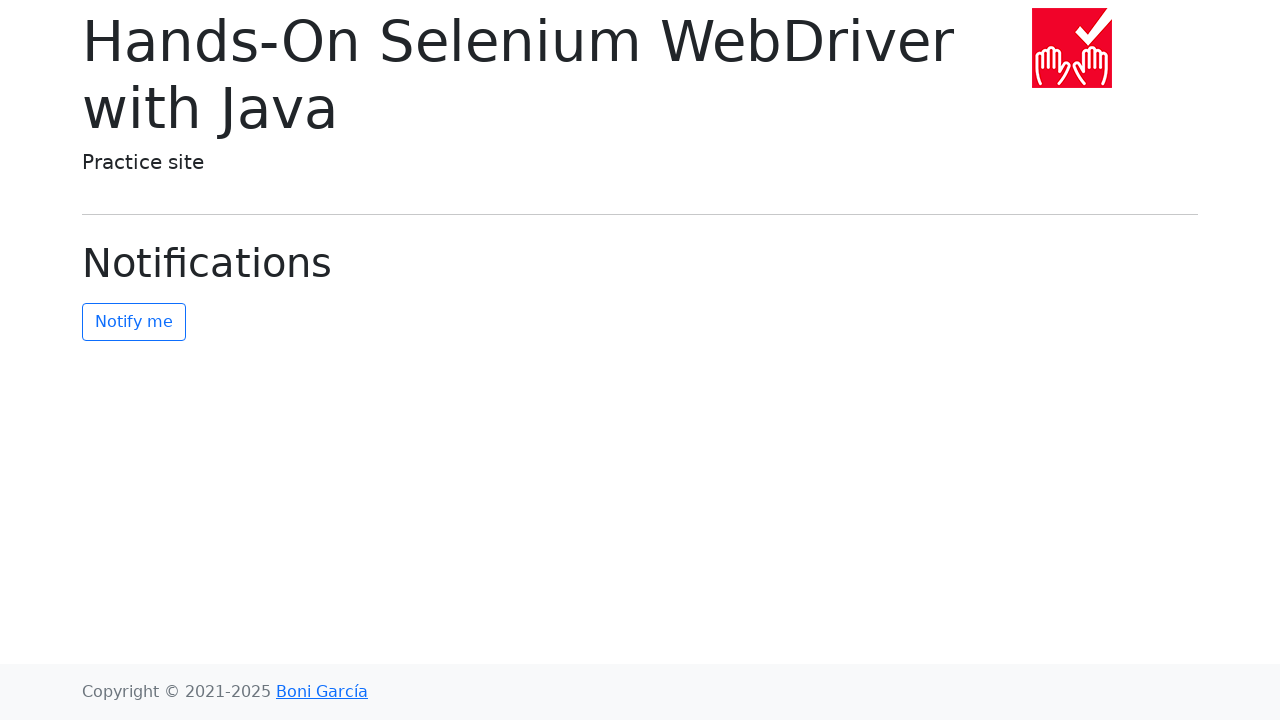

Navigated back to main page after viewing notifications.html
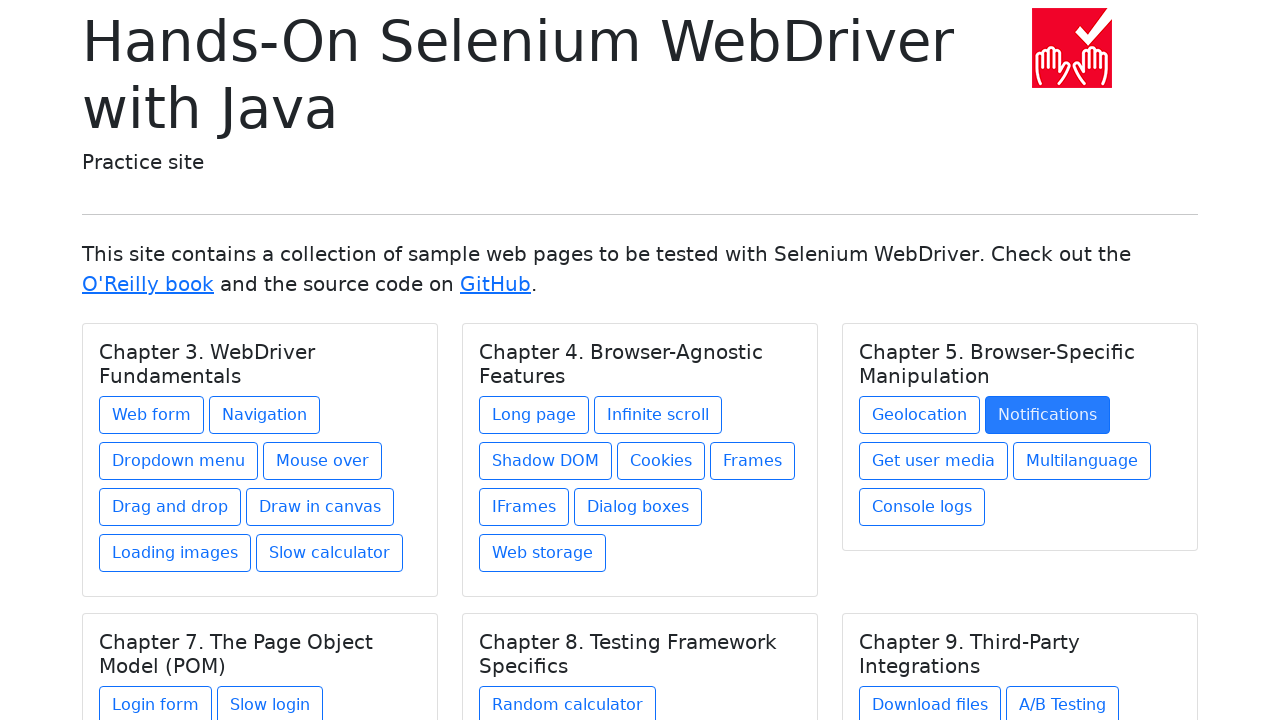

Clicked chapter link: get-user-media.html at (934, 461) on a[href="get-user-media.html"]
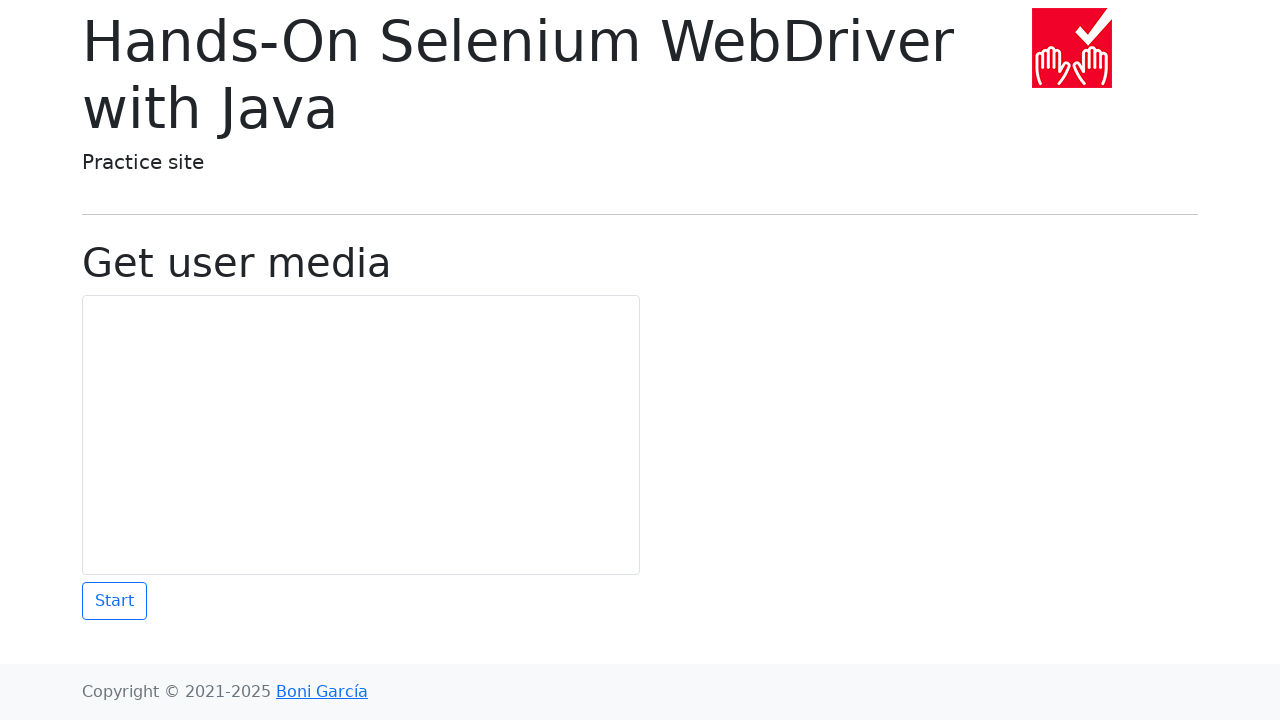

Verified URL matches expected: https://bonigarcia.dev/selenium-webdriver-java/get-user-media.html
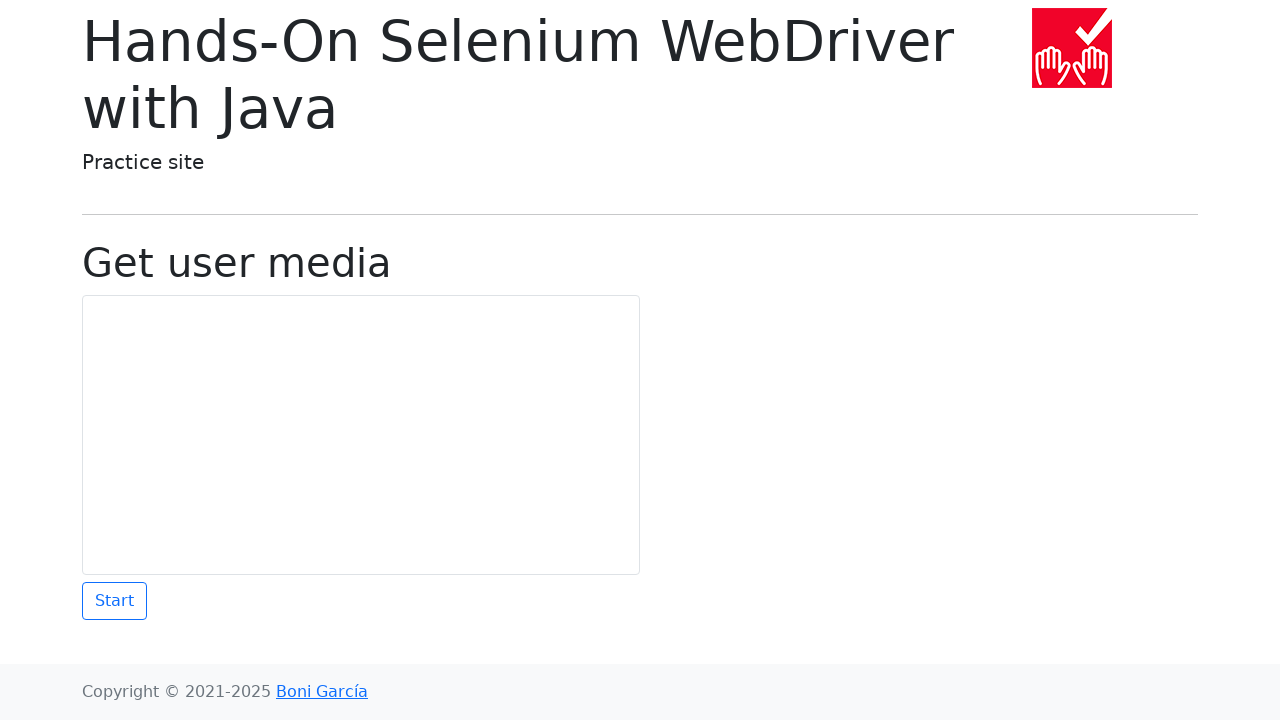

Verified page title matches: 'Get user media'
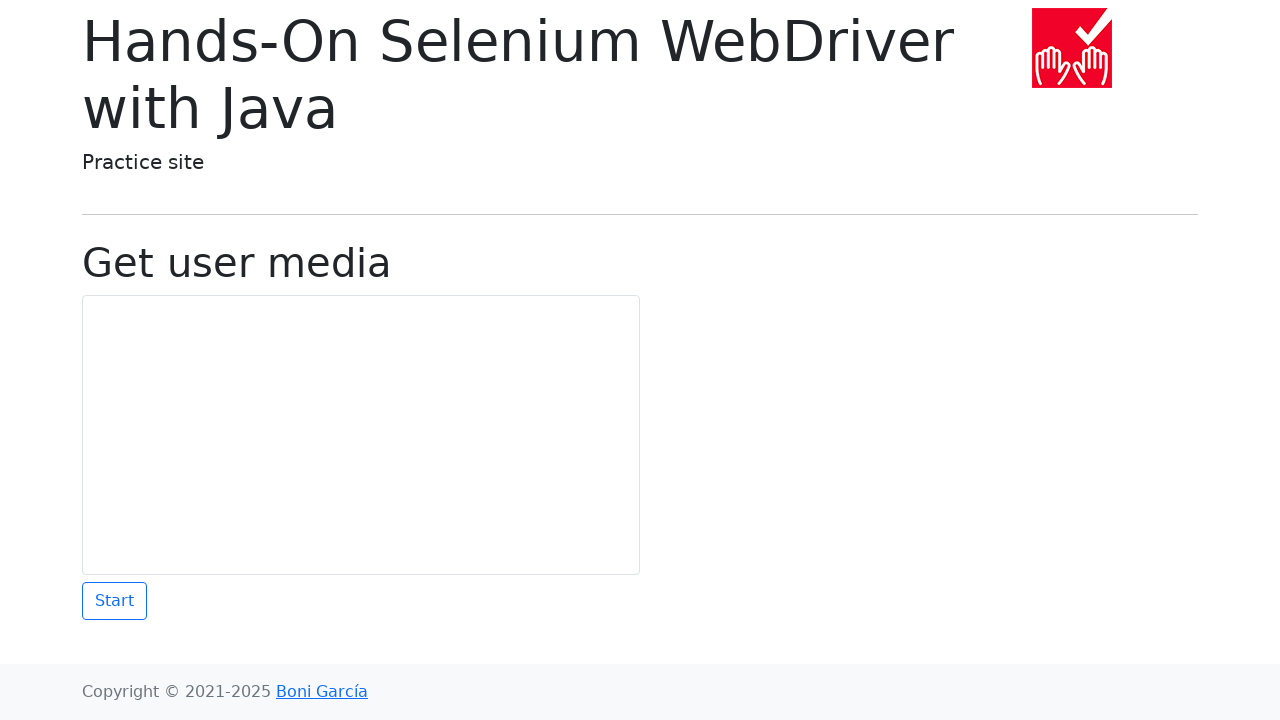

Navigated back to main page after viewing get-user-media.html
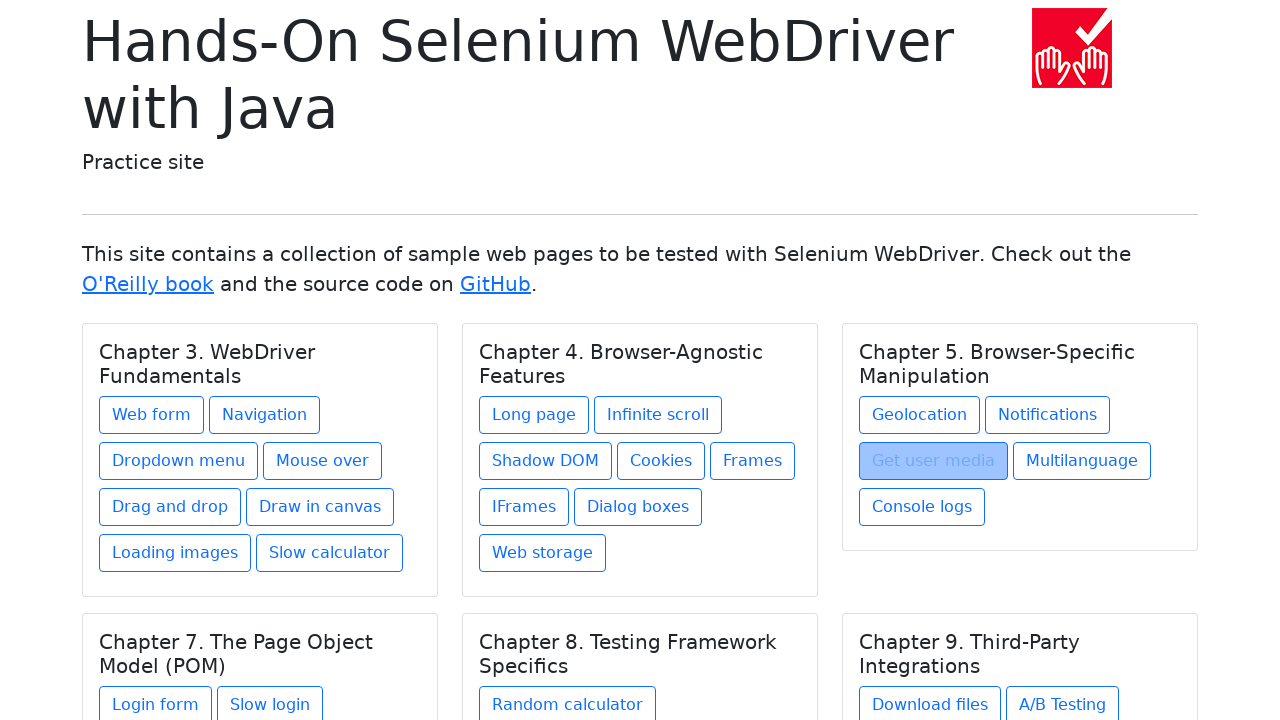

Clicked chapter link: multilanguage.html at (1082, 461) on a[href="multilanguage.html"]
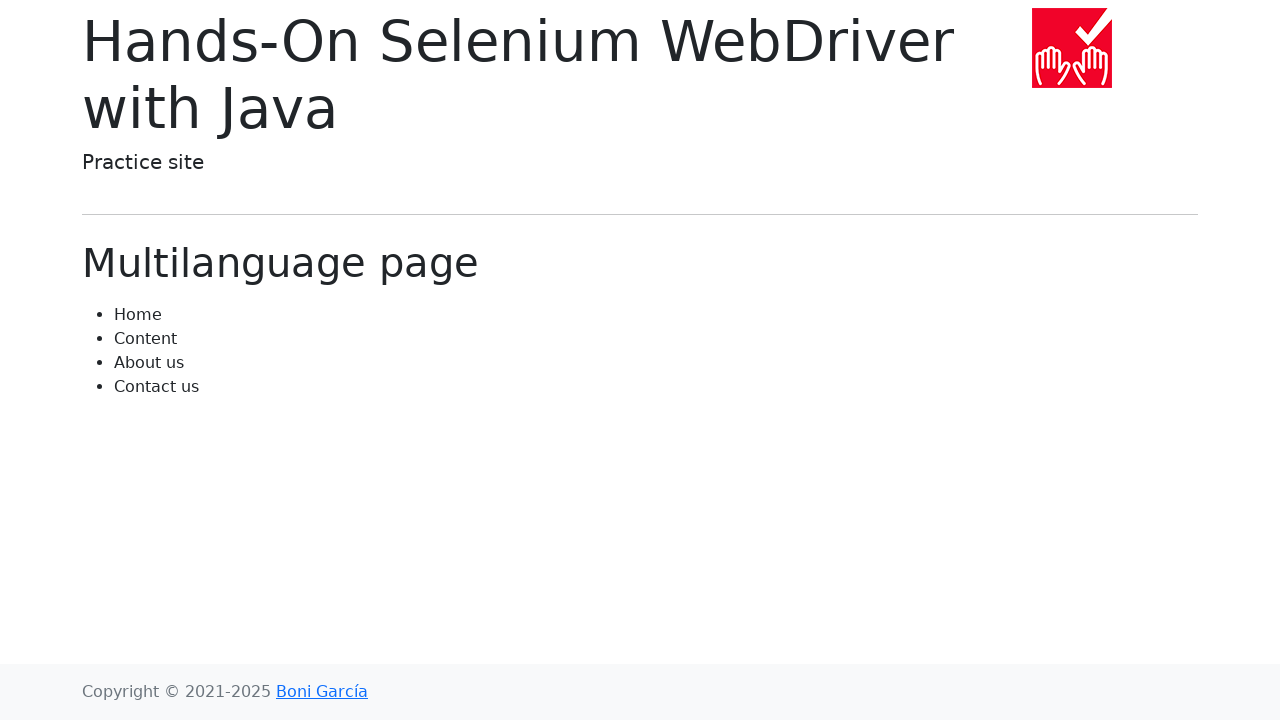

Verified URL matches expected: https://bonigarcia.dev/selenium-webdriver-java/multilanguage.html
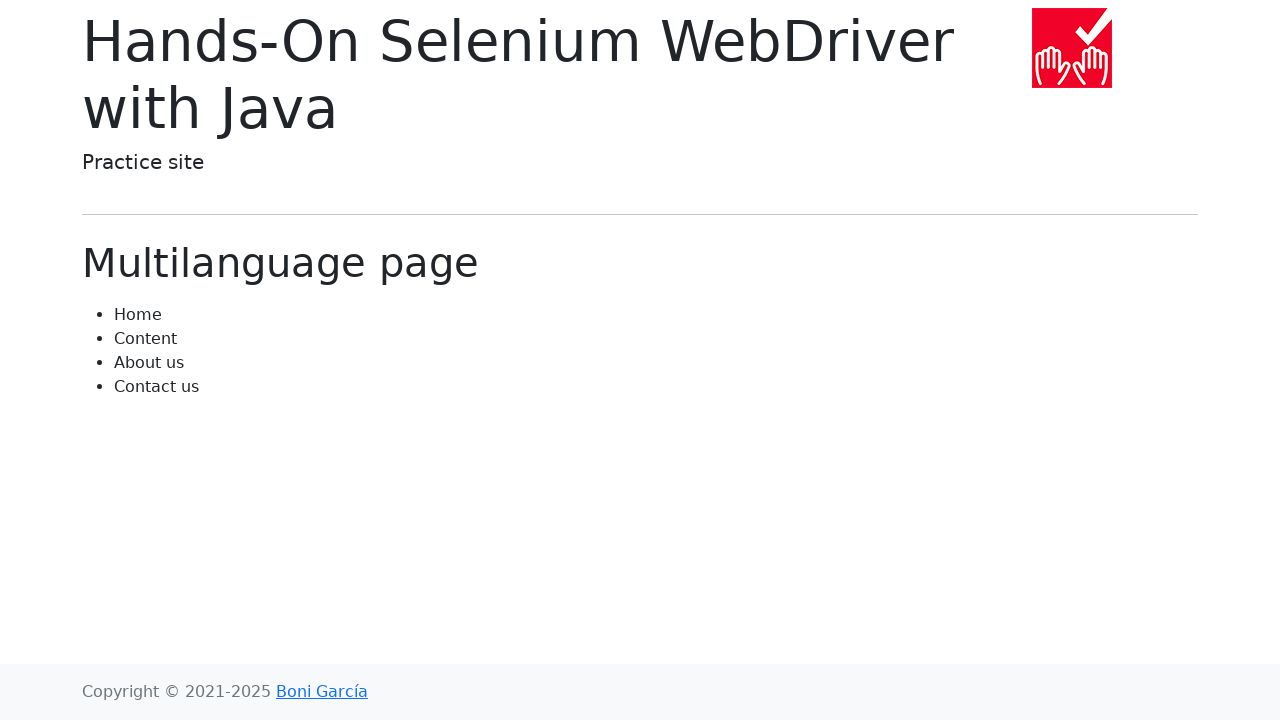

Navigated back to main page after viewing multilanguage.html
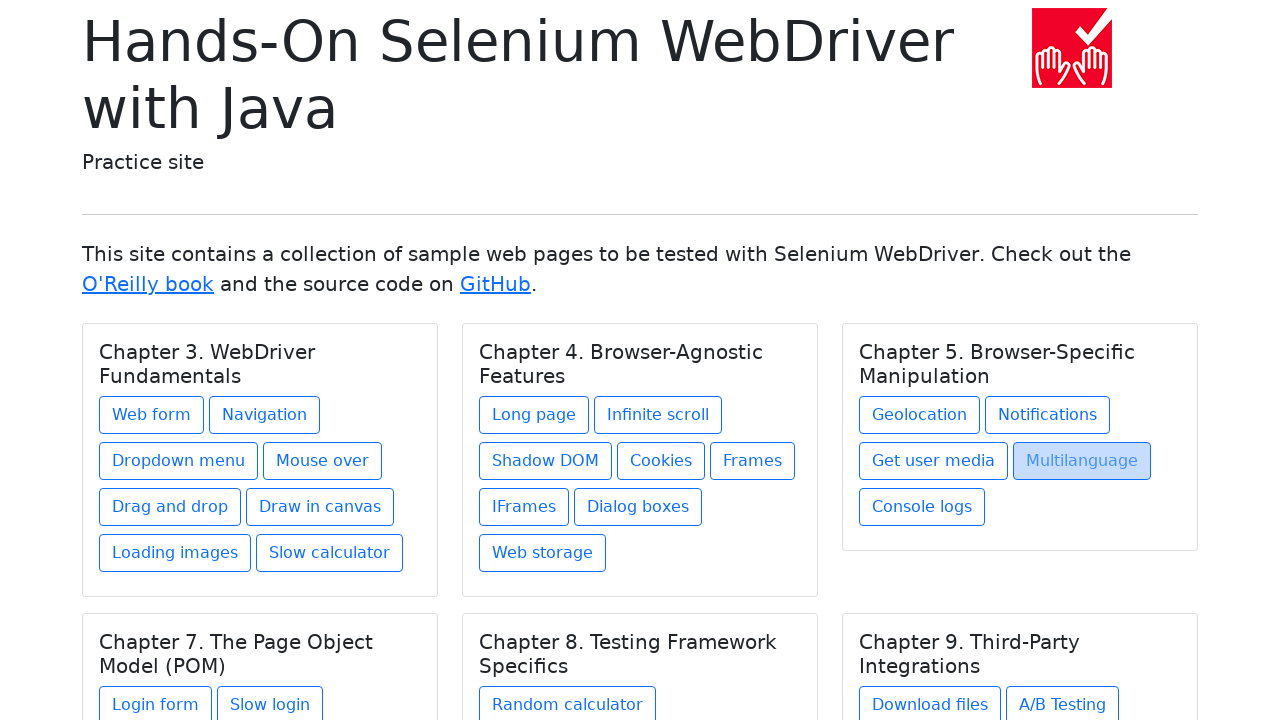

Clicked chapter link: console-logs.html at (922, 507) on a[href="console-logs.html"]
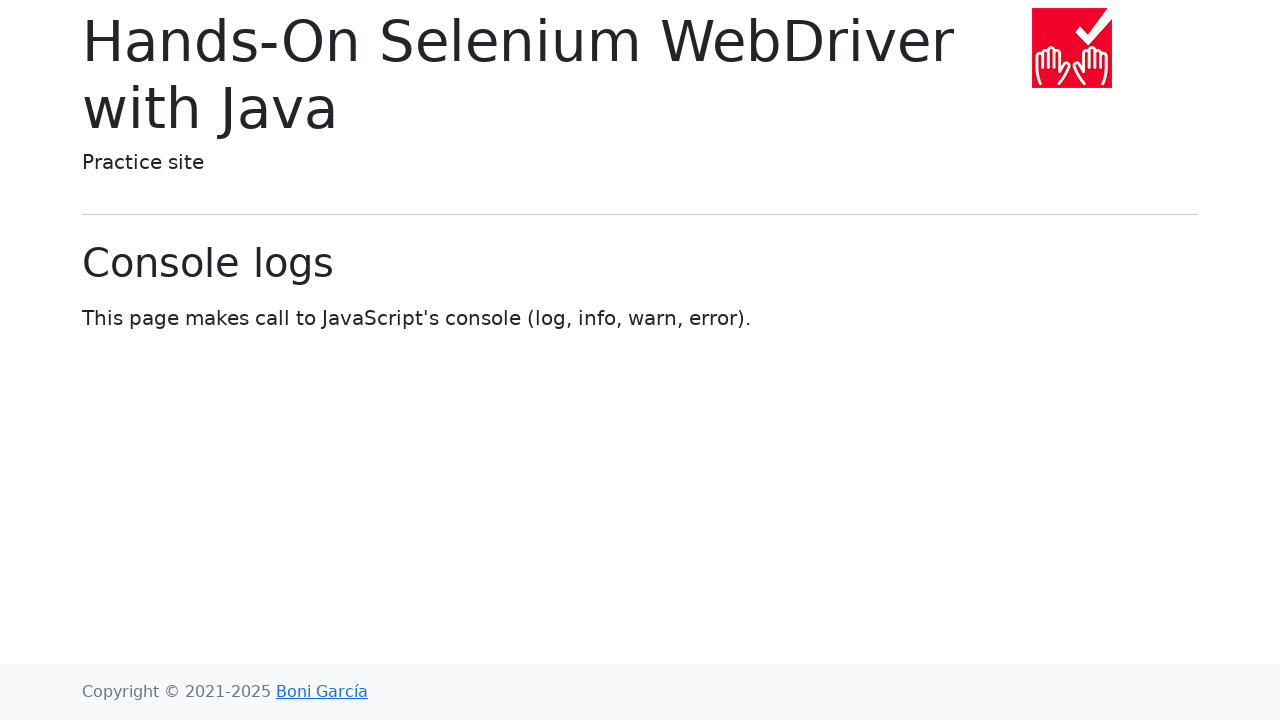

Verified URL matches expected: https://bonigarcia.dev/selenium-webdriver-java/console-logs.html
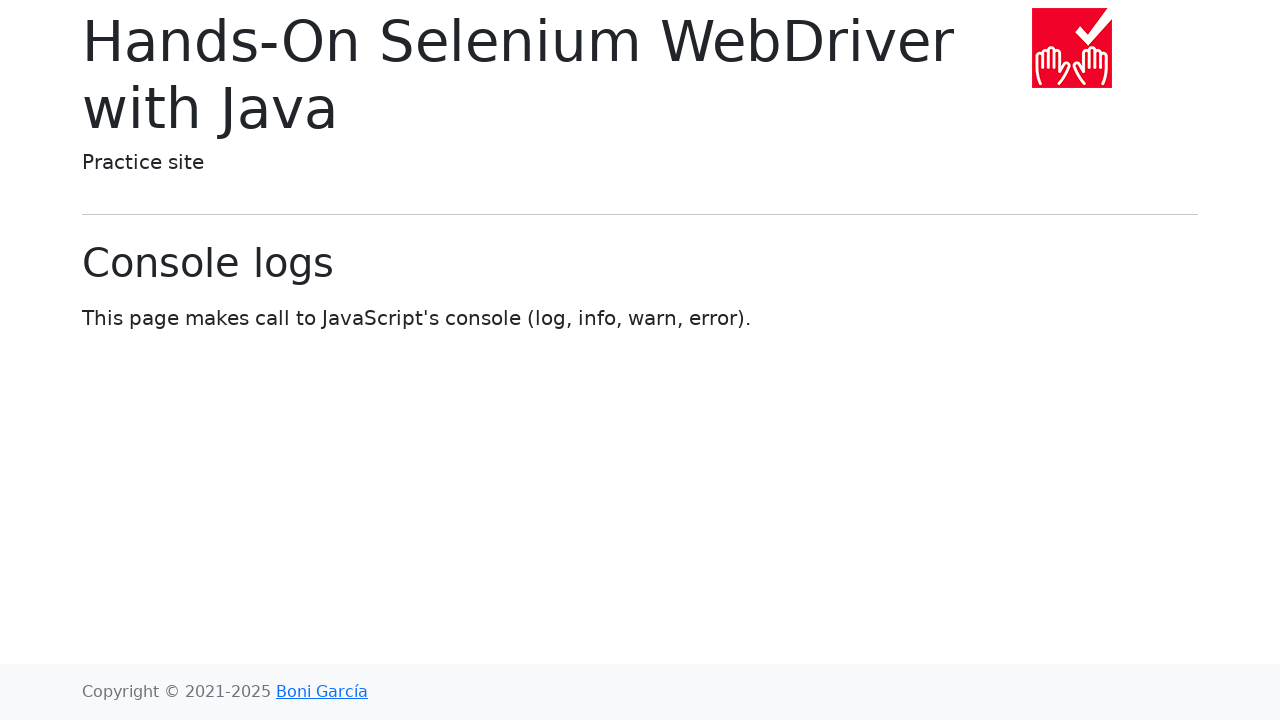

Verified page title matches: 'Console logs'
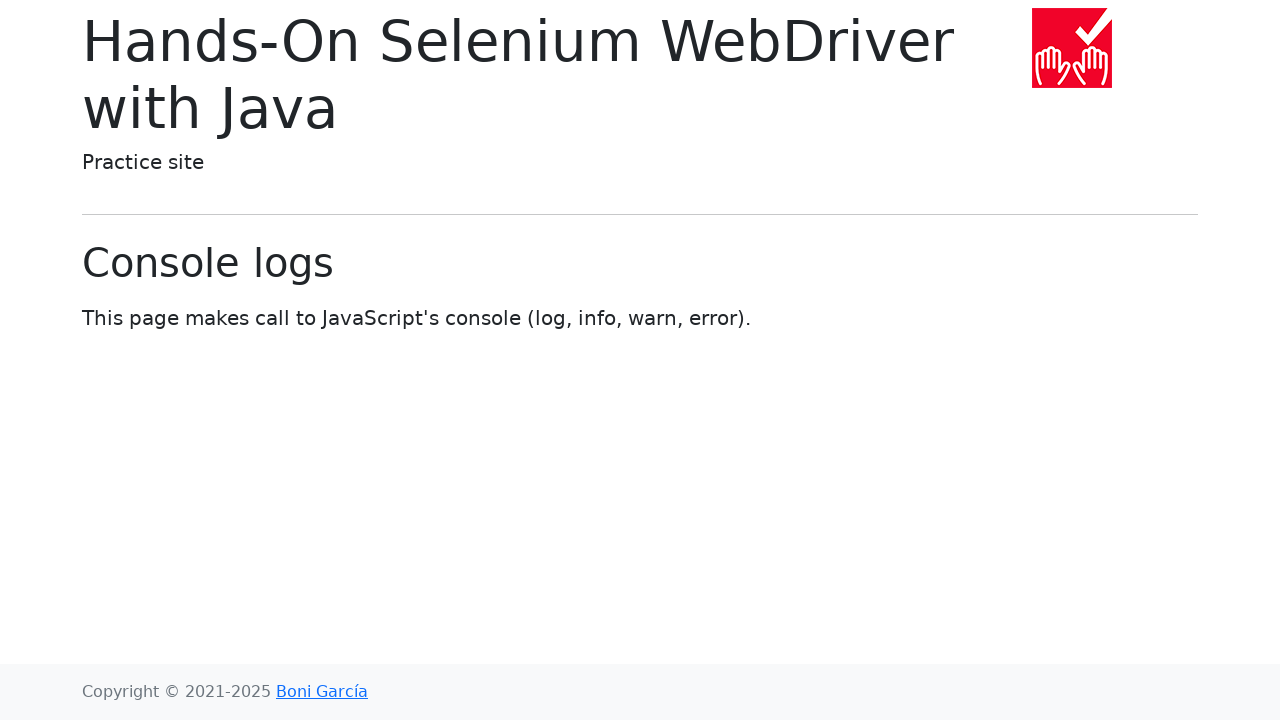

Navigated back to main page after viewing console-logs.html
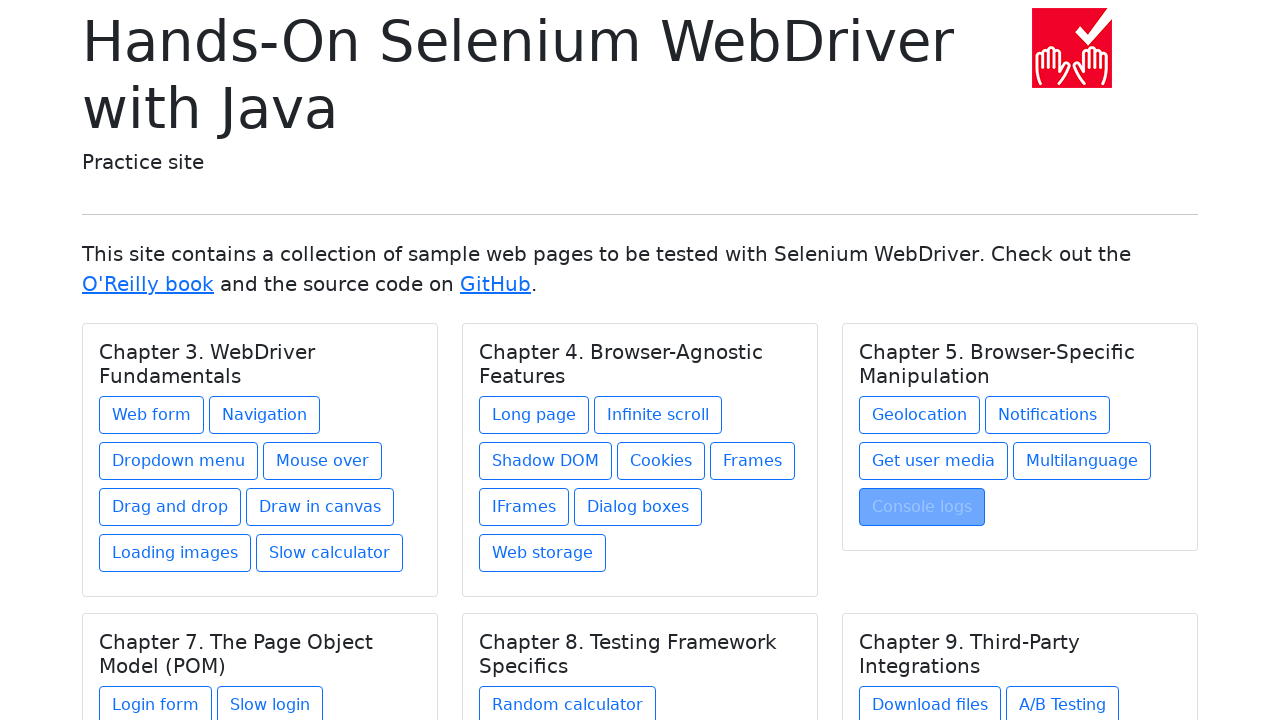

Clicked chapter link: login-form.html at (156, 701) on a[href="login-form.html"]
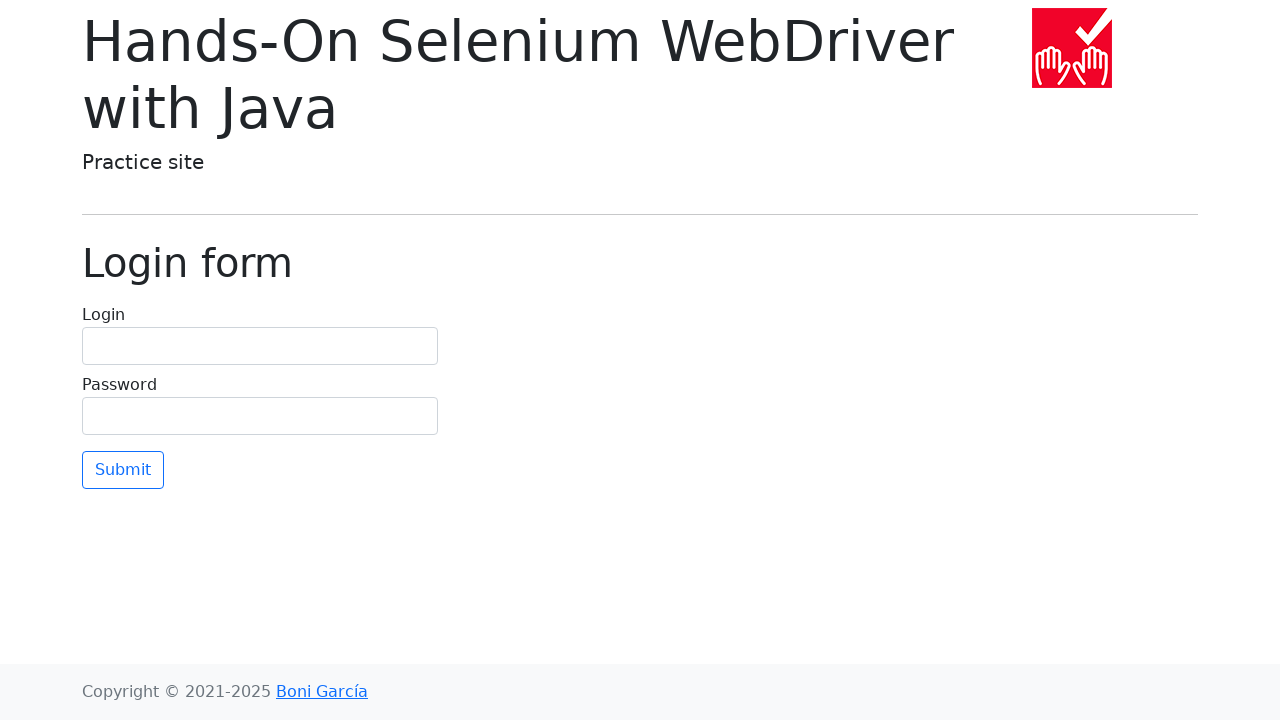

Verified URL matches expected: https://bonigarcia.dev/selenium-webdriver-java/login-form.html
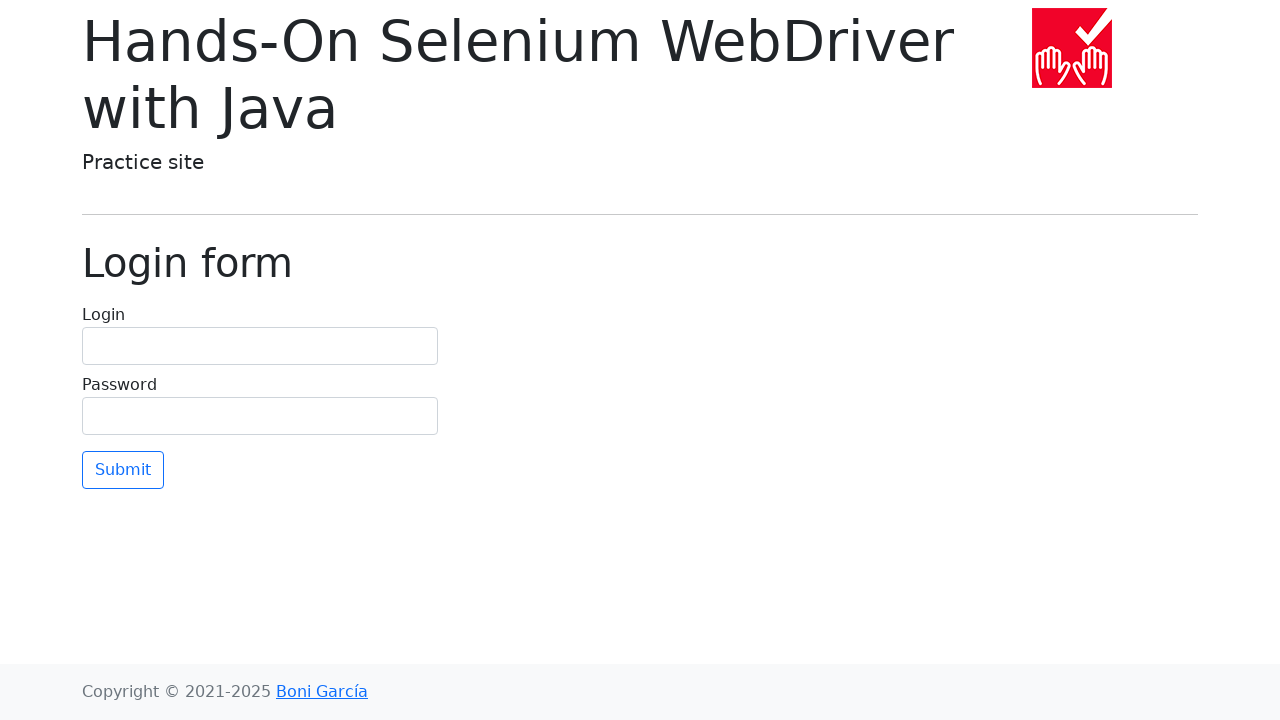

Verified page title matches: 'Login form'
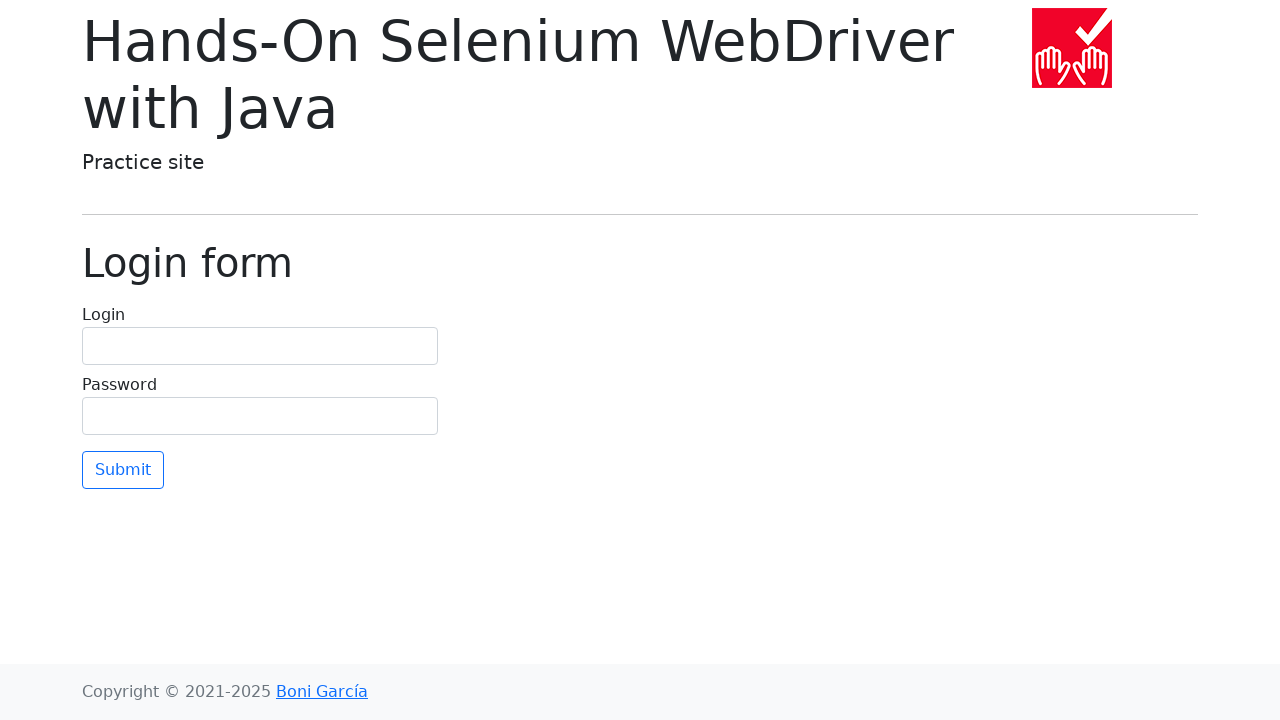

Navigated back to main page after viewing login-form.html
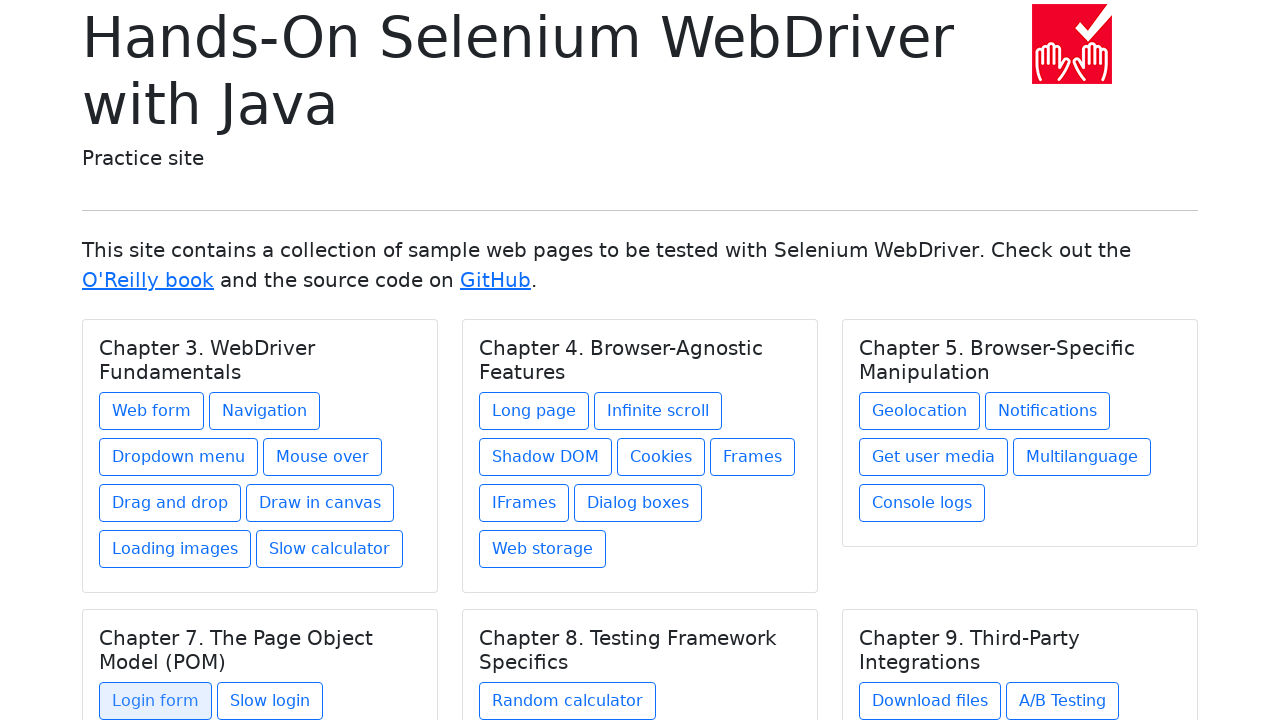

Clicked chapter link: login-slow.html at (270, 701) on a[href="login-slow.html"]
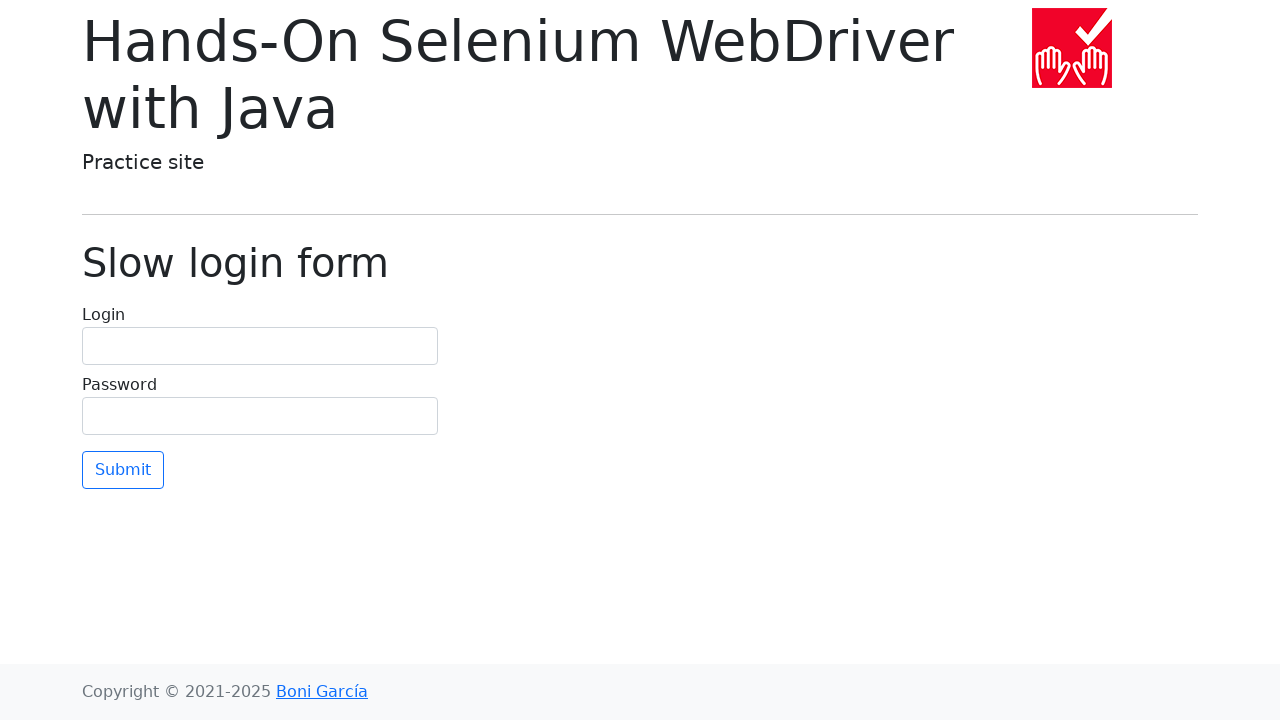

Verified URL matches expected: https://bonigarcia.dev/selenium-webdriver-java/login-slow.html
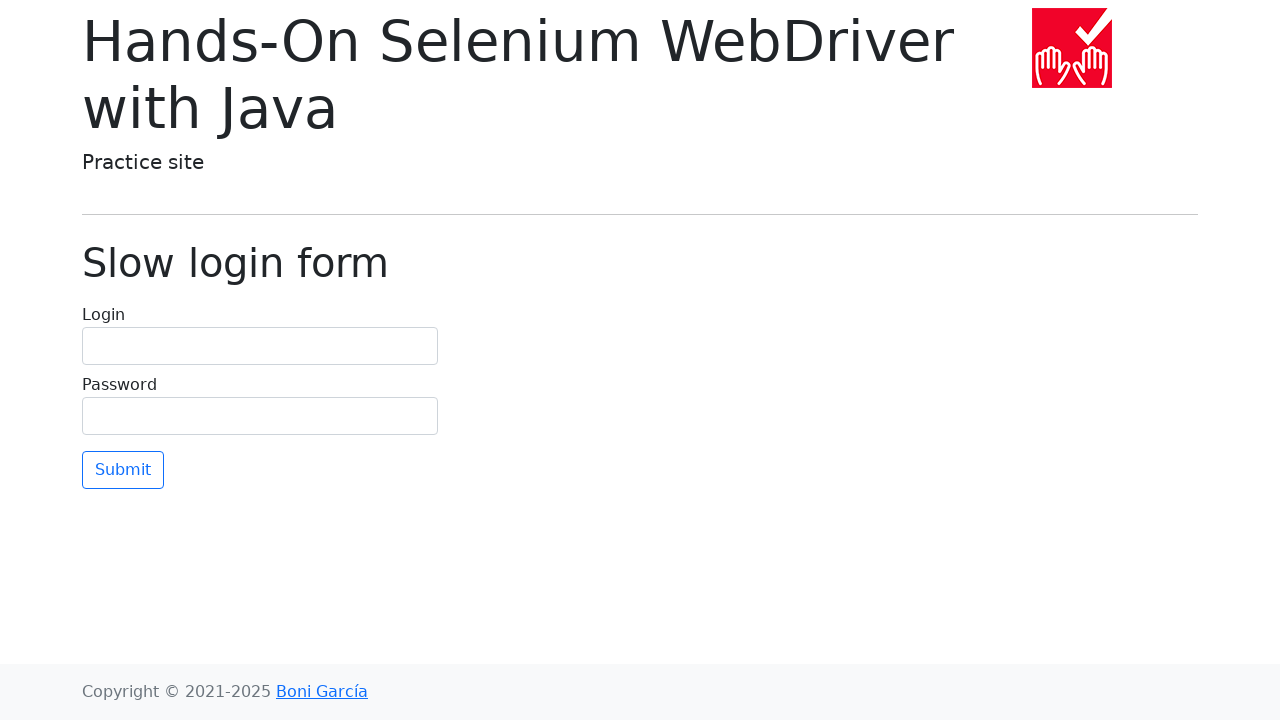

Verified page title matches: 'Slow login form'
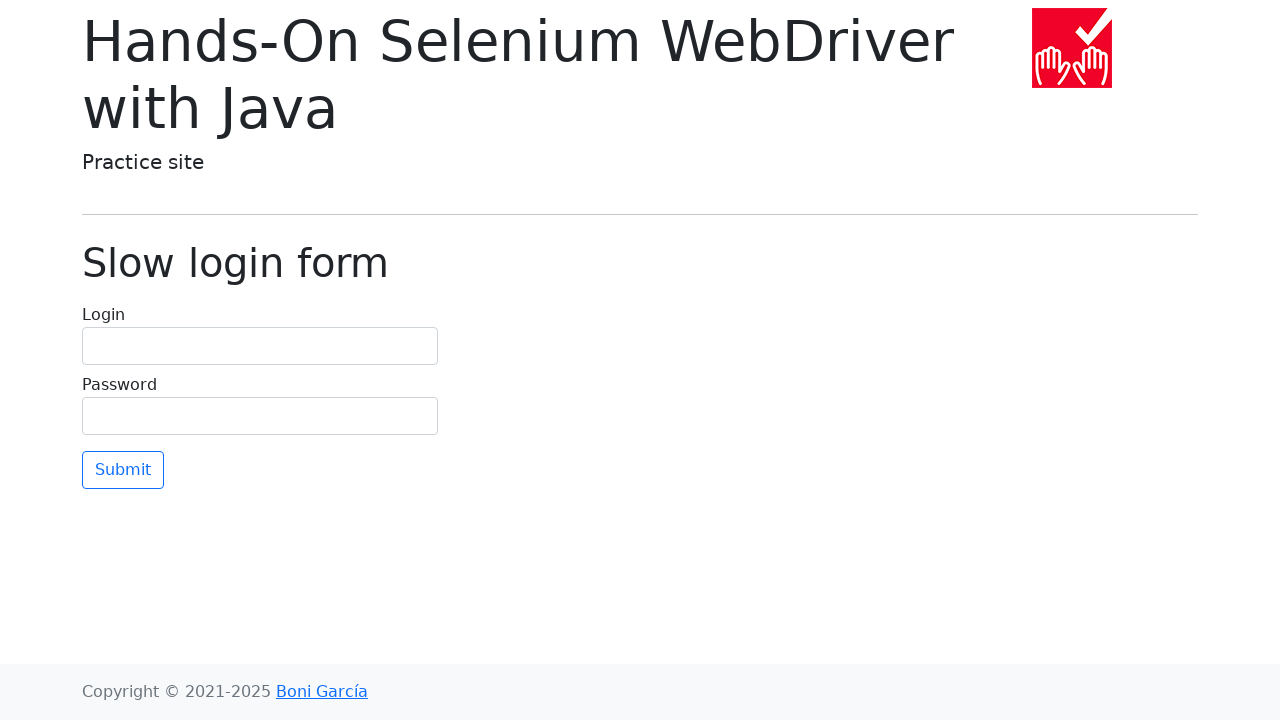

Navigated back to main page after viewing login-slow.html
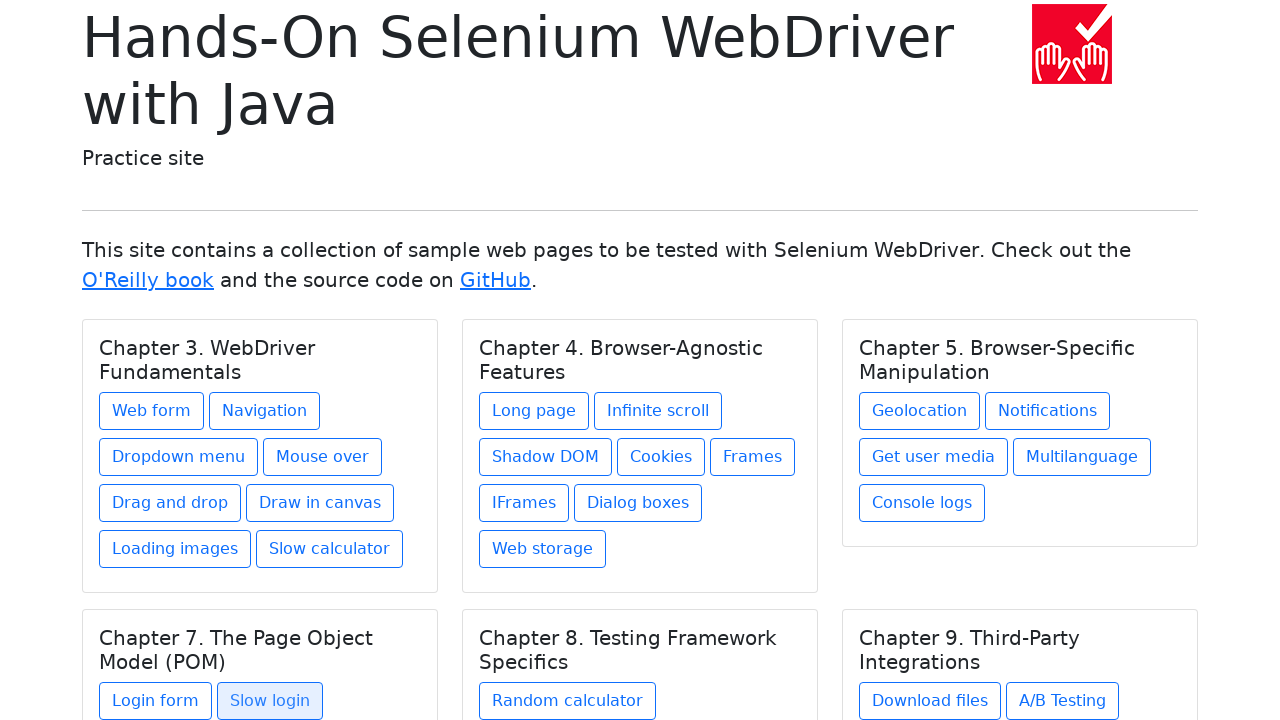

Clicked chapter link: random-calculator.html at (568, 701) on a[href="random-calculator.html"]
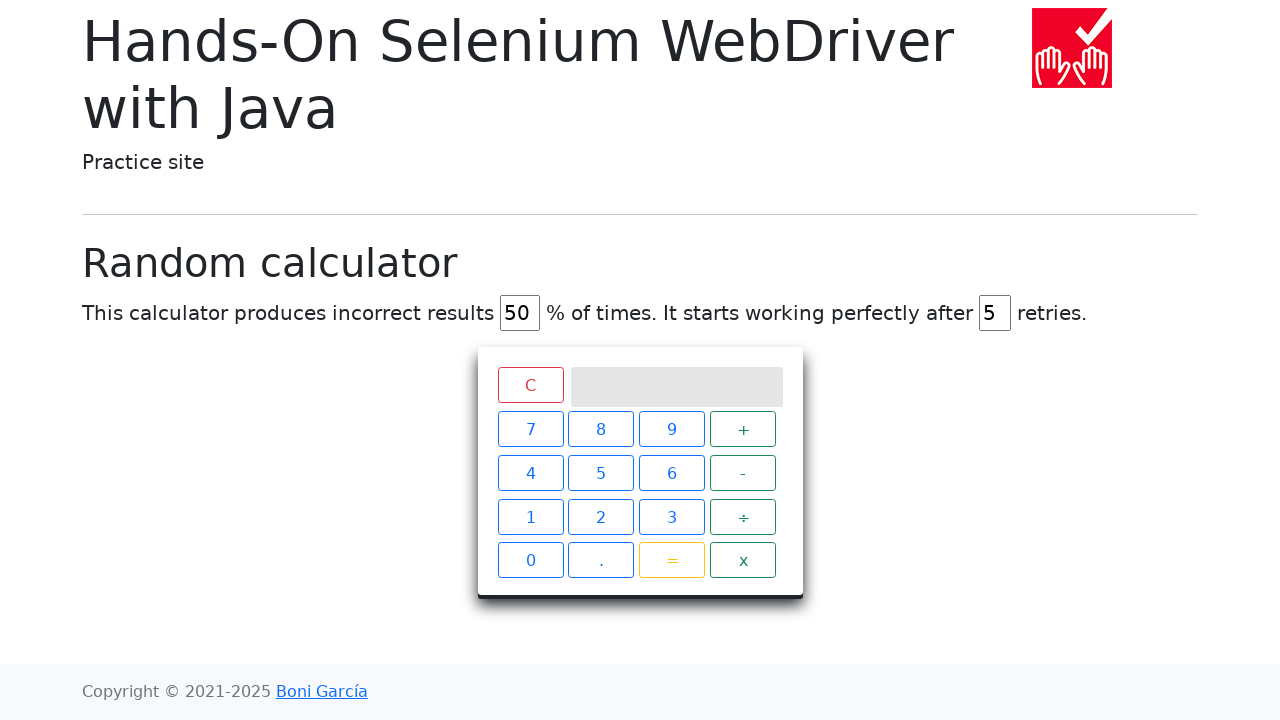

Verified URL matches expected: https://bonigarcia.dev/selenium-webdriver-java/random-calculator.html
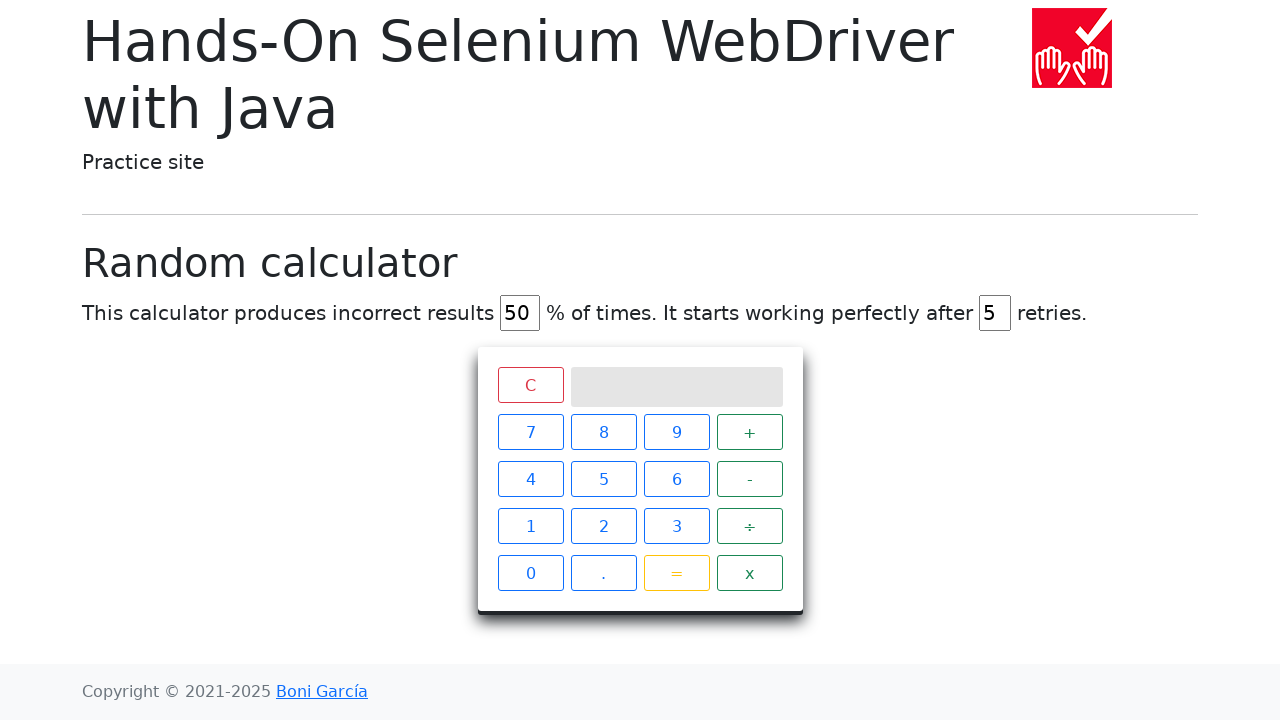

Verified page title matches: 'Random calculator'
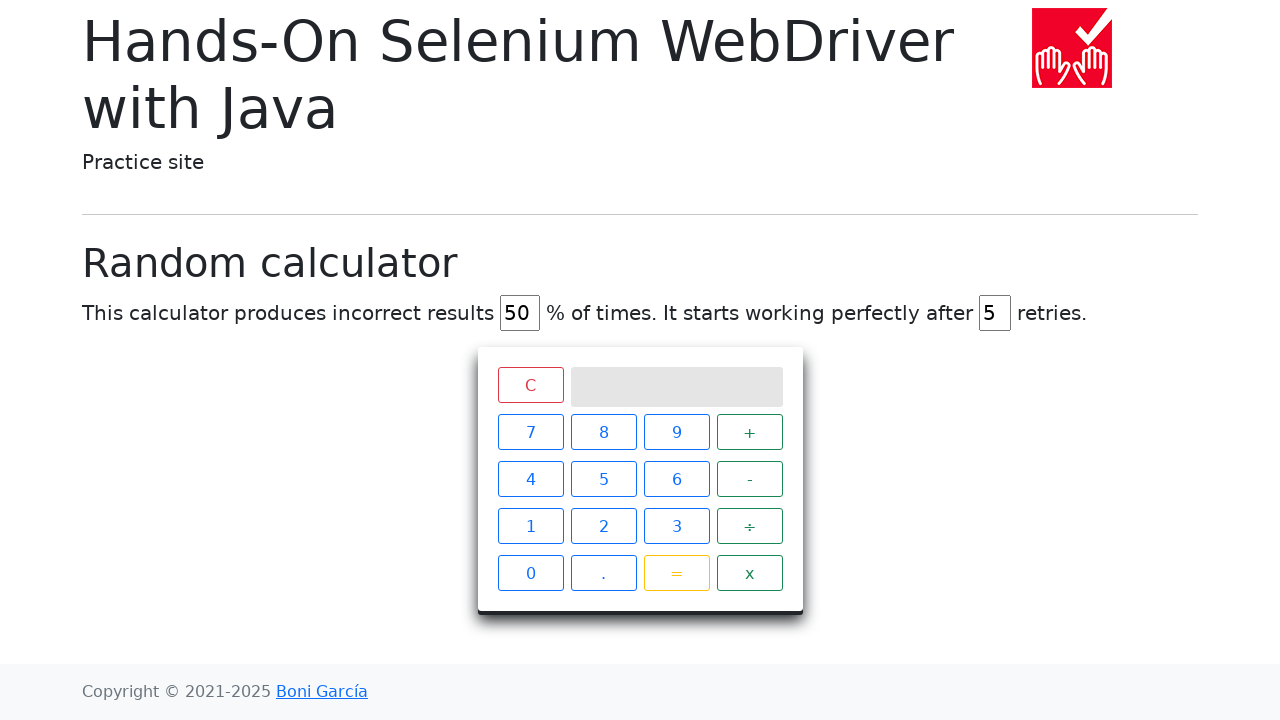

Navigated back to main page after viewing random-calculator.html
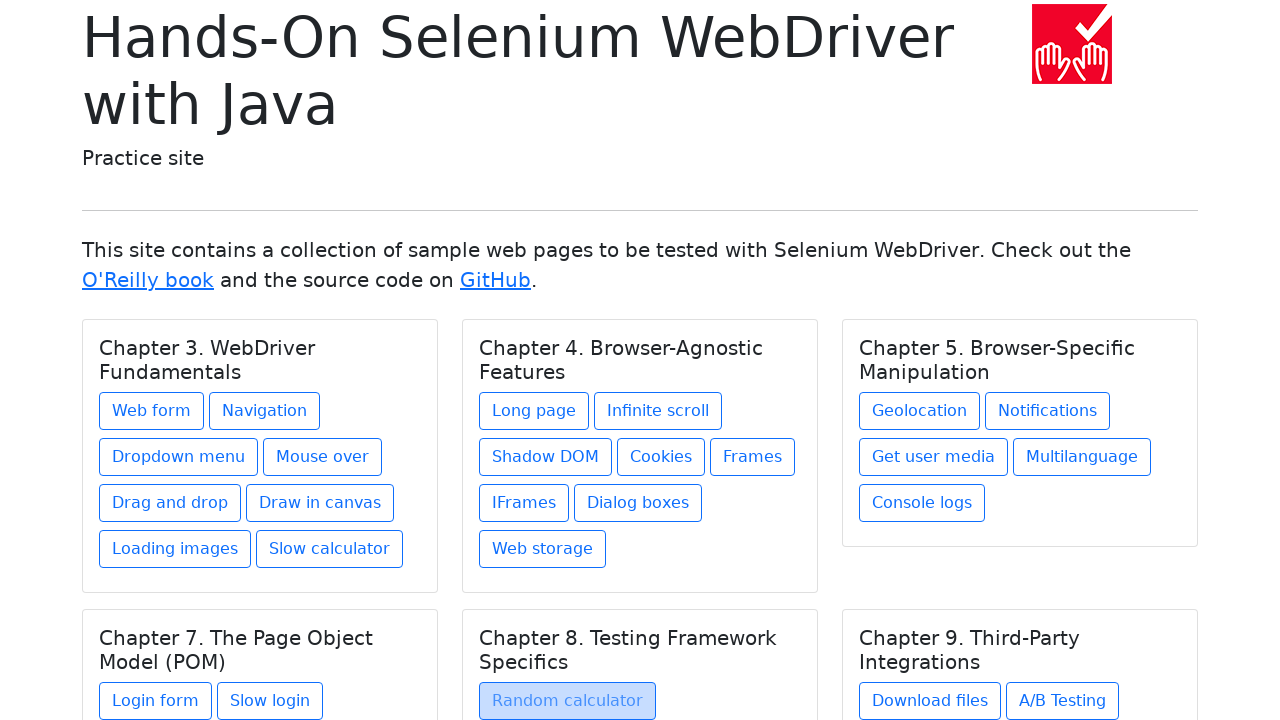

Clicked chapter link: download.html at (930, 701) on a[href="download.html"]
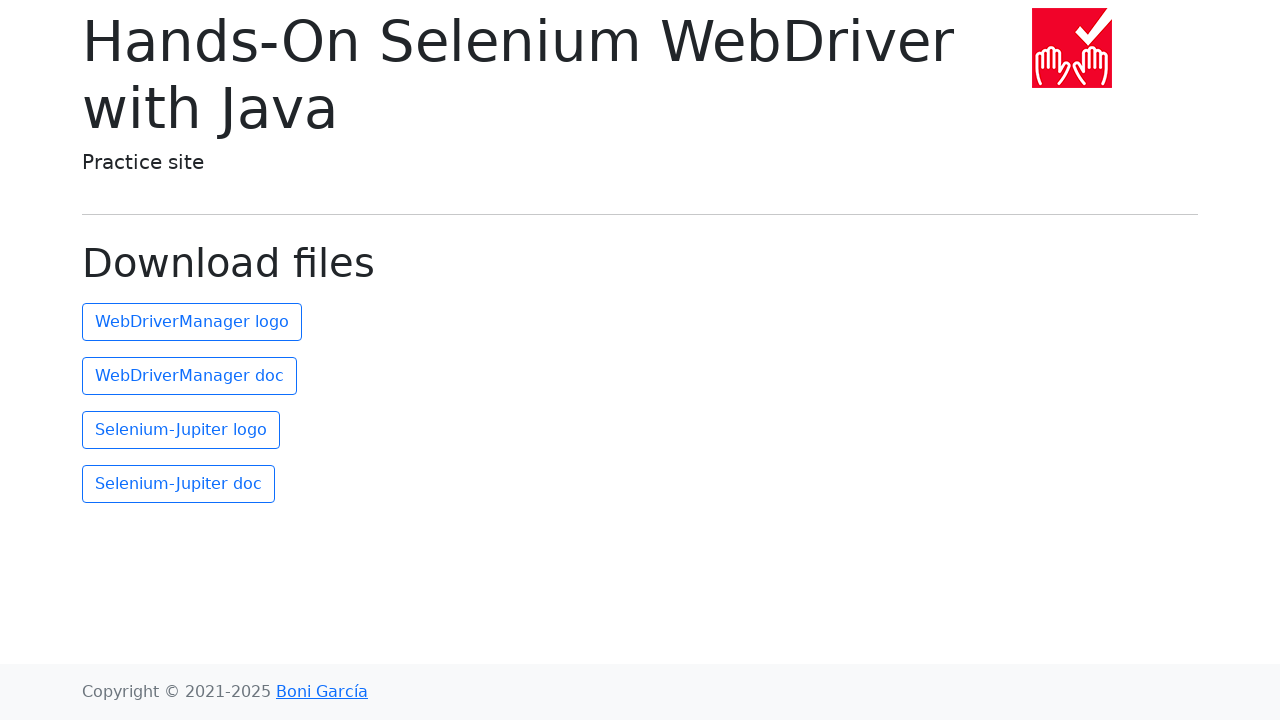

Verified URL matches expected: https://bonigarcia.dev/selenium-webdriver-java/download.html
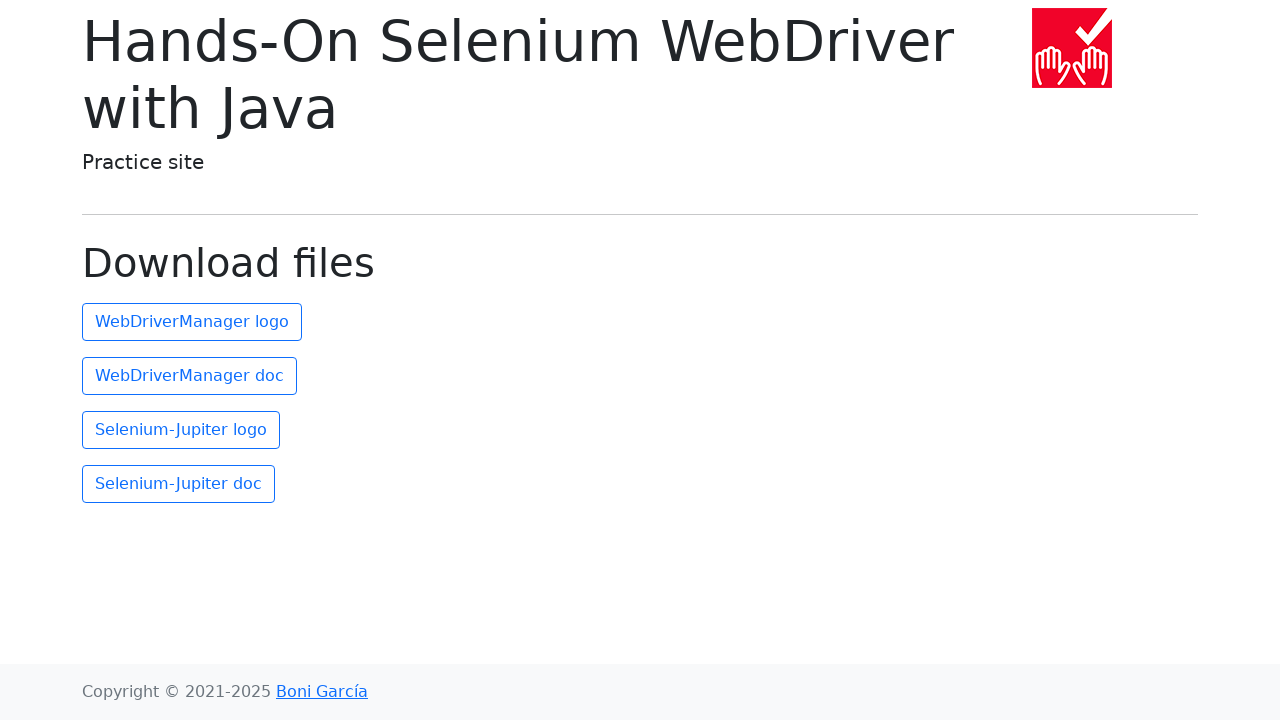

Verified page title matches: 'Download files'
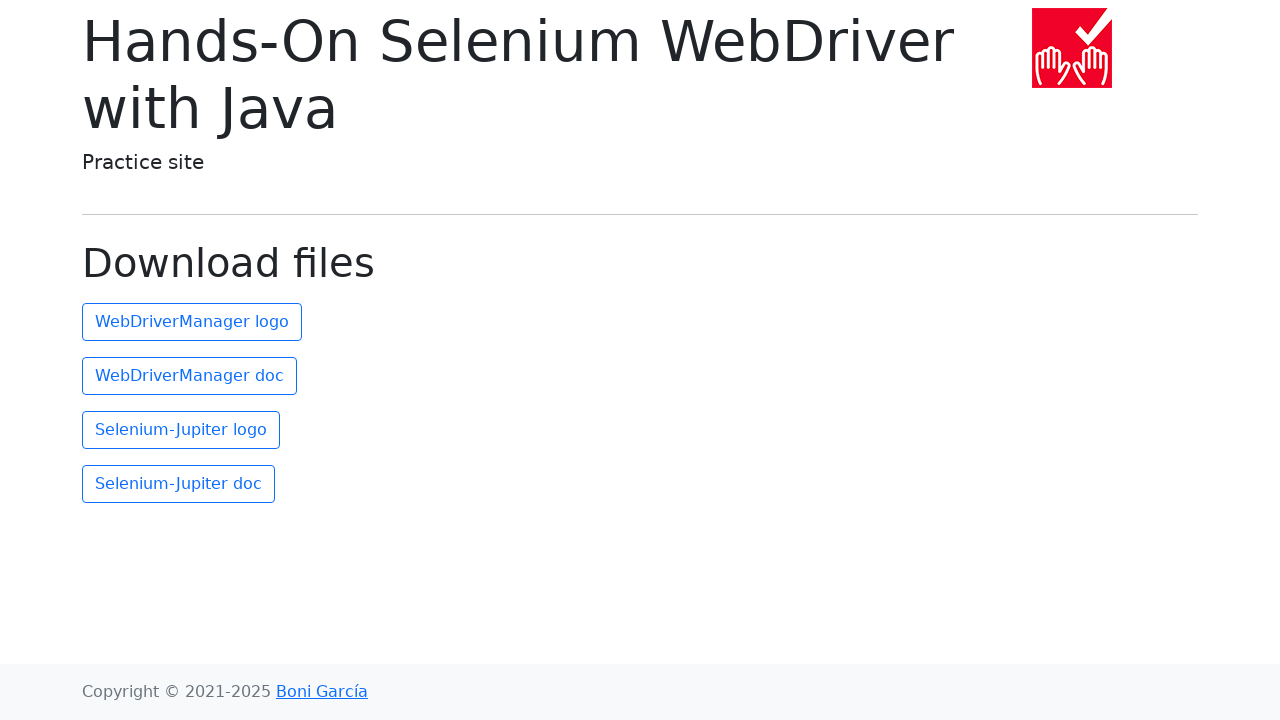

Navigated back to main page after viewing download.html
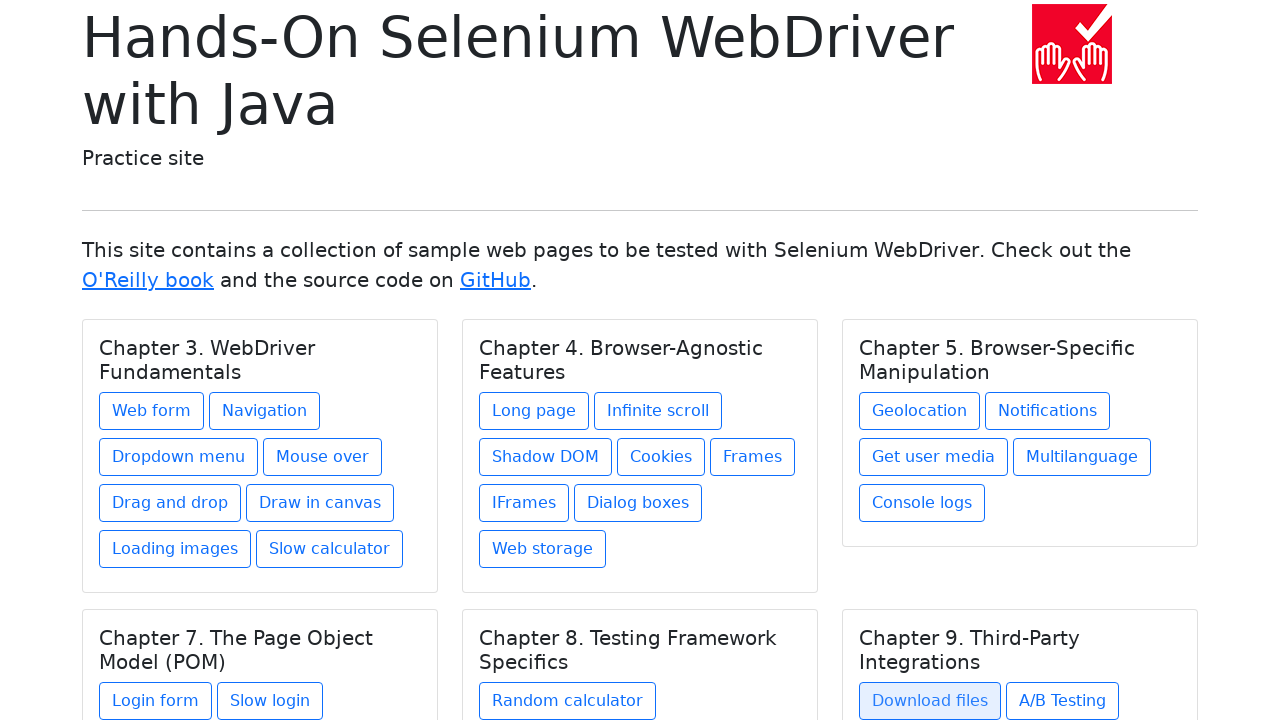

Clicked chapter link: ab-testing.html at (1062, 701) on a[href="ab-testing.html"]
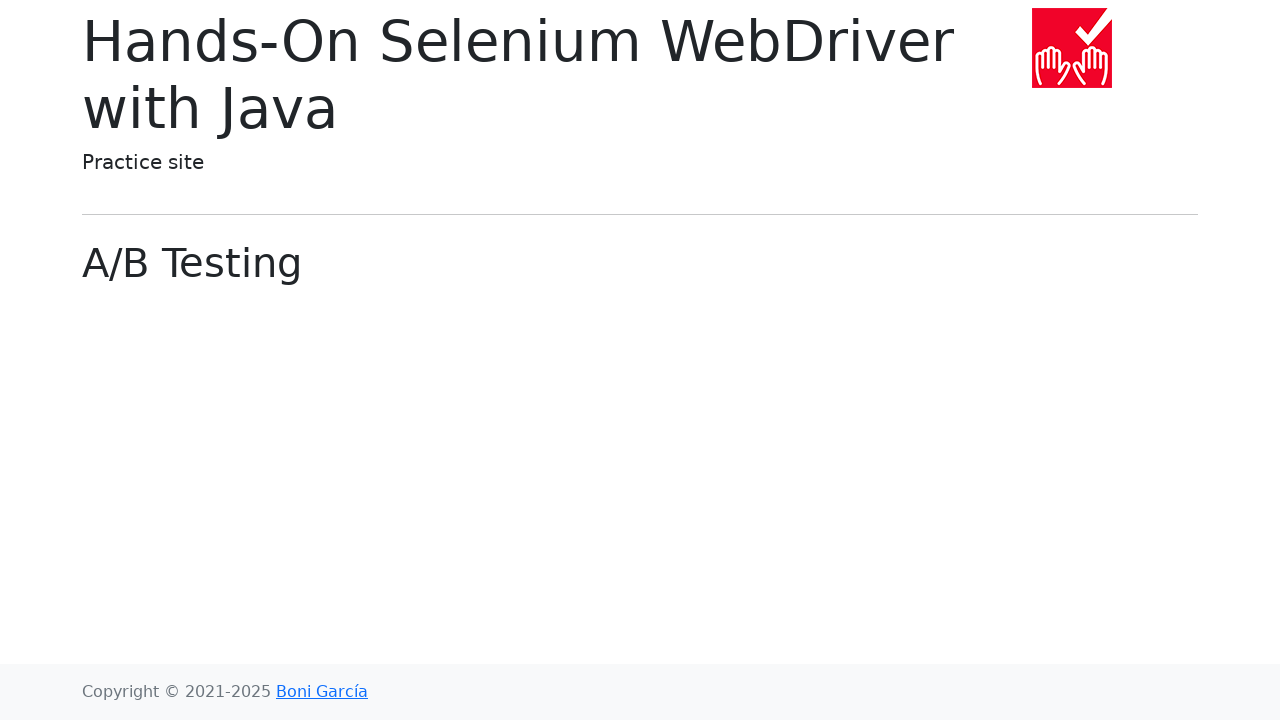

Verified URL matches expected: https://bonigarcia.dev/selenium-webdriver-java/ab-testing.html
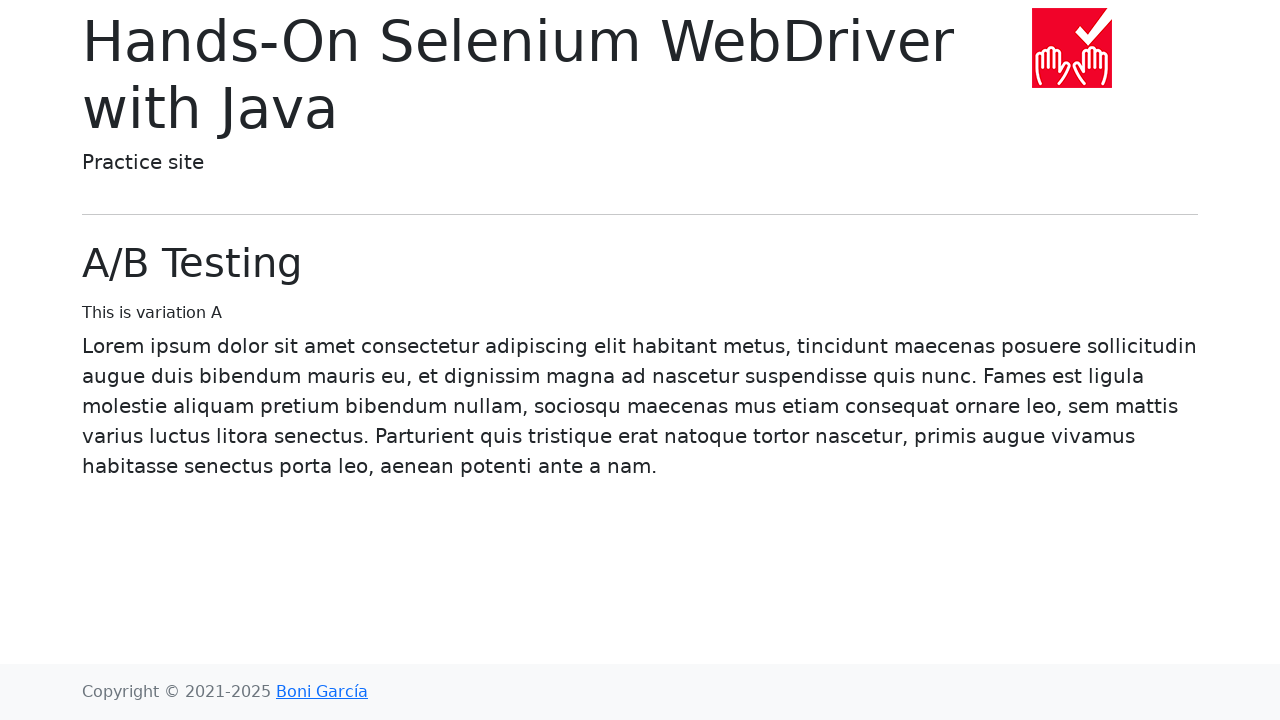

Verified page title matches: 'A/B Testing'
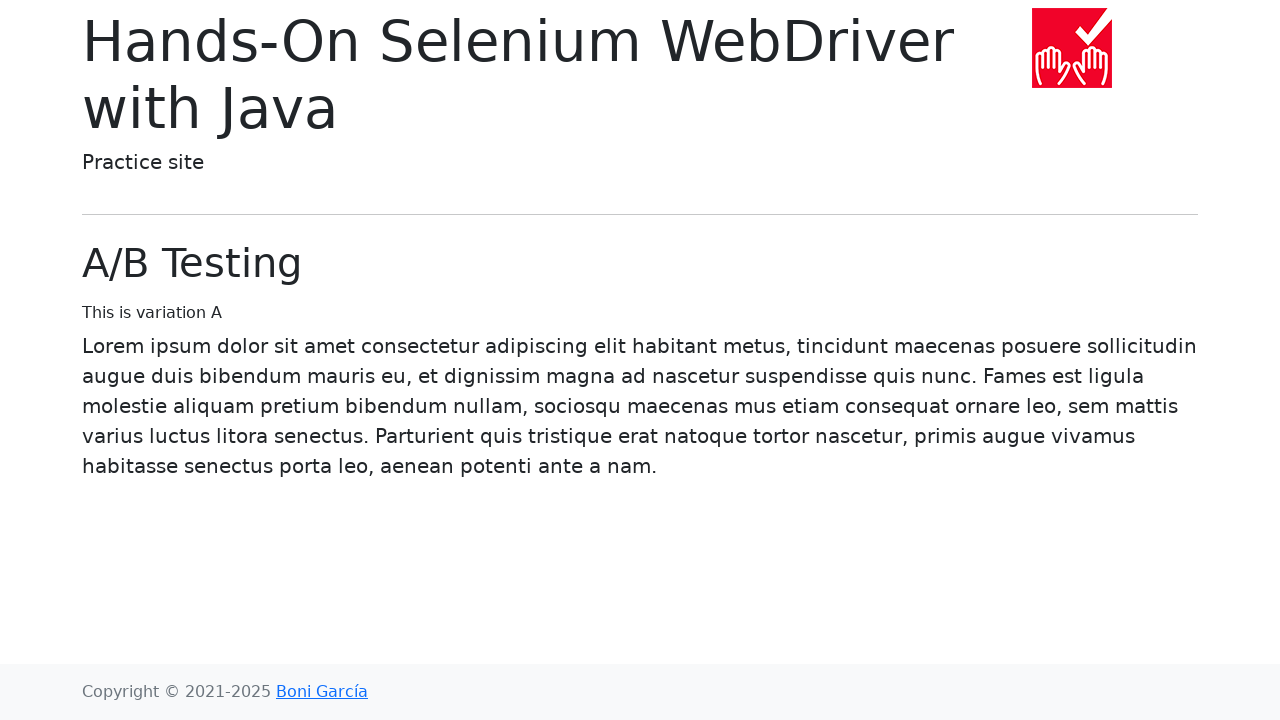

Navigated back to main page after viewing ab-testing.html
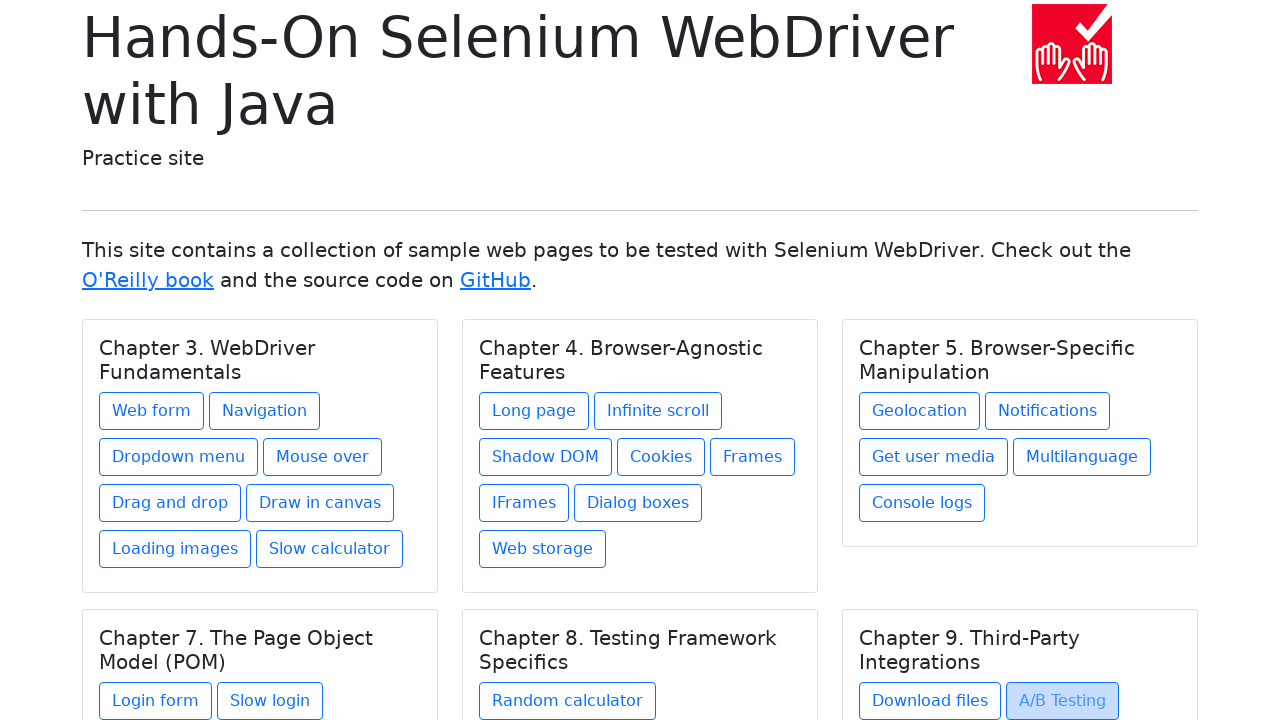

Clicked chapter link: data-types.html at (915, 612) on a[href="data-types.html"]
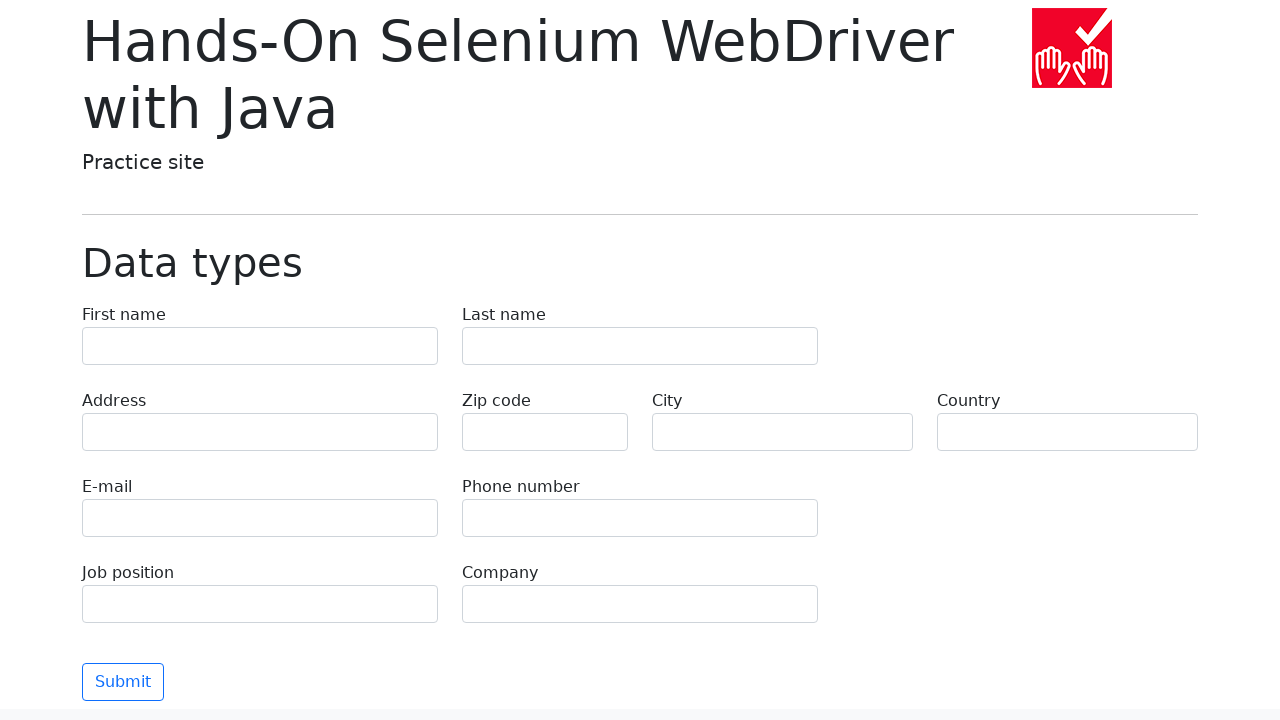

Verified URL matches expected: https://bonigarcia.dev/selenium-webdriver-java/data-types.html
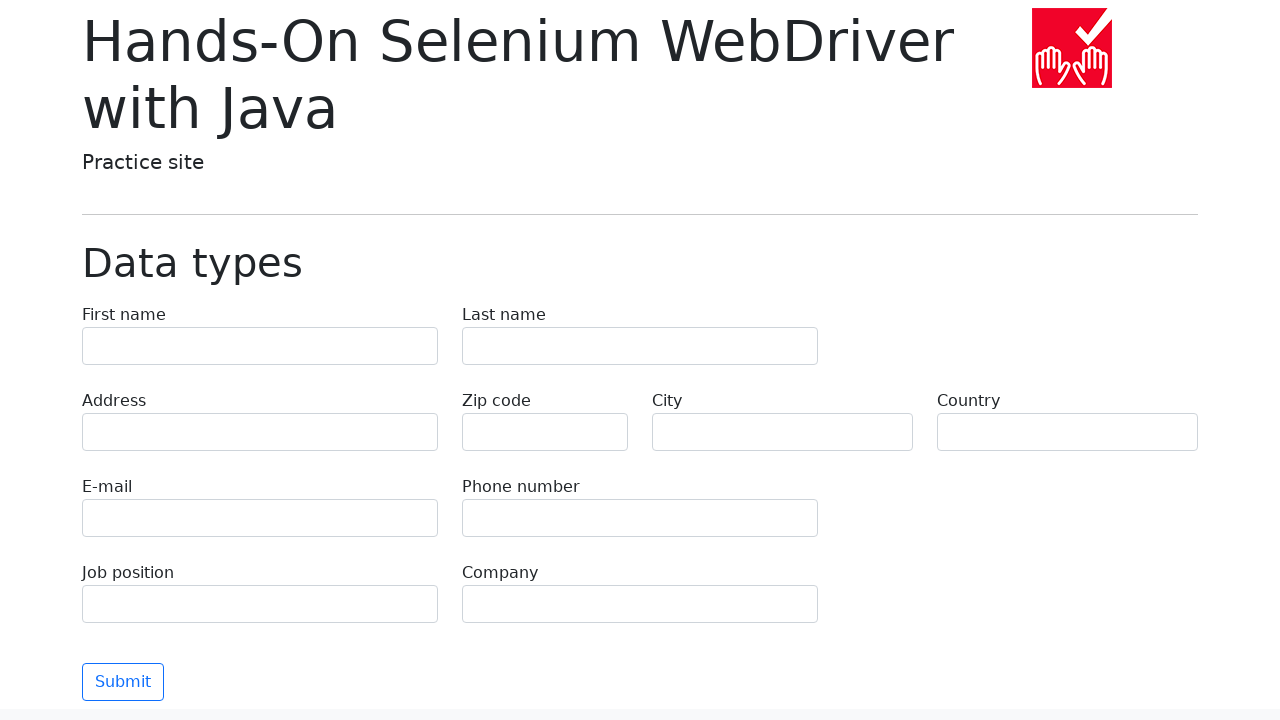

Verified page title matches: 'Data types'
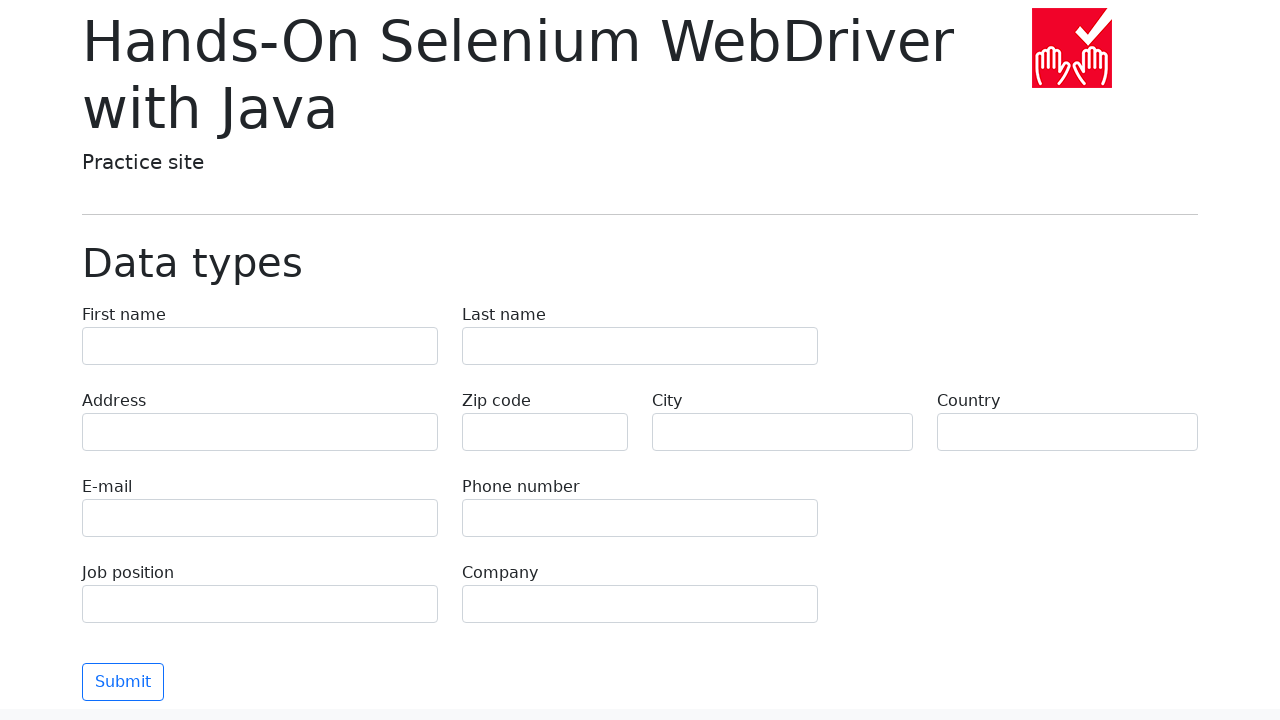

Navigated back to main page after viewing data-types.html
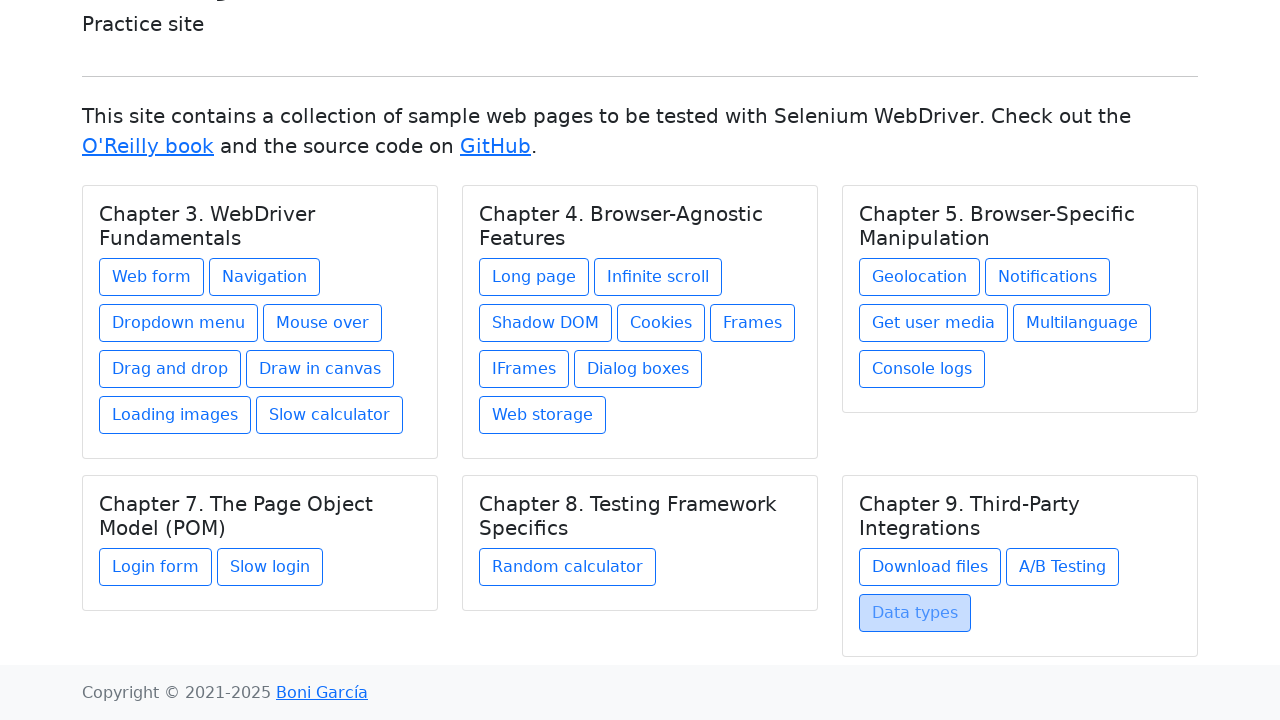

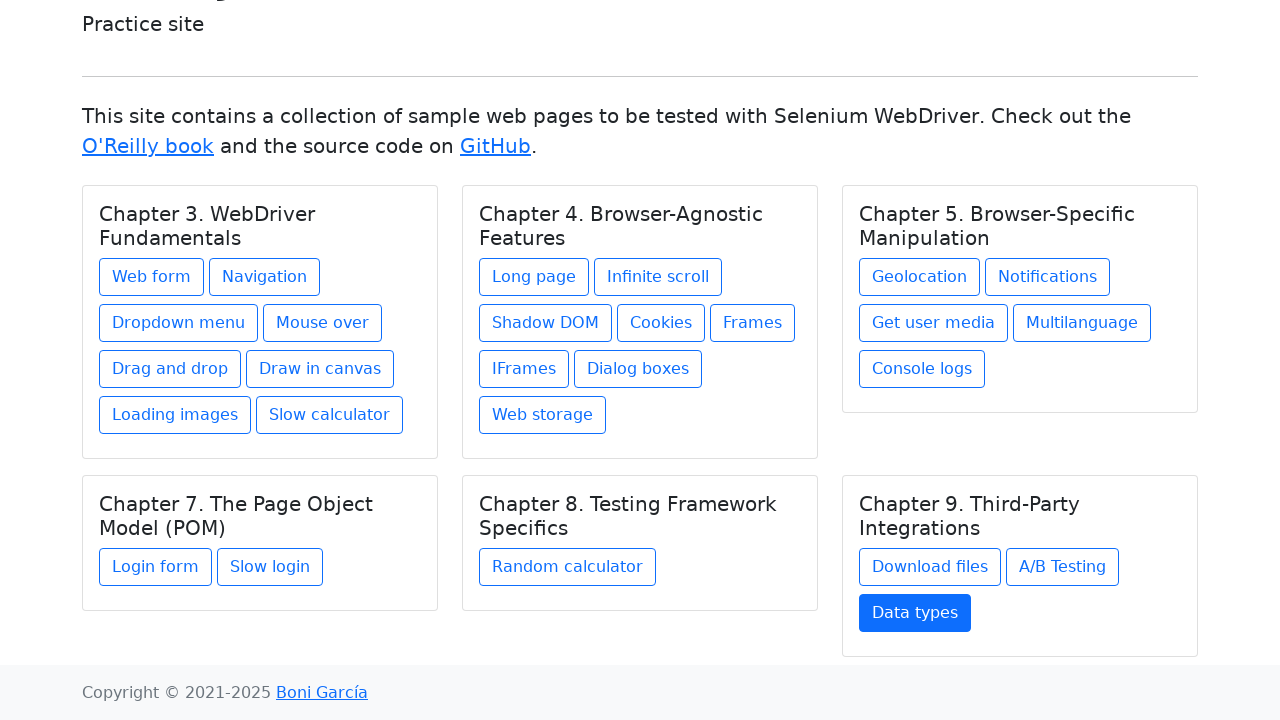